Tests the alphabetical horse selection filter on the HKJC racing website by clicking through letter links to navigate between different horse listings and using the browser back navigation.

Starting URL: https://racing.hkjc.com/racing/information/English/Horse/SelectHorse.aspx

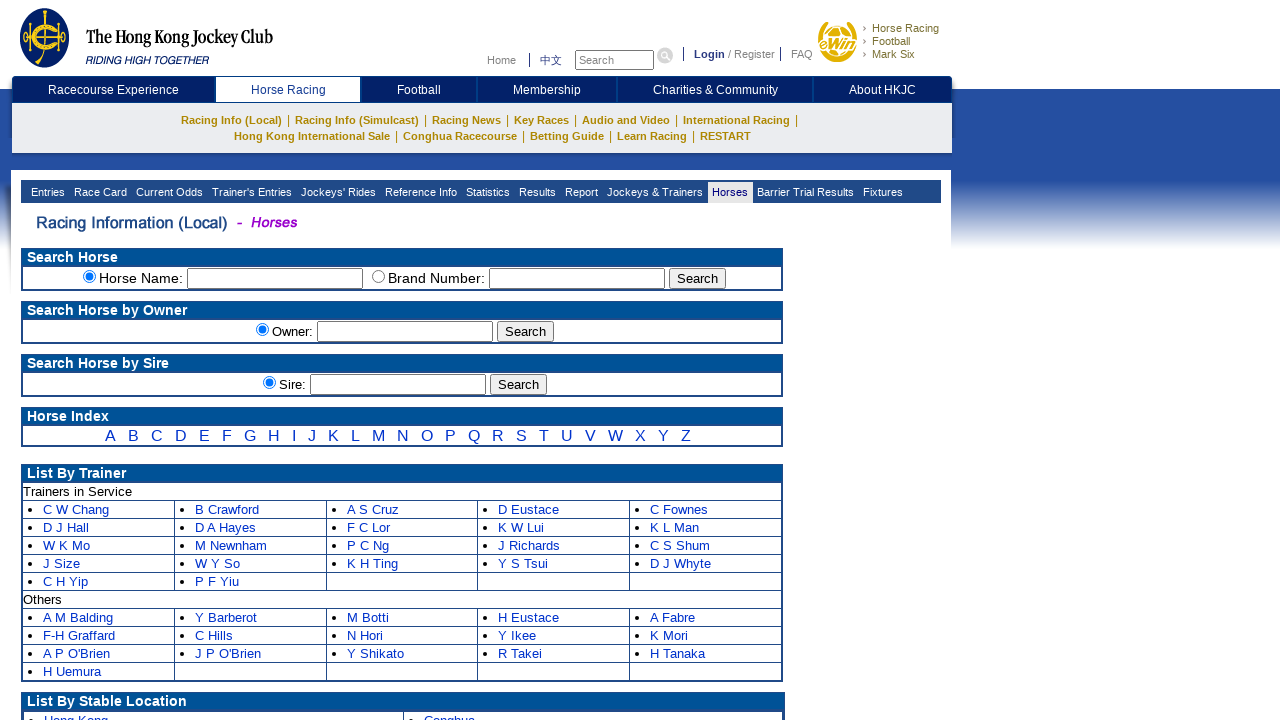

Clicked letter 'A' link to filter horses at (110, 436) on a:text-is('A')
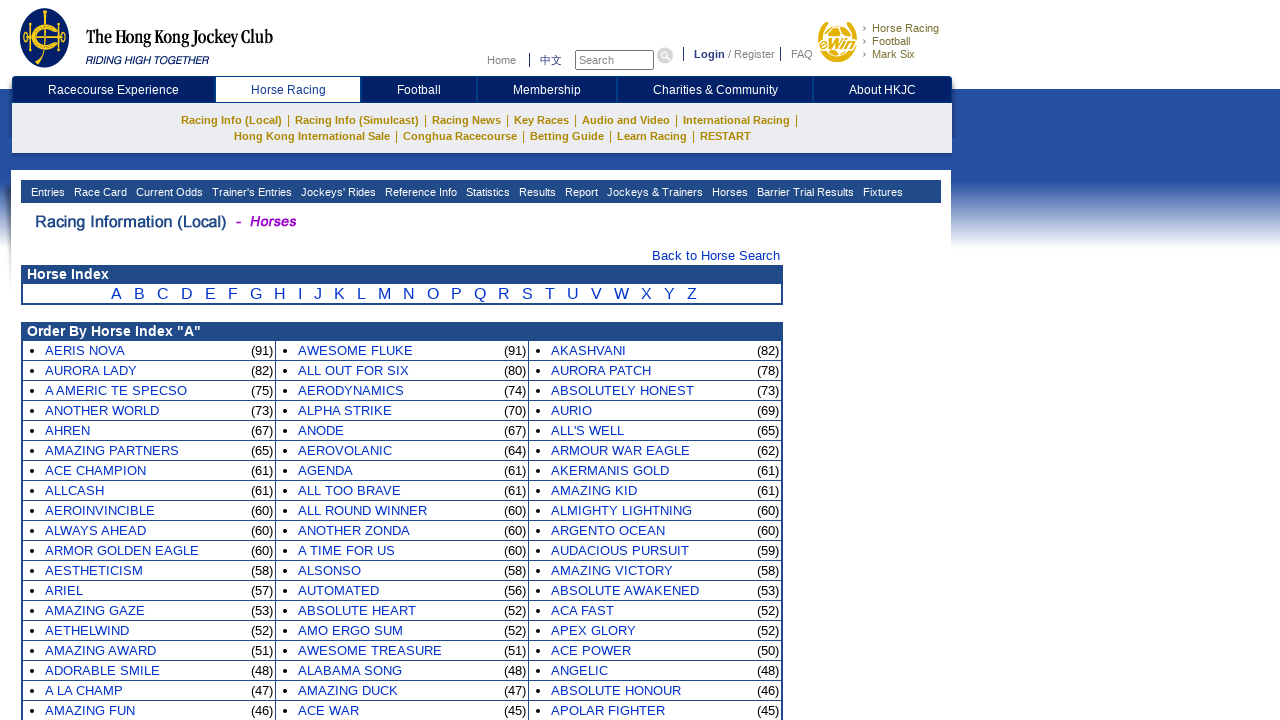

Horse listing table loaded for letter 'A'
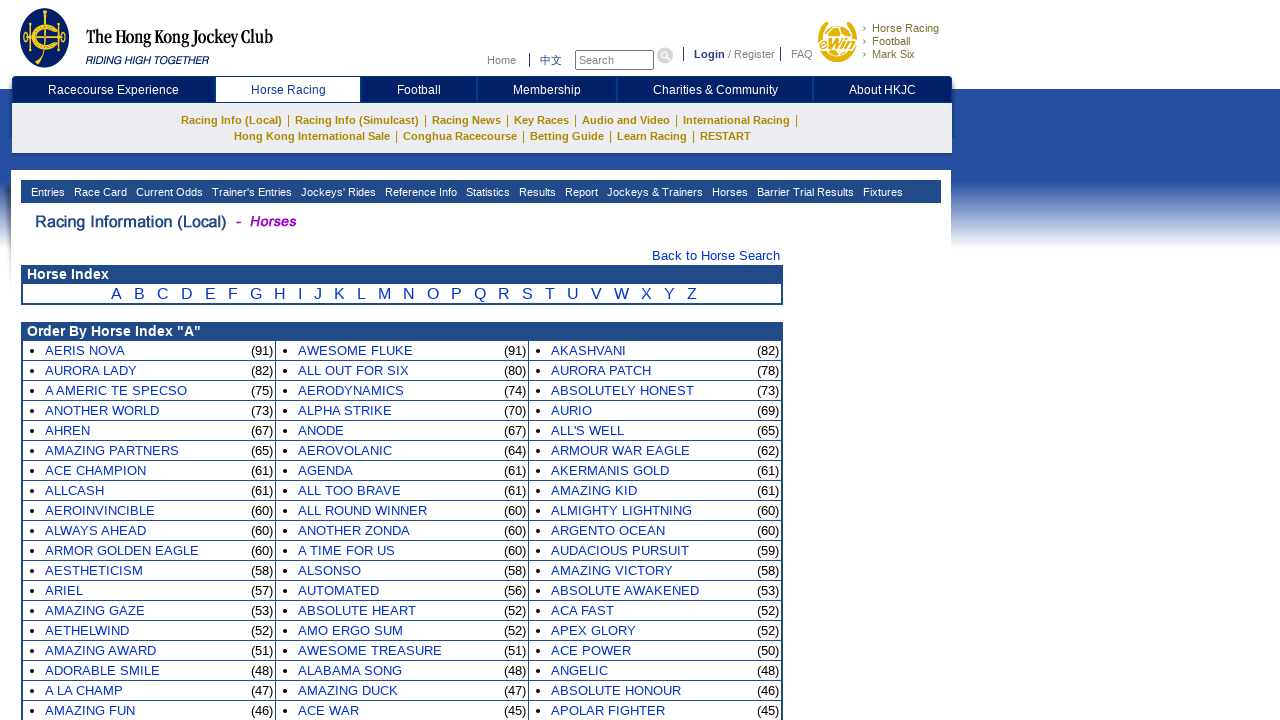

Navigated back from horse listing for letter 'A'
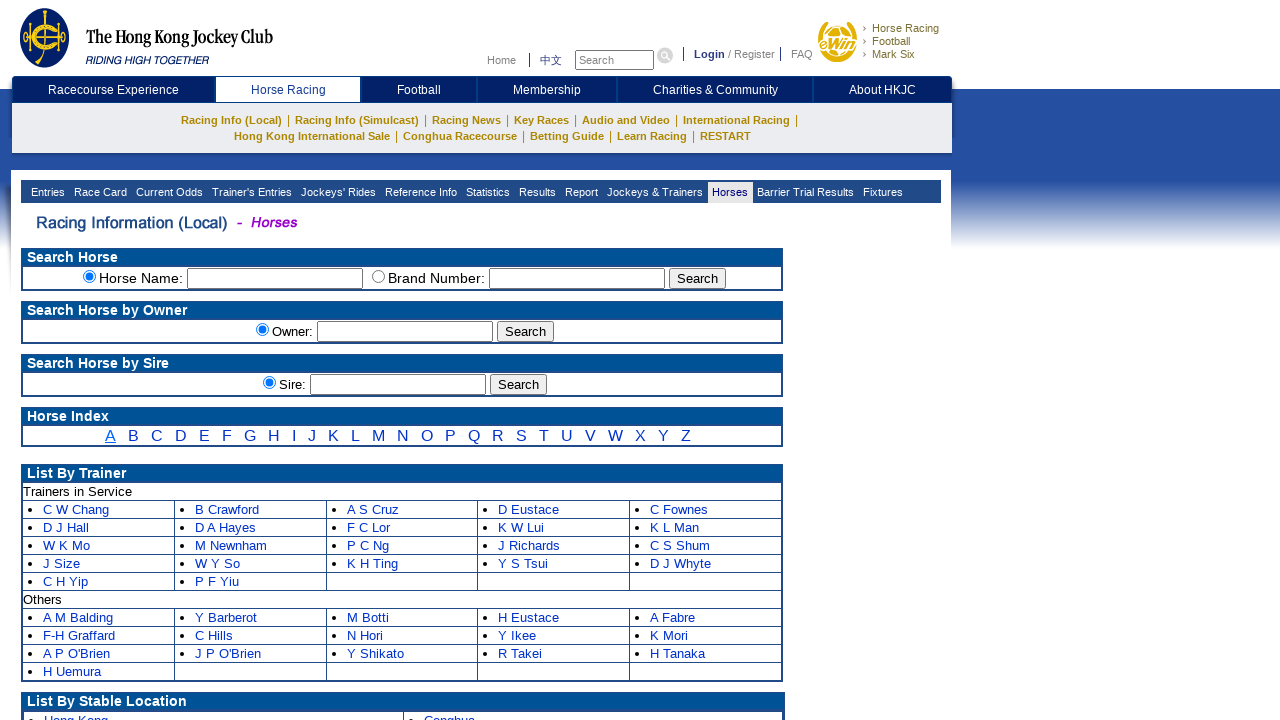

Horse selection page reloaded with letter 'A' link available
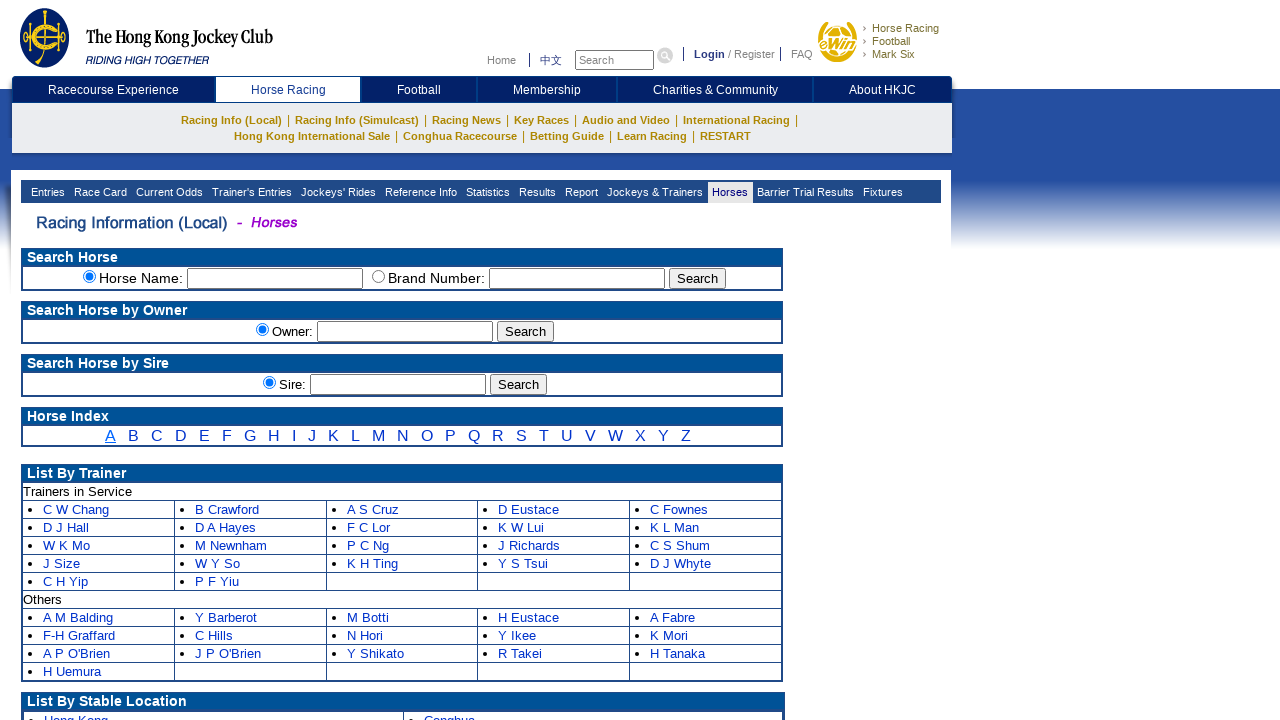

Clicked letter 'B' link to filter horses at (134, 436) on a:text-is('B')
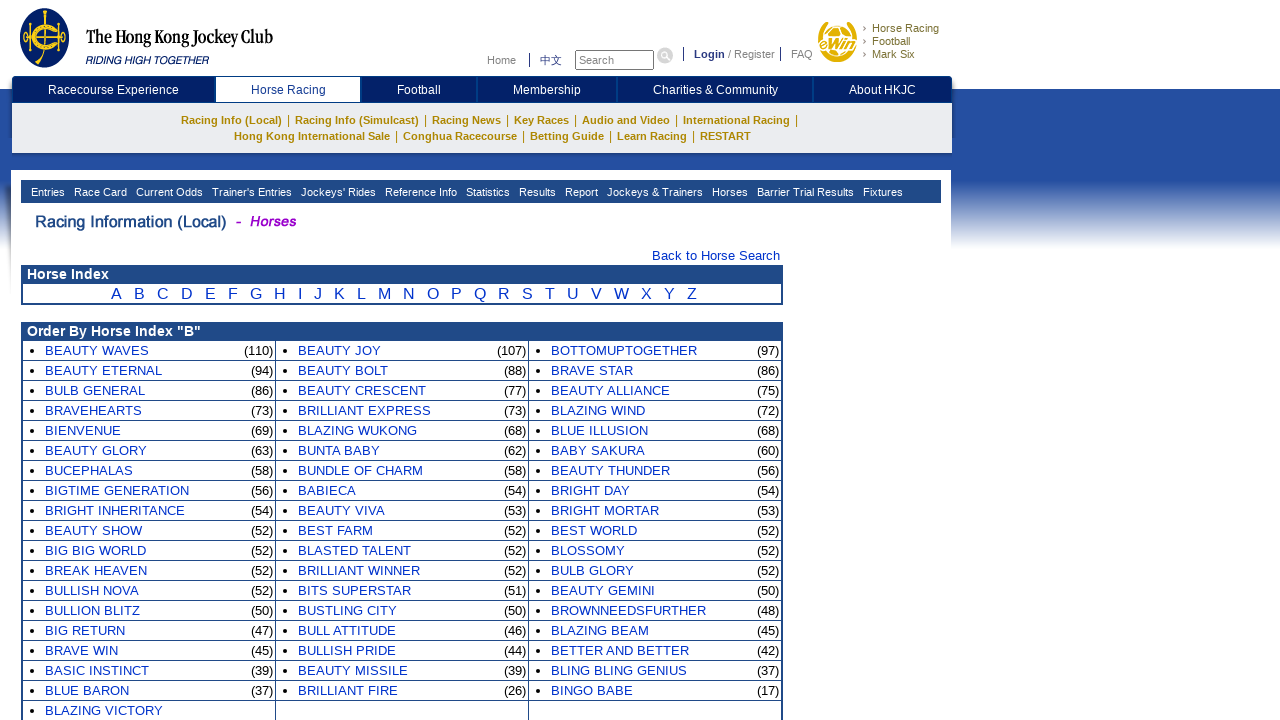

Horse listing table loaded for letter 'B'
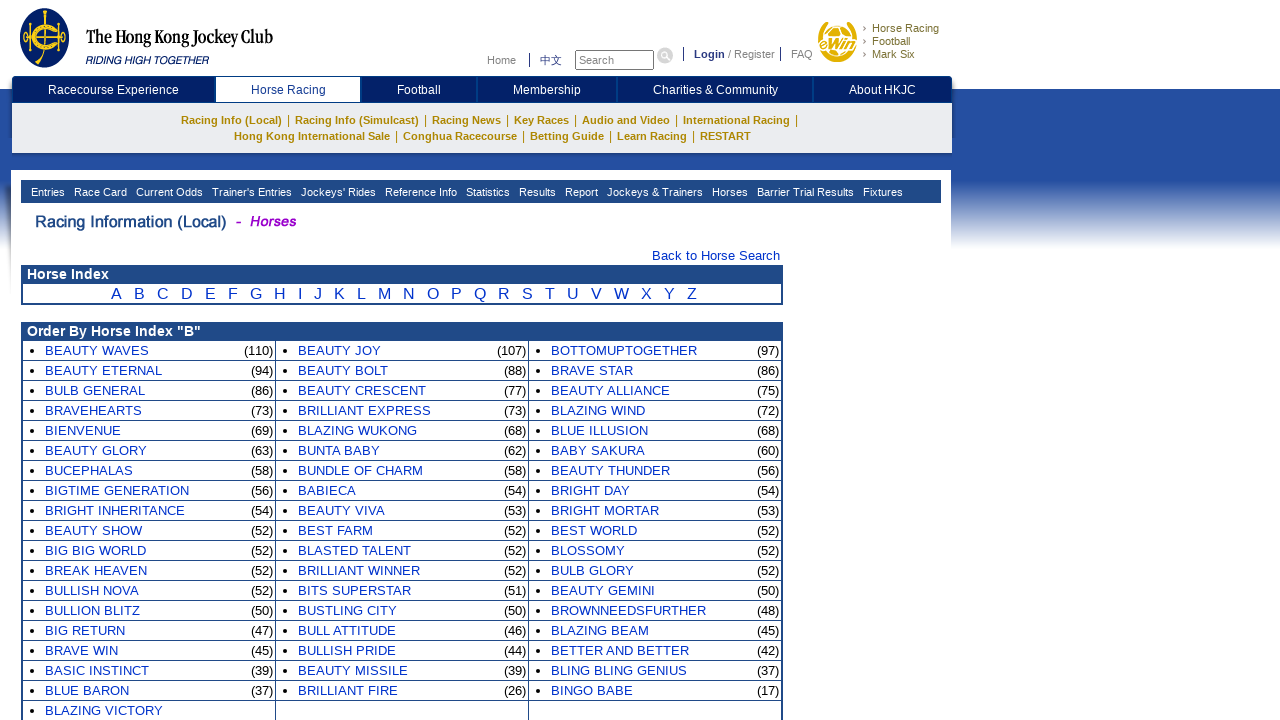

Navigated back from horse listing for letter 'B'
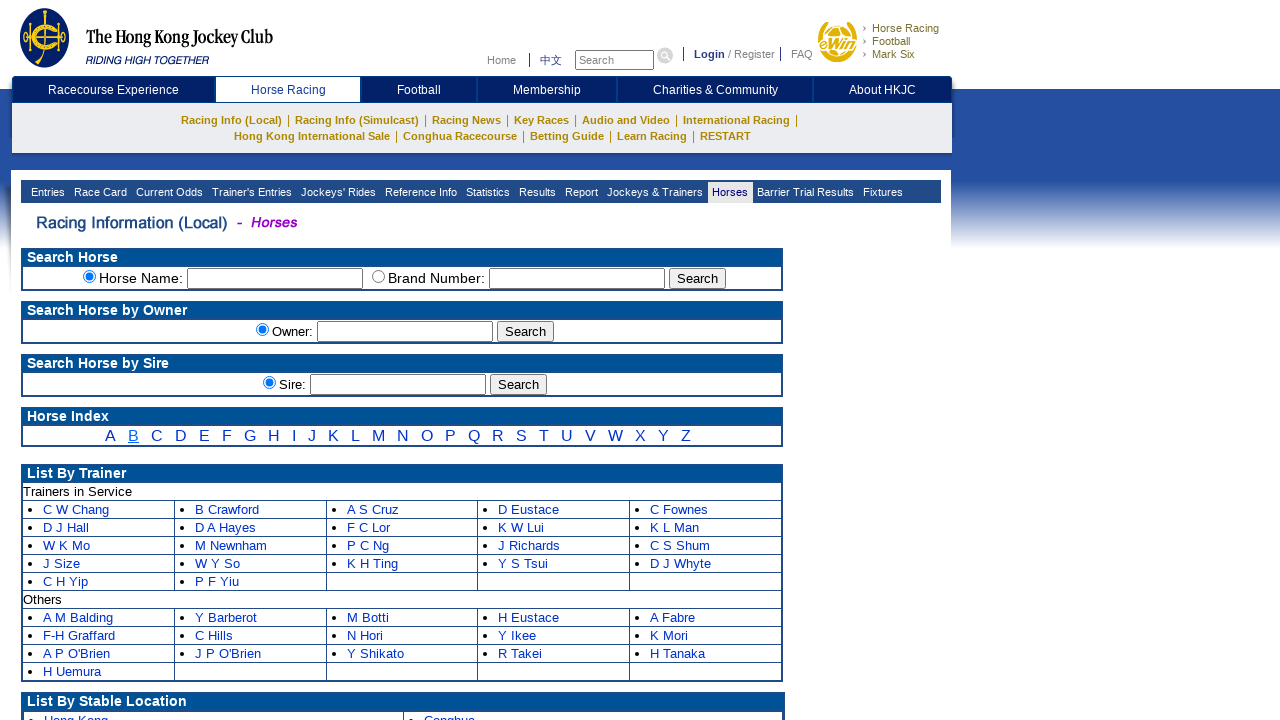

Horse selection page reloaded with letter 'B' link available
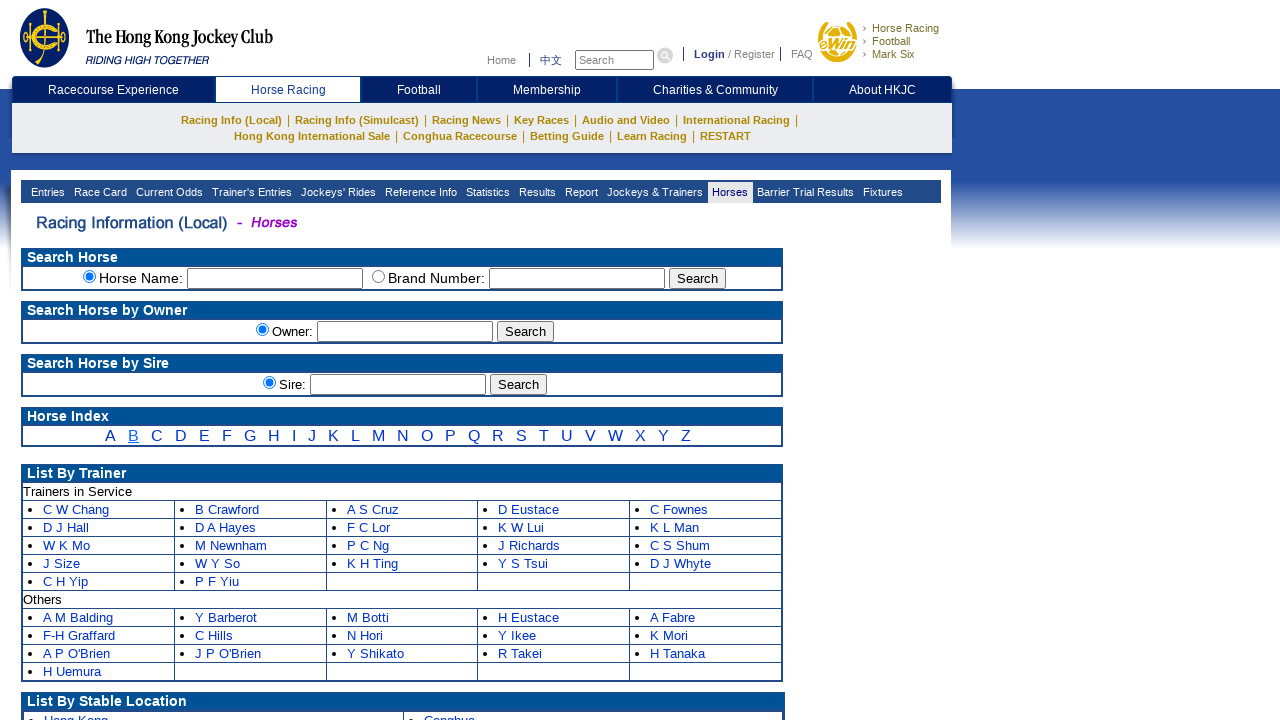

Clicked letter 'C' link to filter horses at (157, 436) on a:text-is('C')
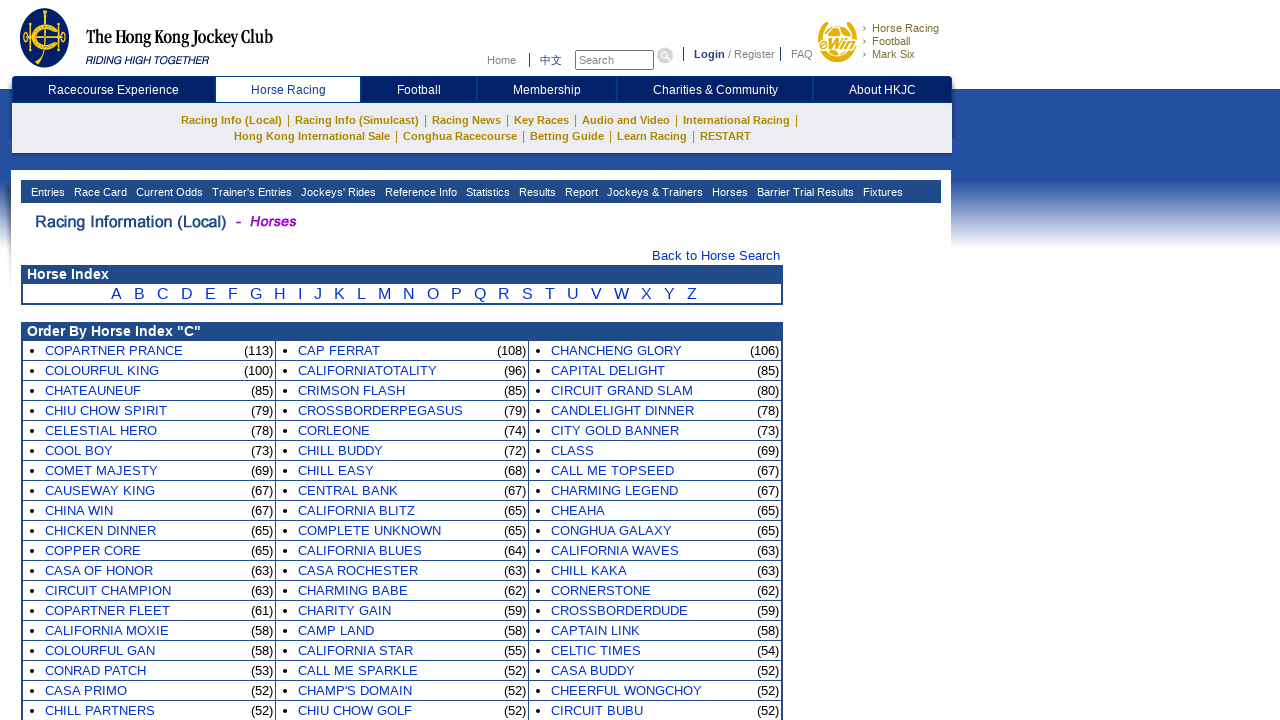

Horse listing table loaded for letter 'C'
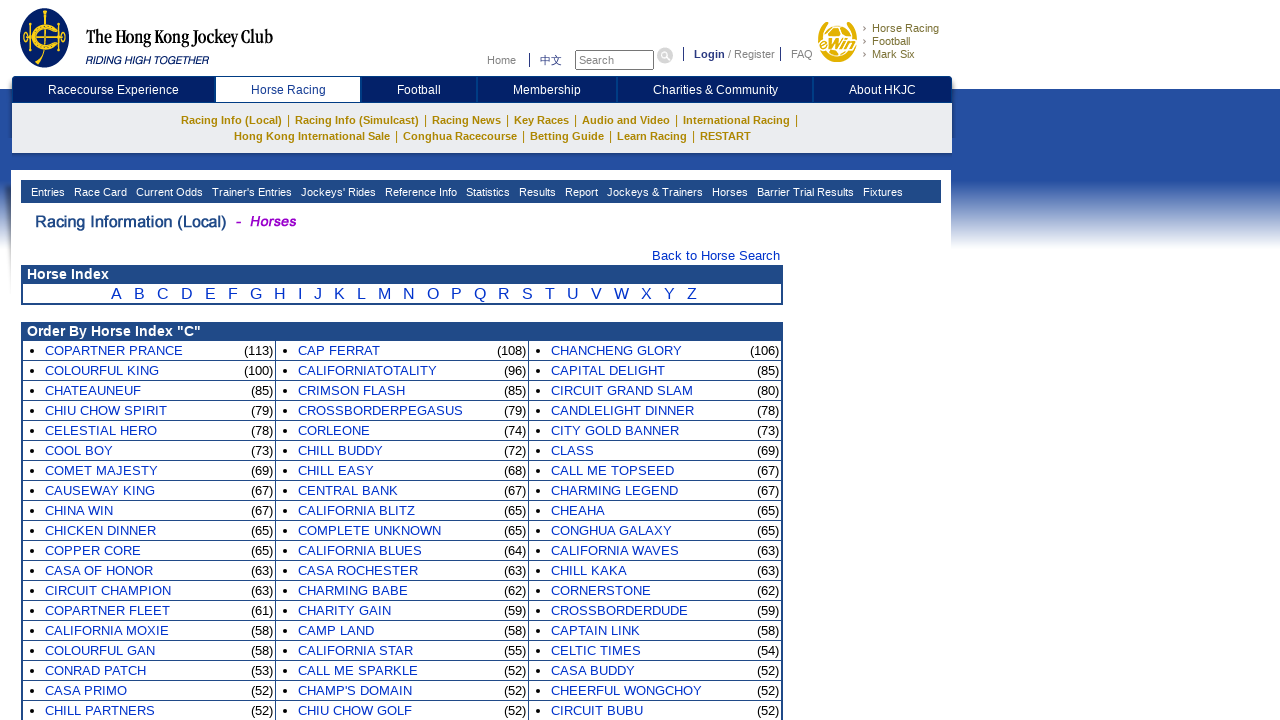

Navigated back from horse listing for letter 'C'
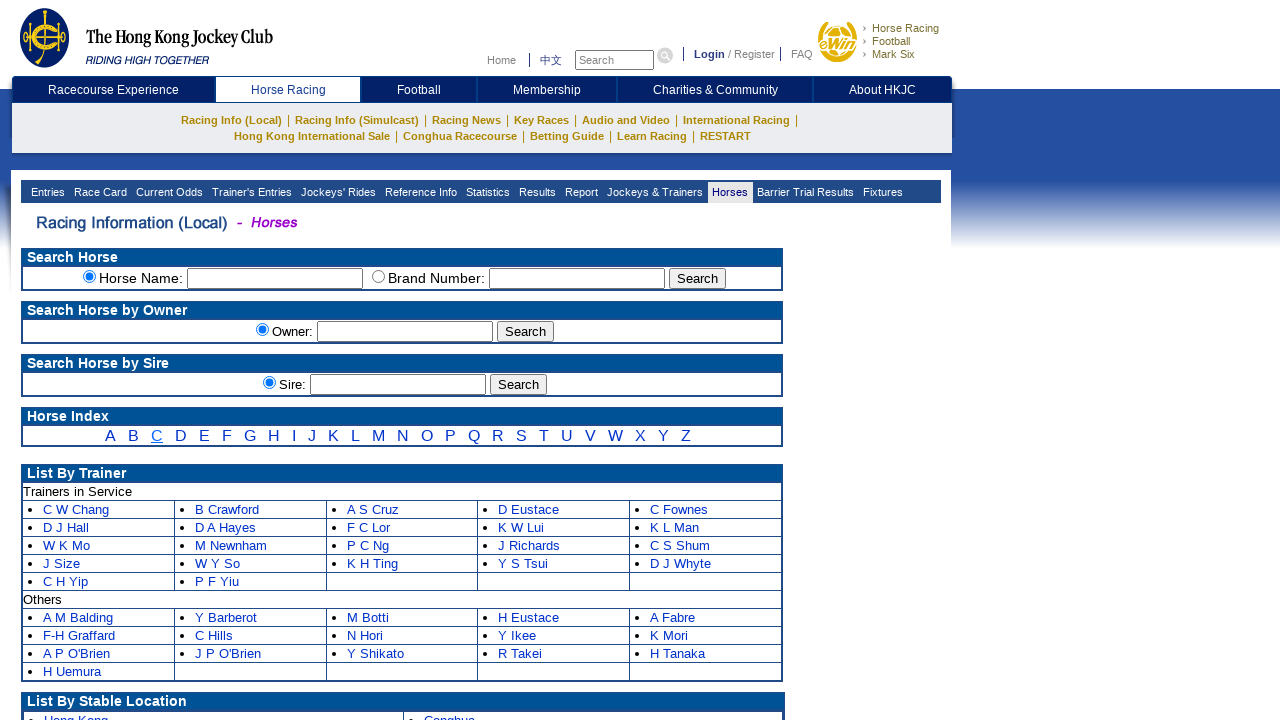

Horse selection page reloaded with letter 'C' link available
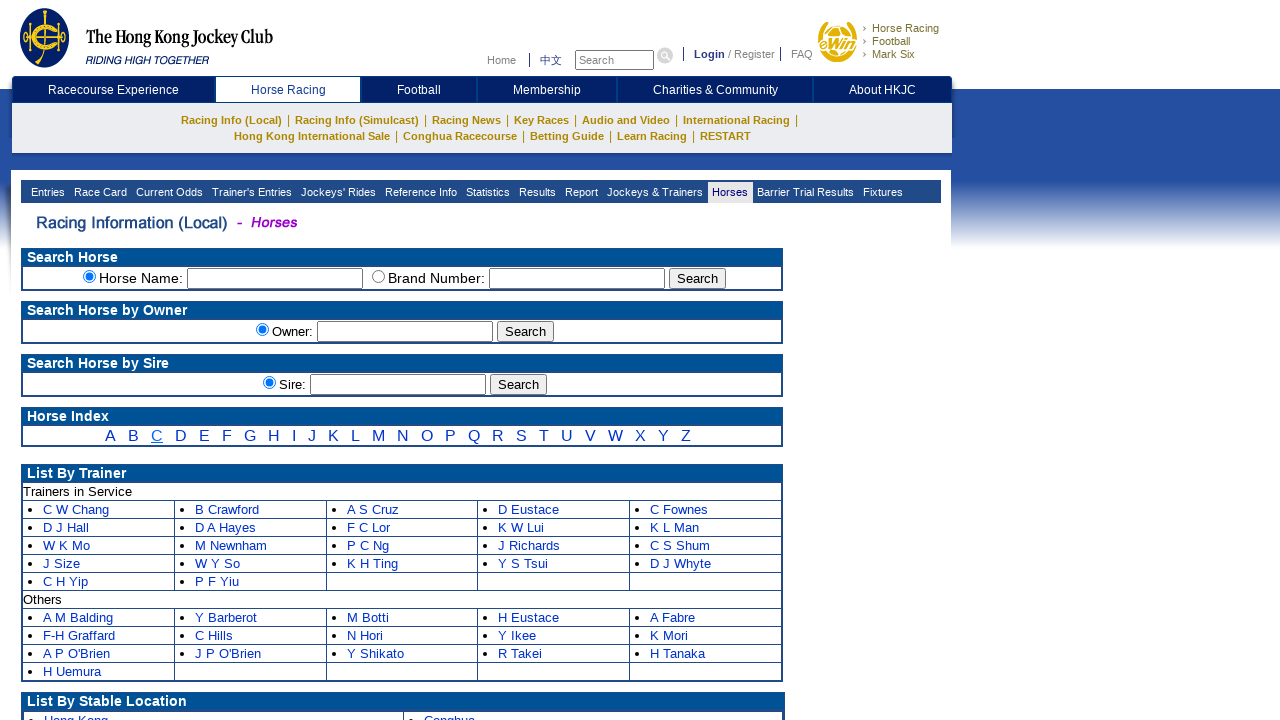

Clicked letter 'D' link to filter horses at (181, 436) on a:text-is('D')
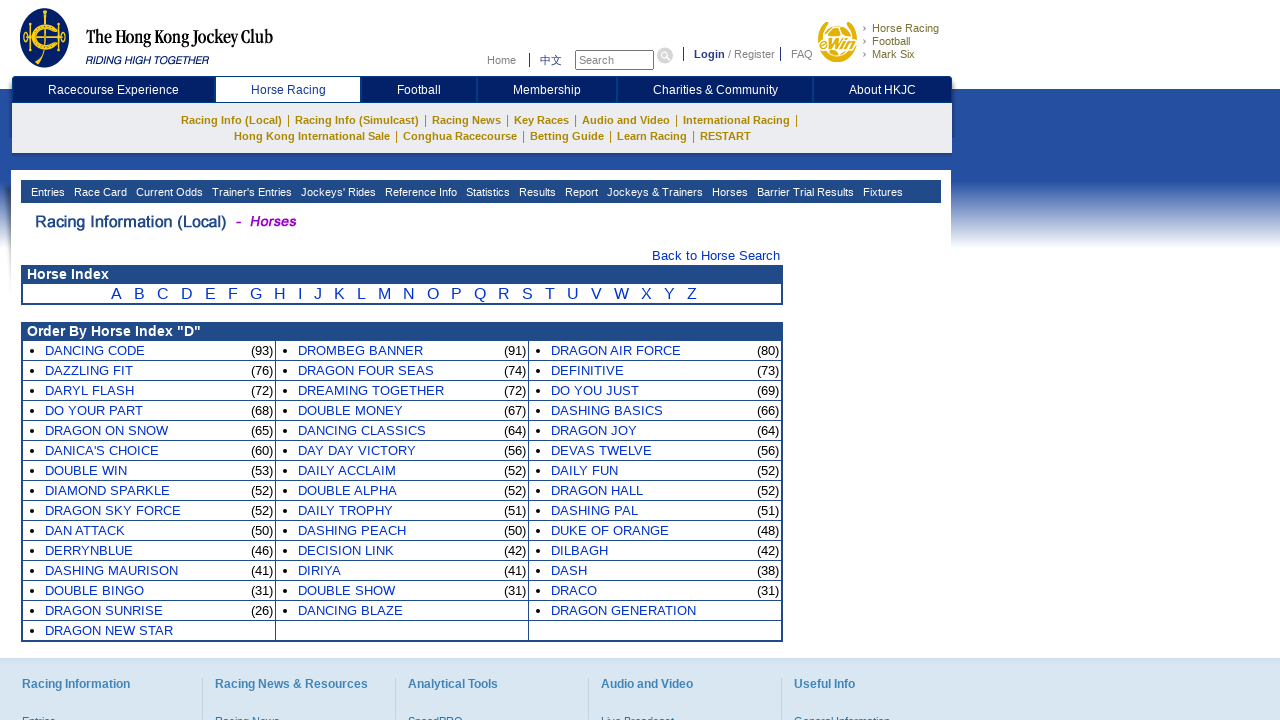

Horse listing table loaded for letter 'D'
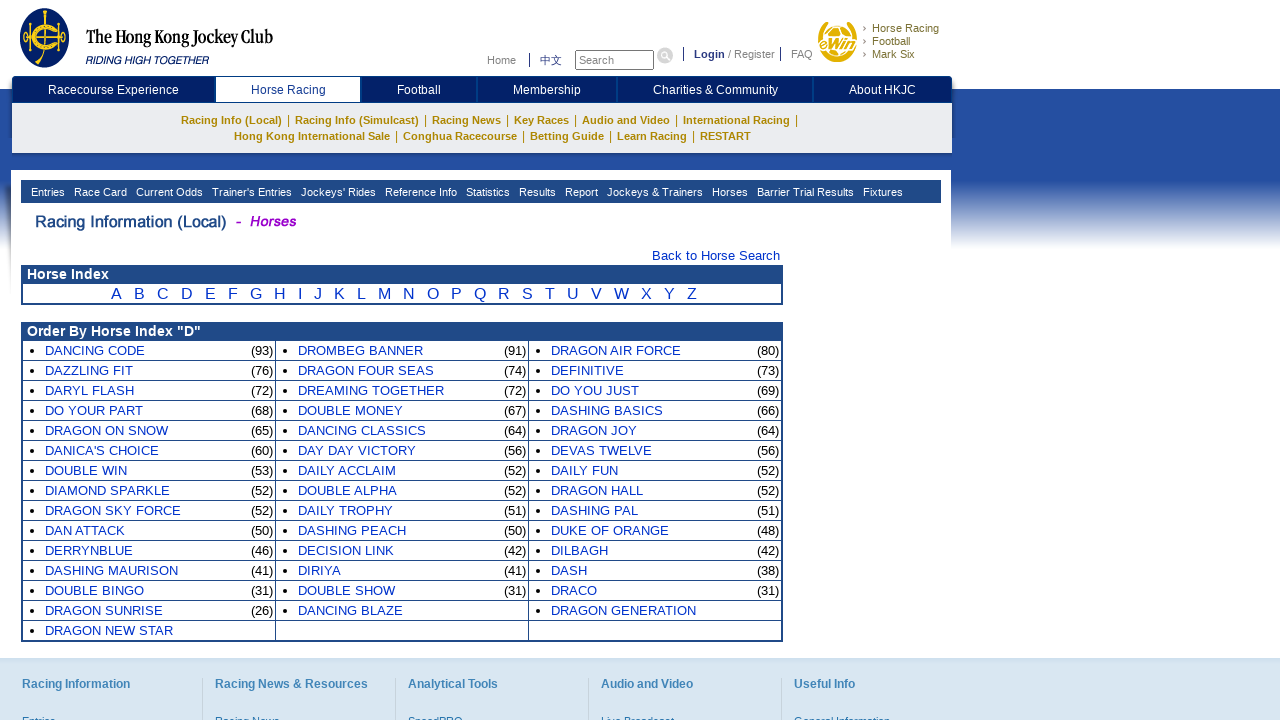

Navigated back from horse listing for letter 'D'
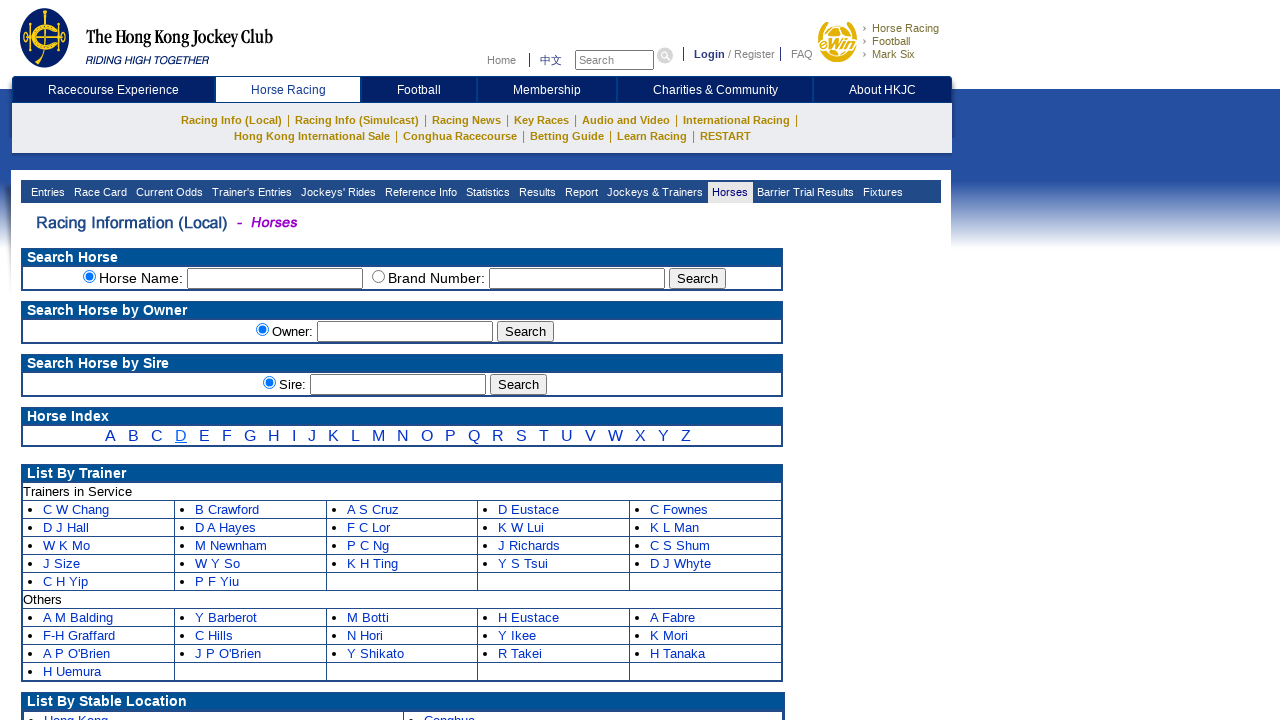

Horse selection page reloaded with letter 'D' link available
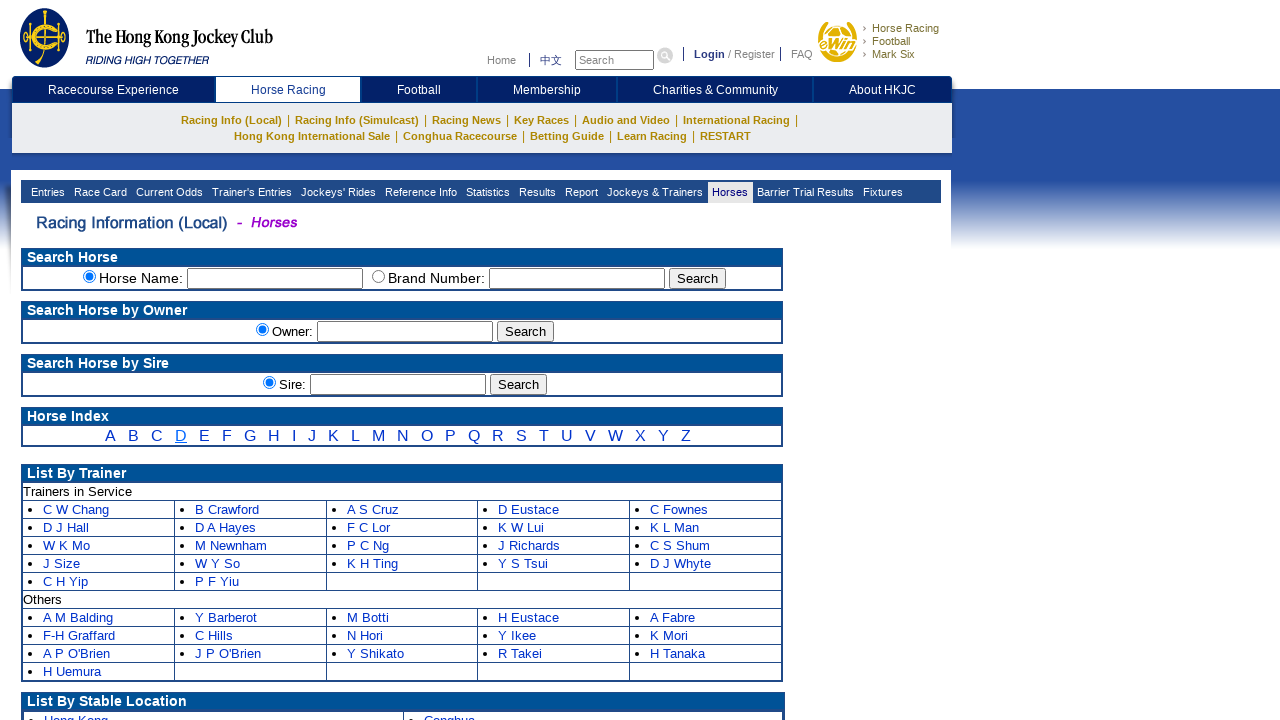

Clicked letter 'E' link to filter horses at (204, 436) on a:text-is('E')
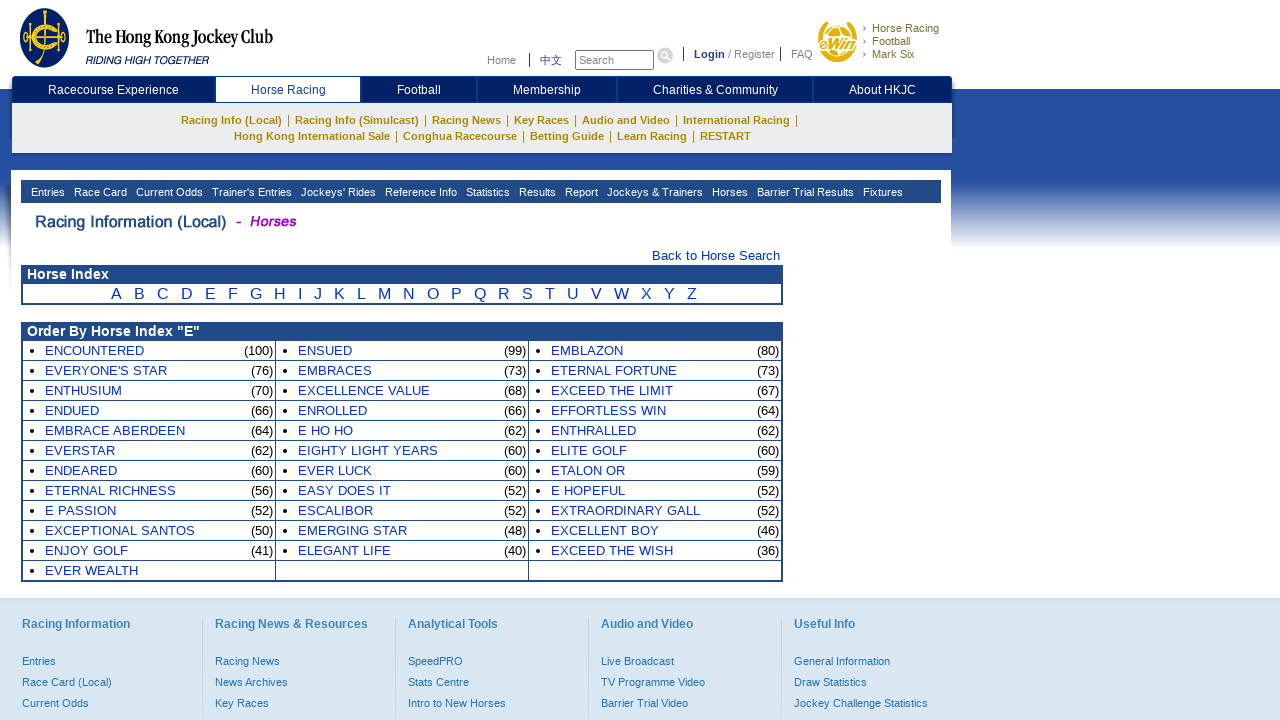

Horse listing table loaded for letter 'E'
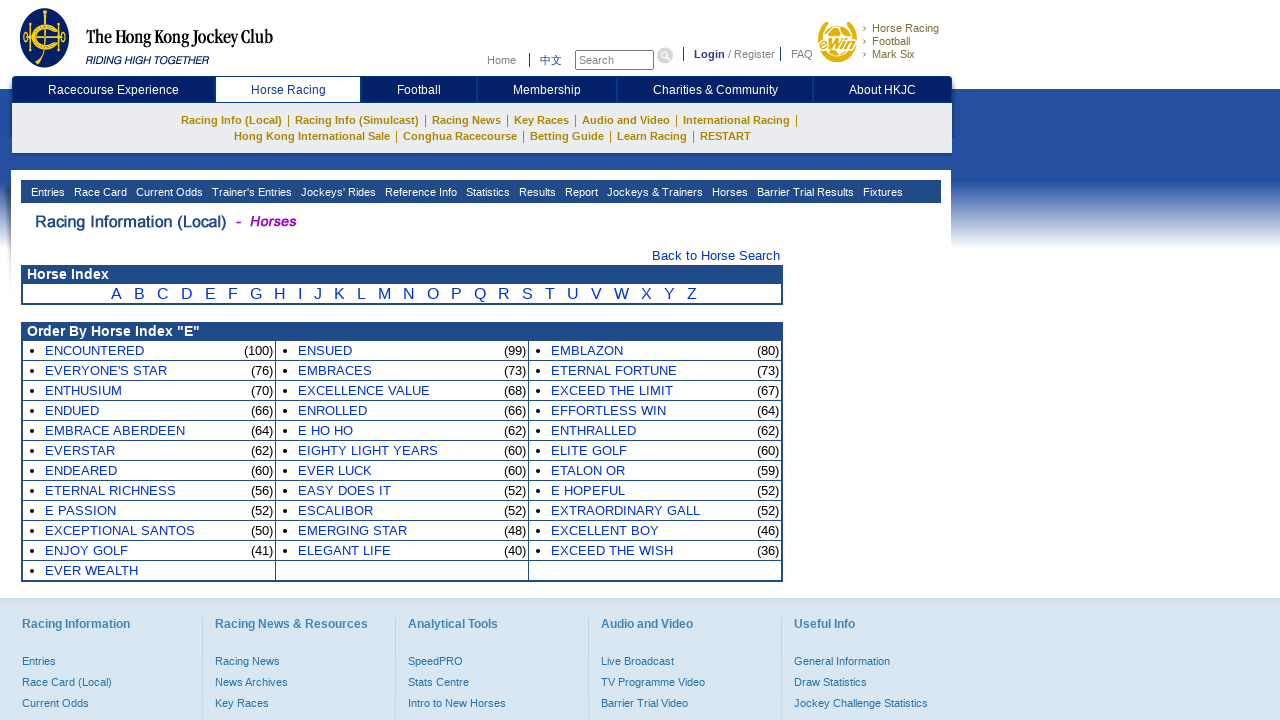

Navigated back from horse listing for letter 'E'
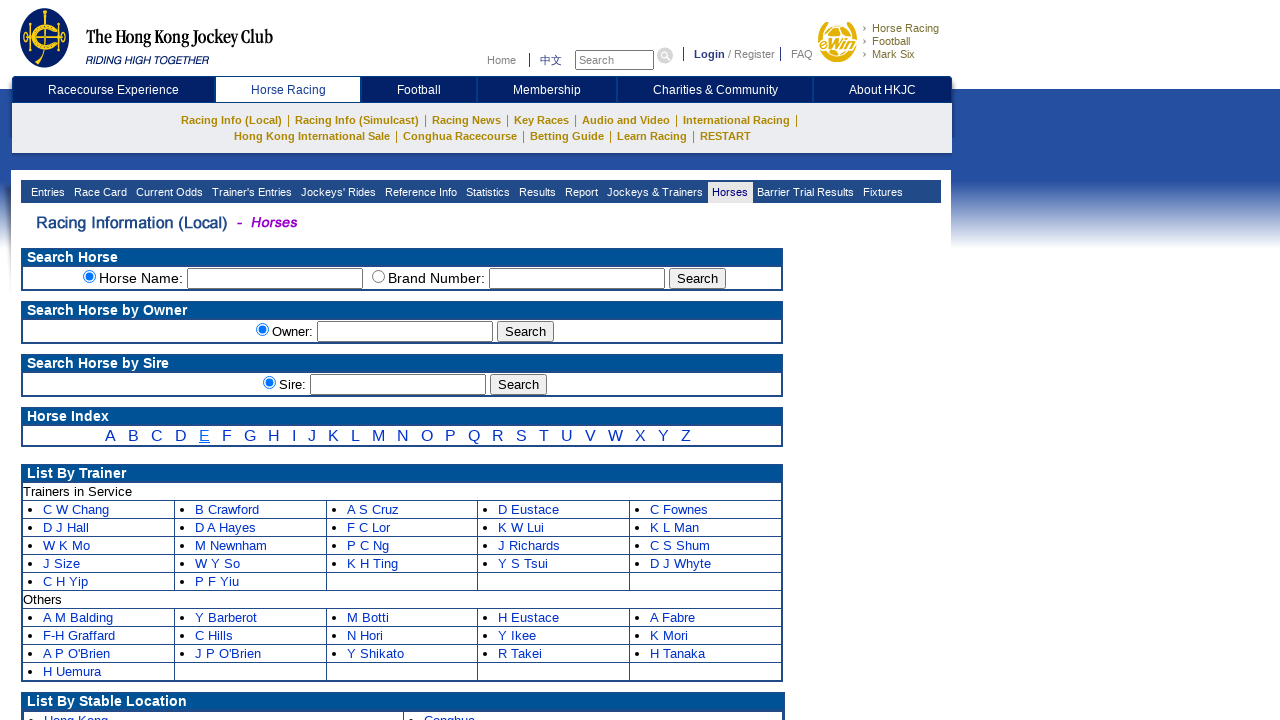

Horse selection page reloaded with letter 'E' link available
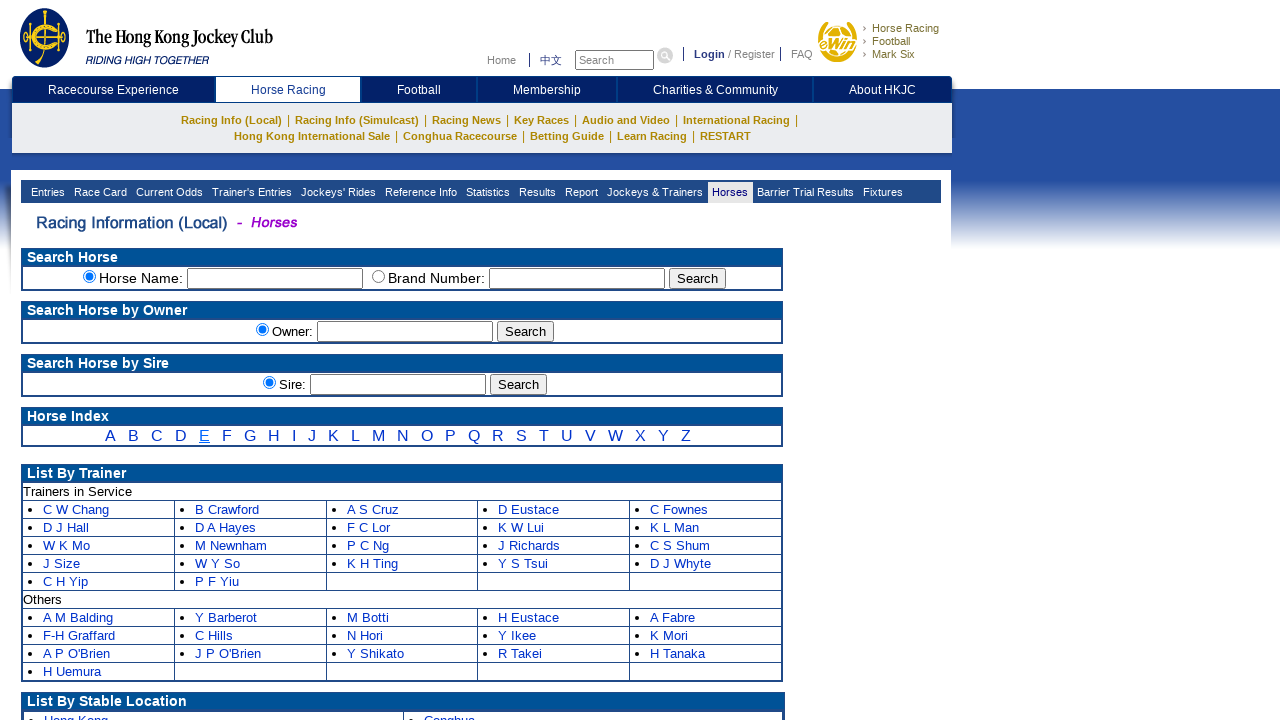

Clicked letter 'F' link to filter horses at (227, 436) on a:text-is('F')
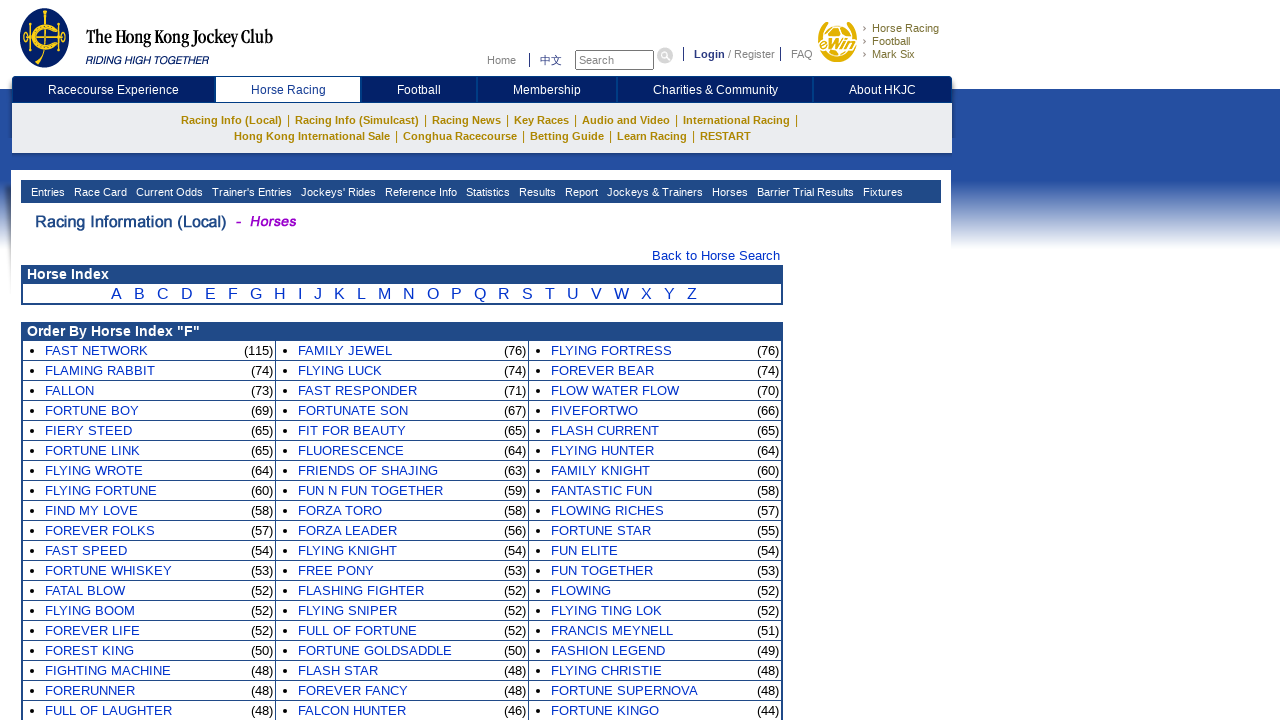

Horse listing table loaded for letter 'F'
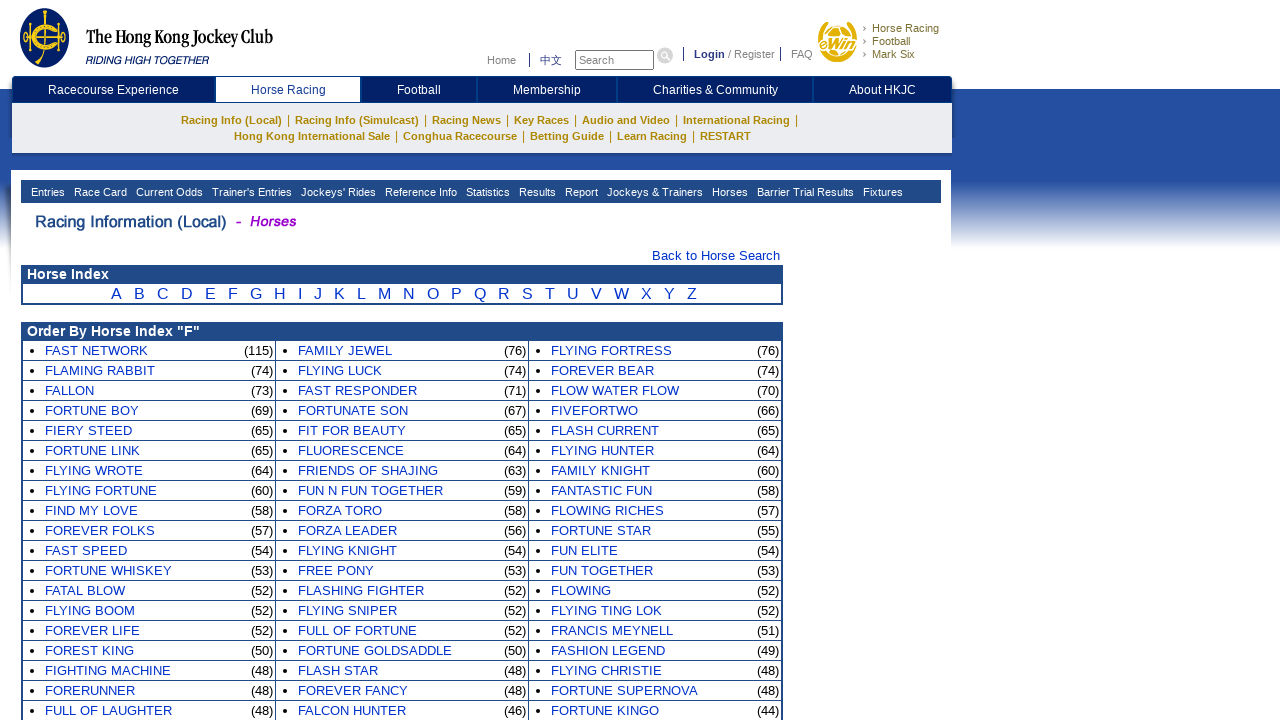

Navigated back from horse listing for letter 'F'
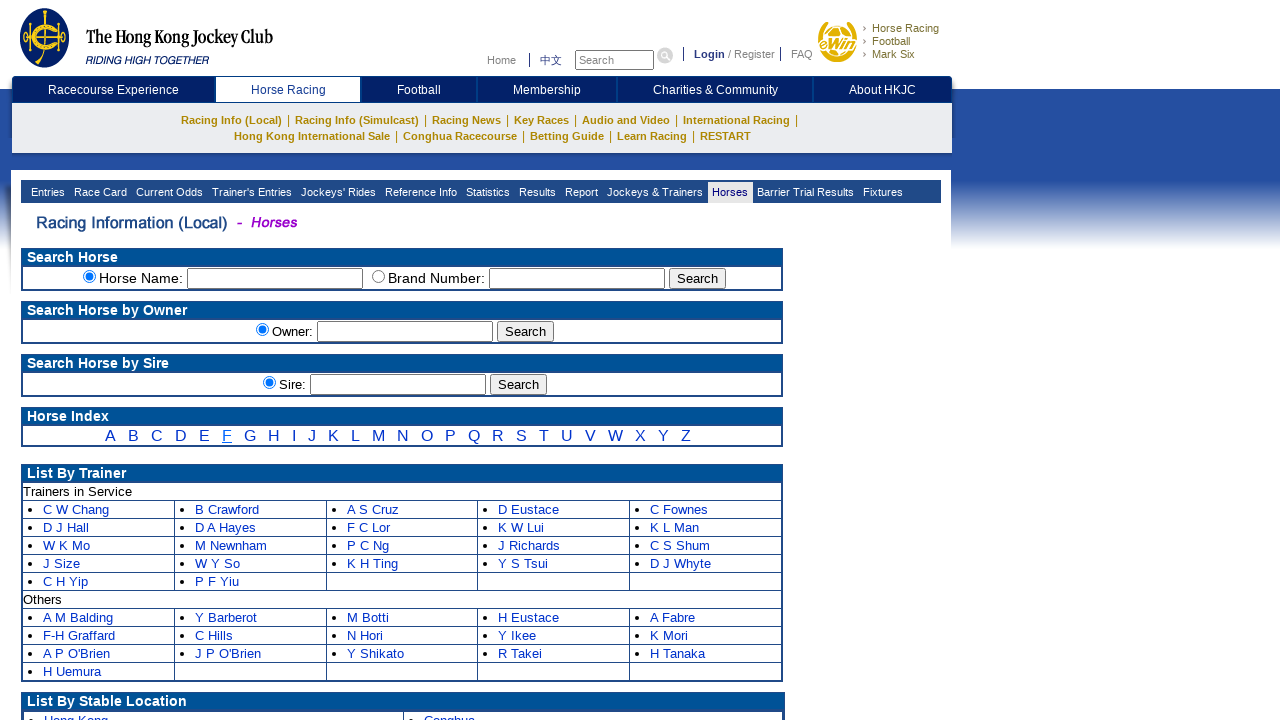

Horse selection page reloaded with letter 'F' link available
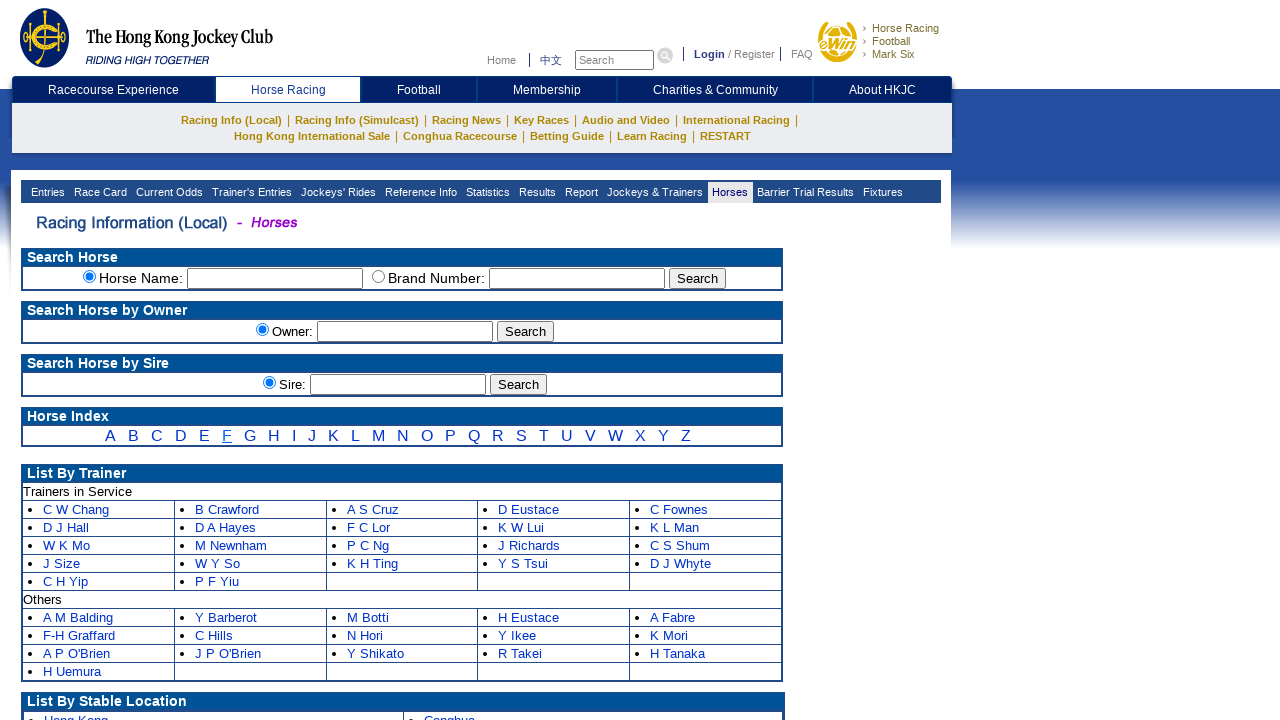

Clicked letter 'G' link to filter horses at (250, 436) on a:text-is('G')
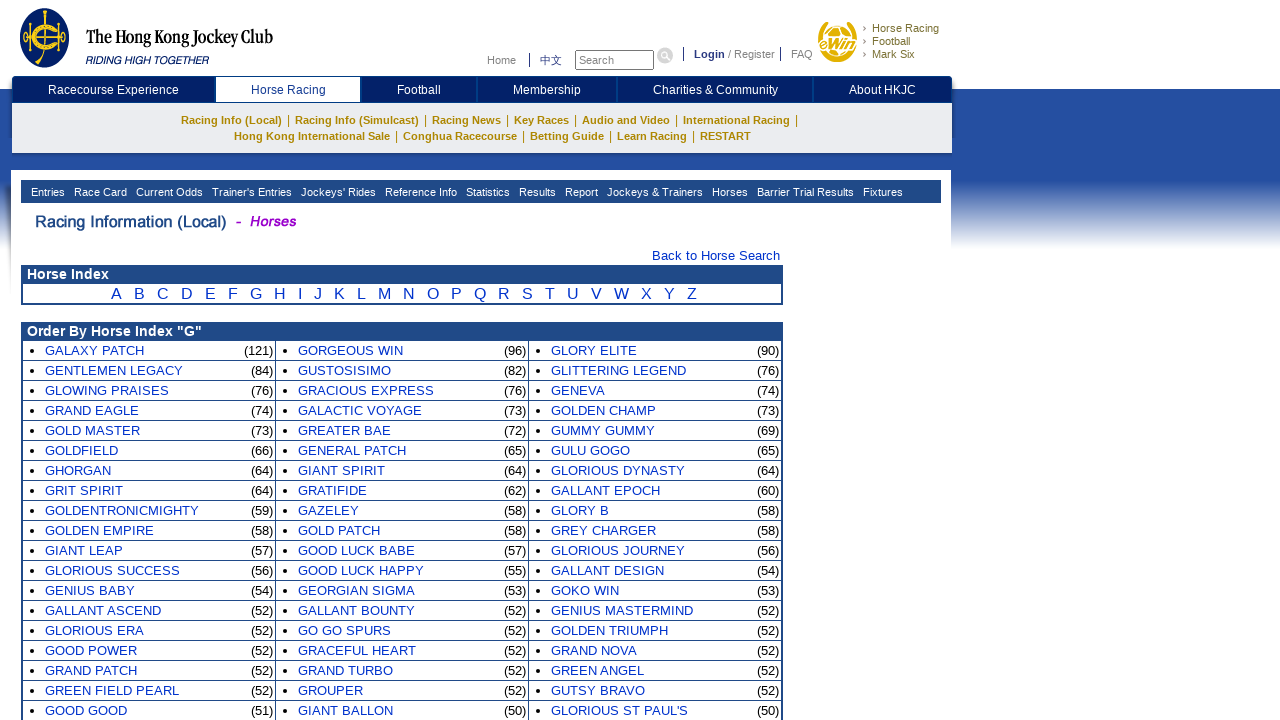

Horse listing table loaded for letter 'G'
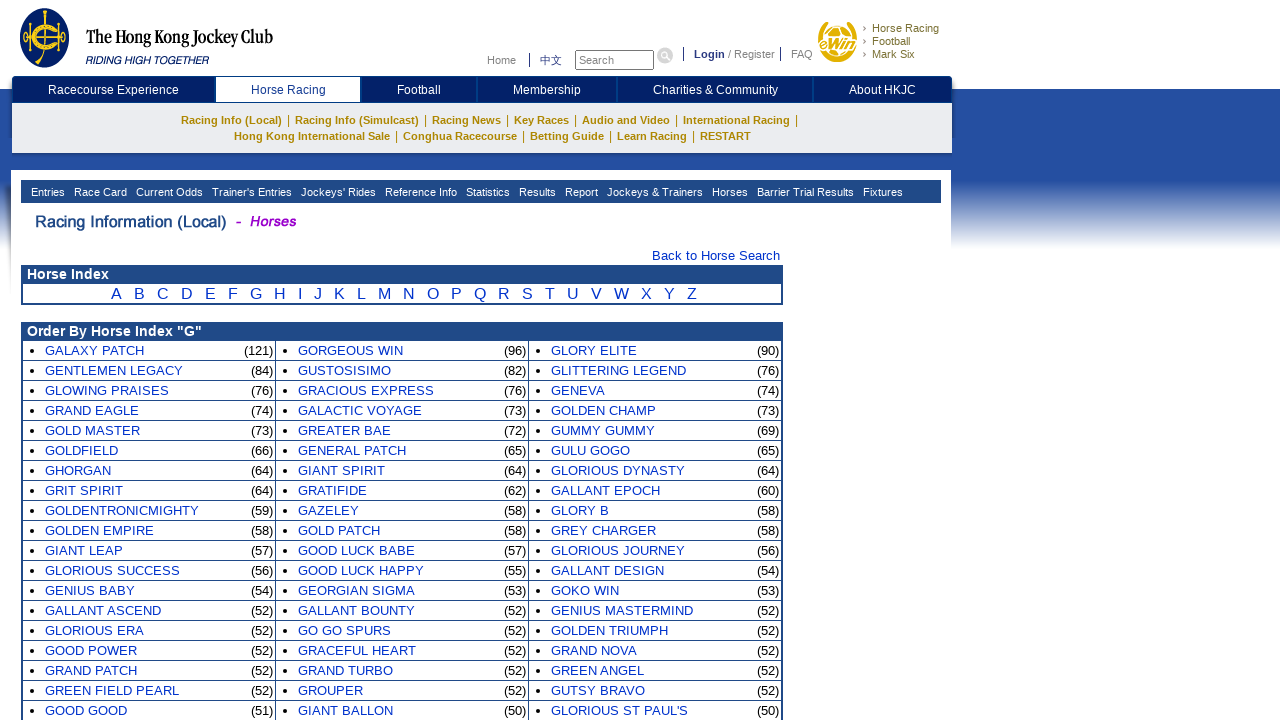

Navigated back from horse listing for letter 'G'
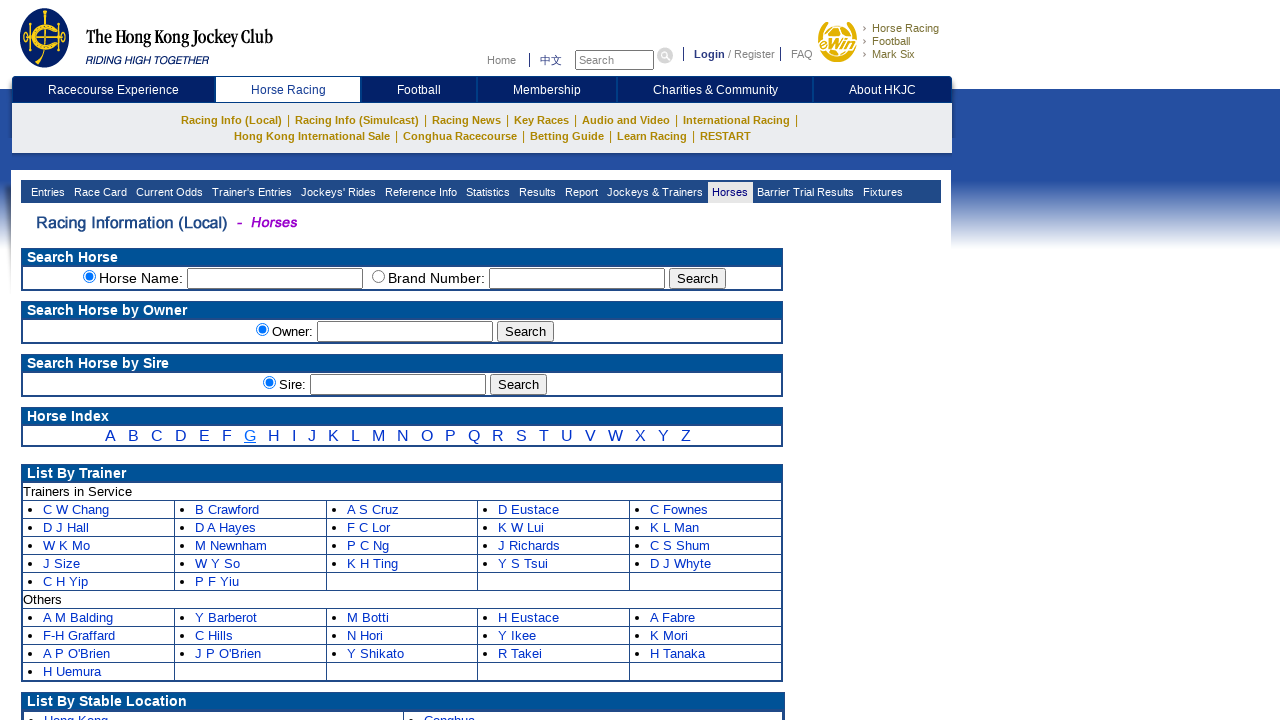

Horse selection page reloaded with letter 'G' link available
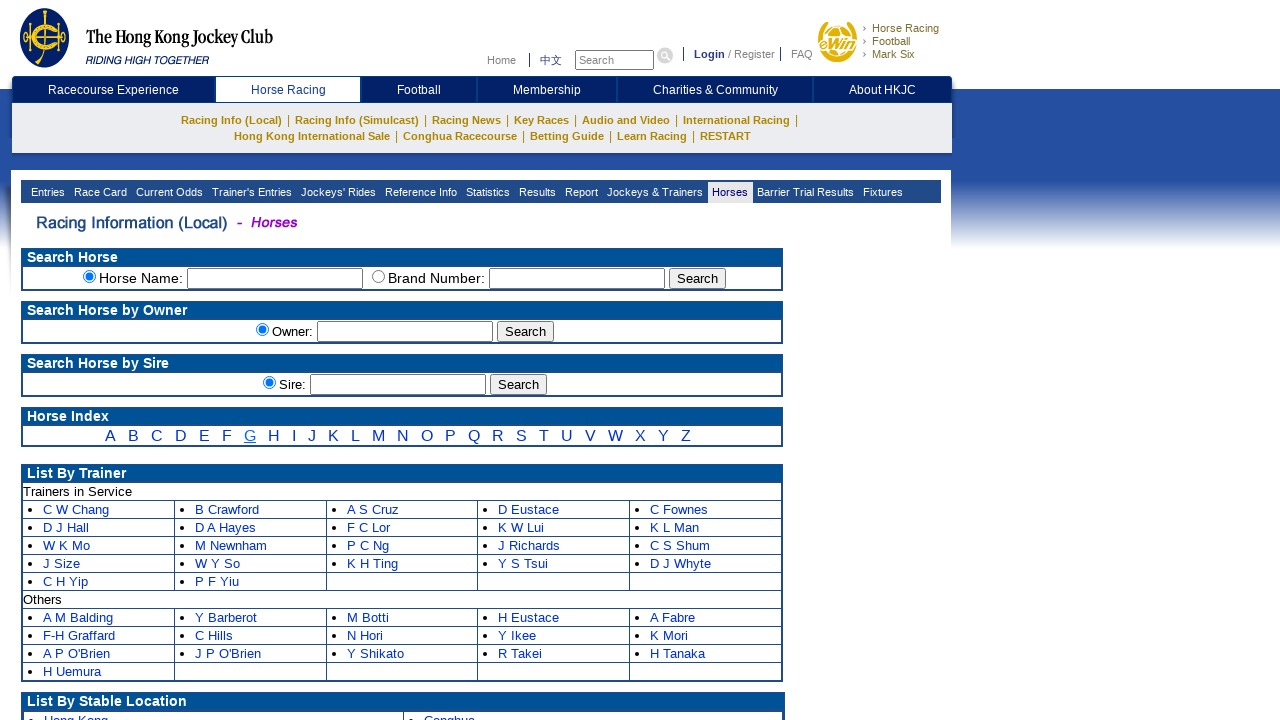

Clicked letter 'H' link to filter horses at (274, 436) on a:text-is('H')
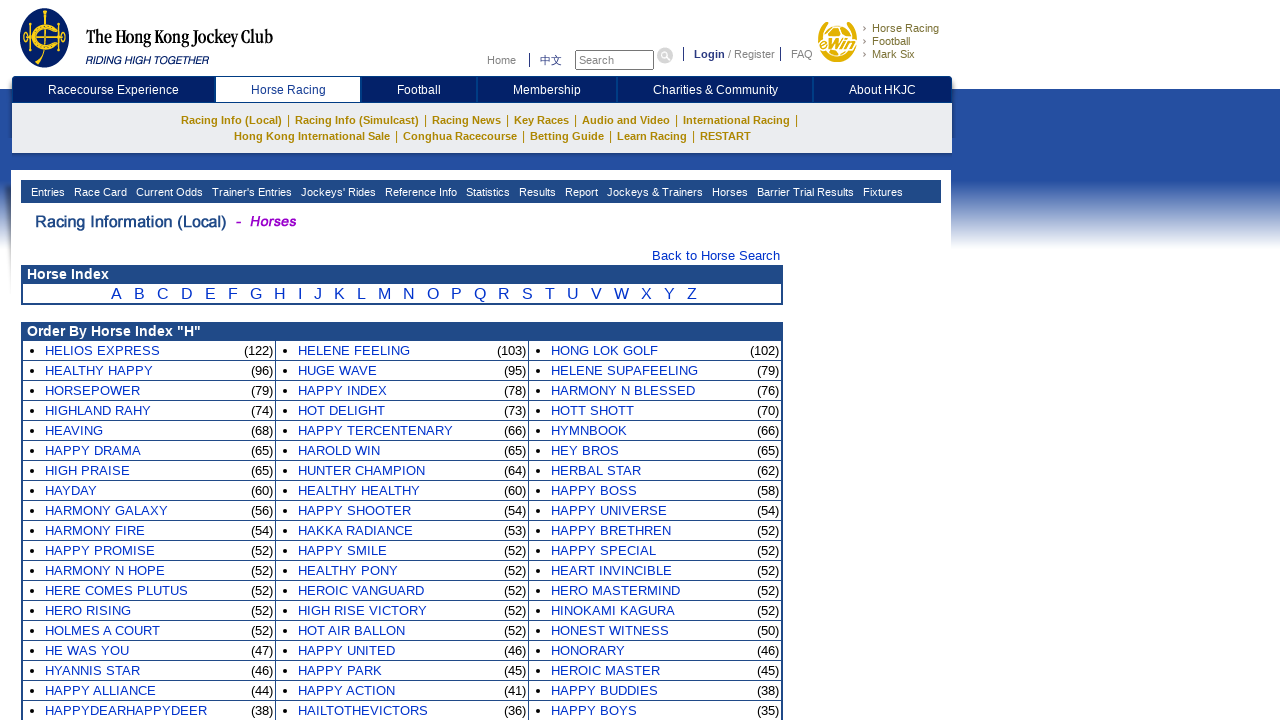

Horse listing table loaded for letter 'H'
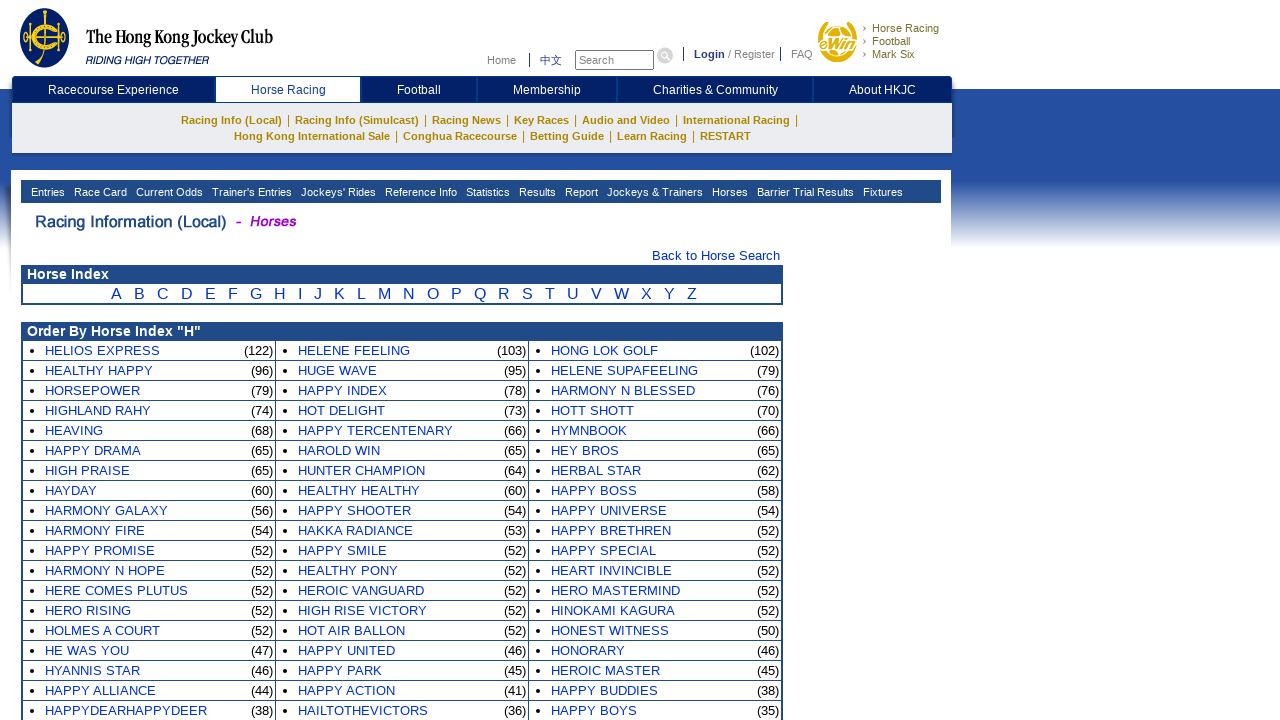

Navigated back from horse listing for letter 'H'
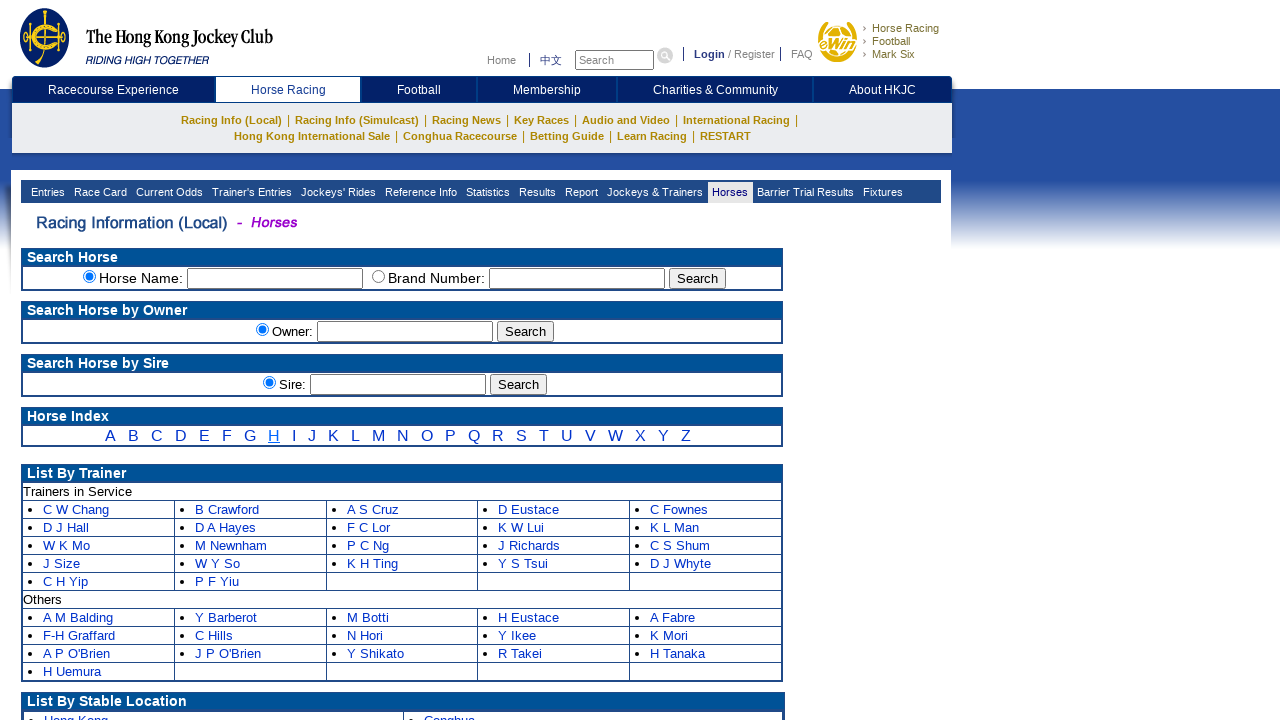

Horse selection page reloaded with letter 'H' link available
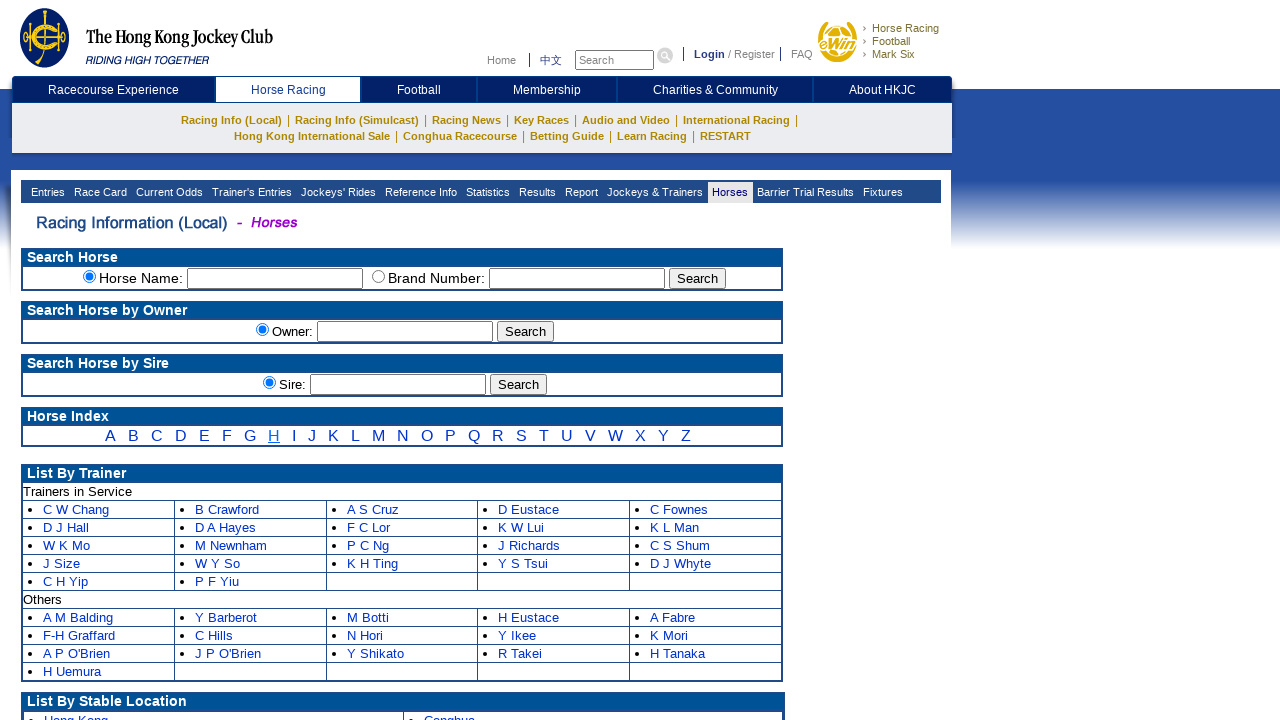

Clicked letter 'I' link to filter horses at (294, 436) on a:text-is('I')
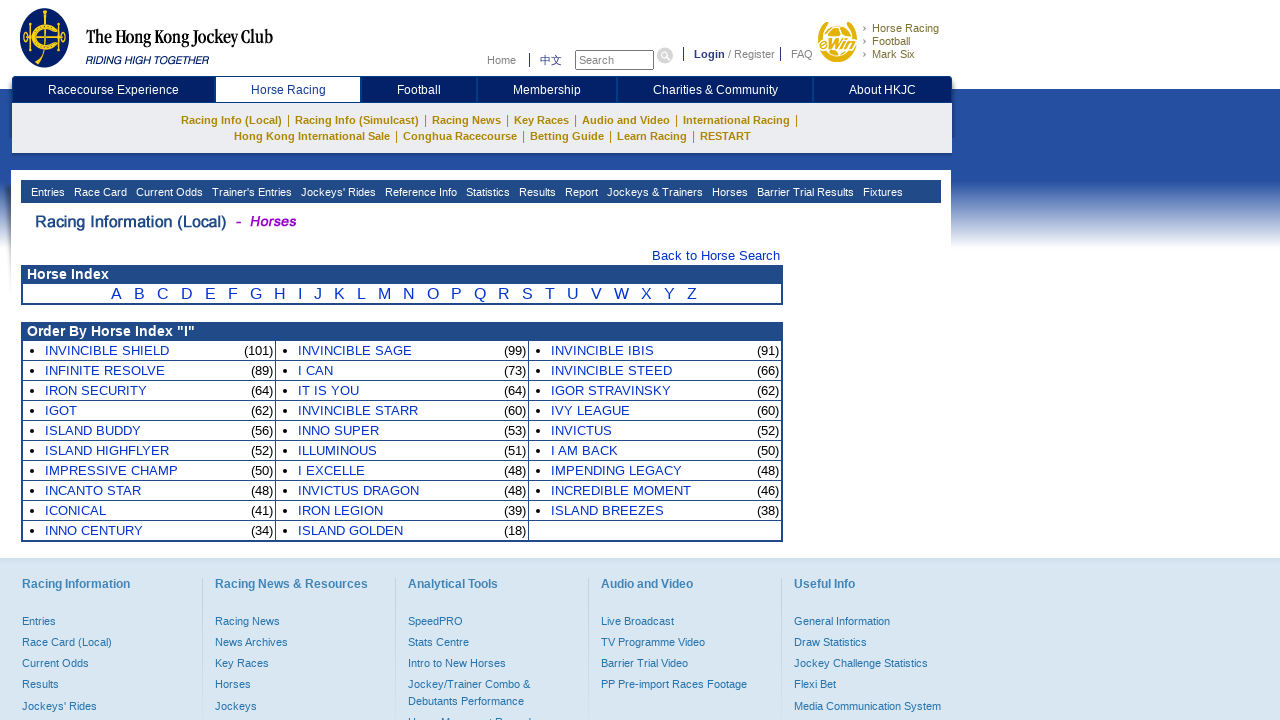

Horse listing table loaded for letter 'I'
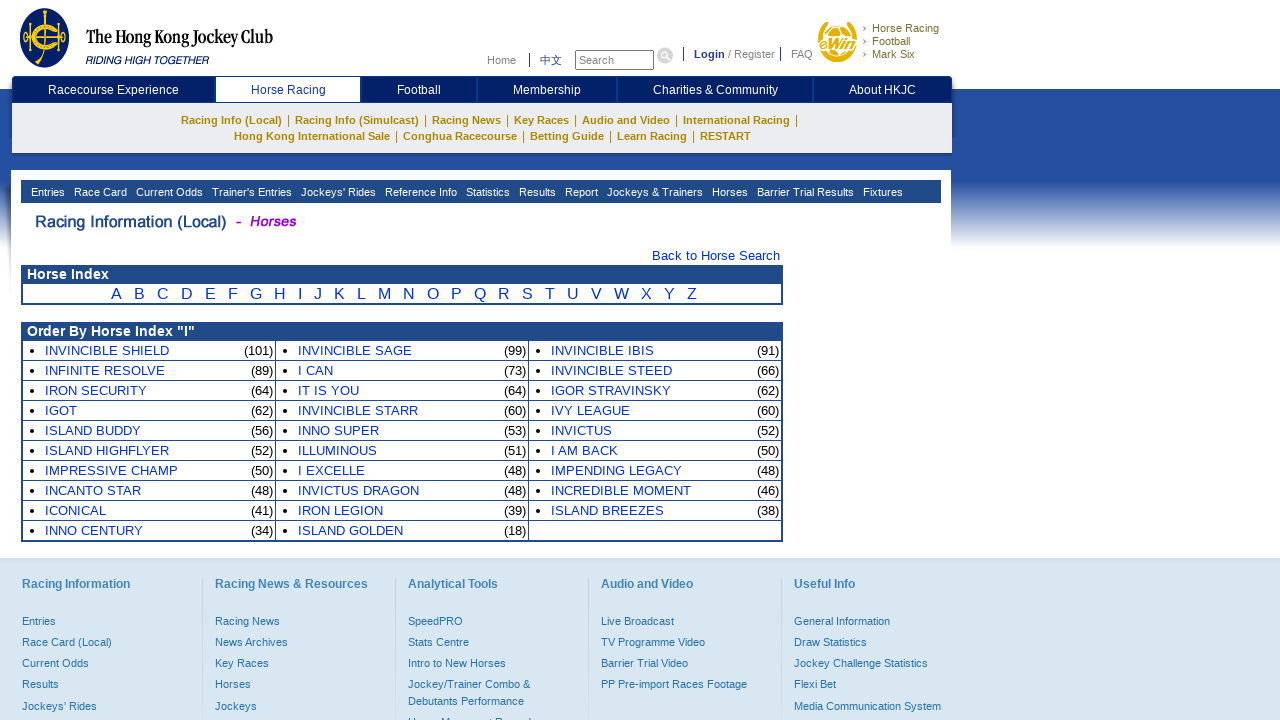

Navigated back from horse listing for letter 'I'
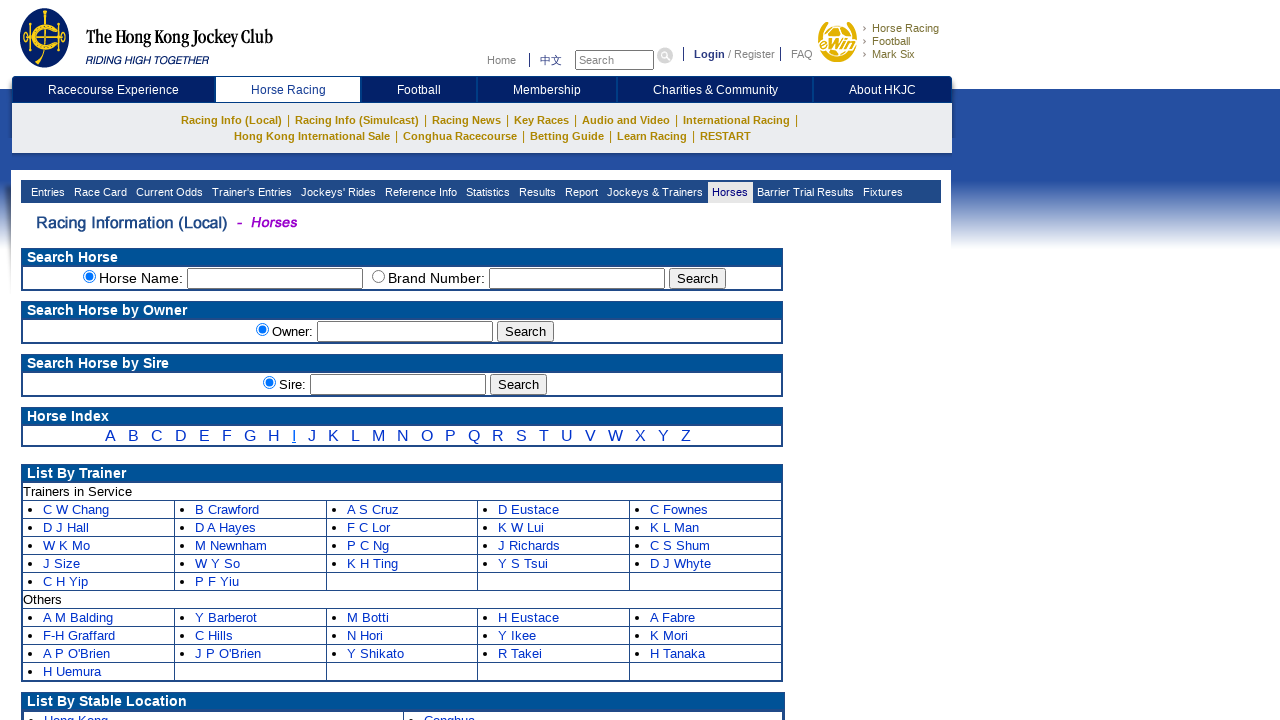

Horse selection page reloaded with letter 'I' link available
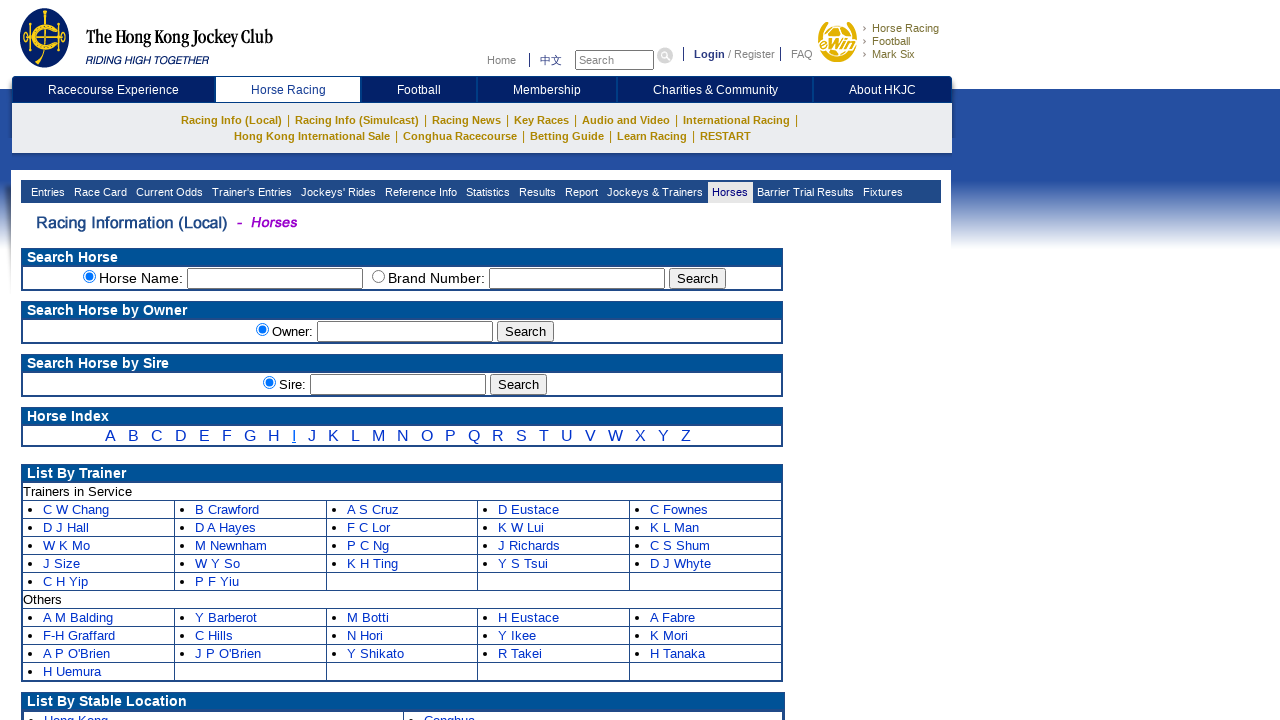

Clicked letter 'J' link to filter horses at (312, 436) on a:text-is('J')
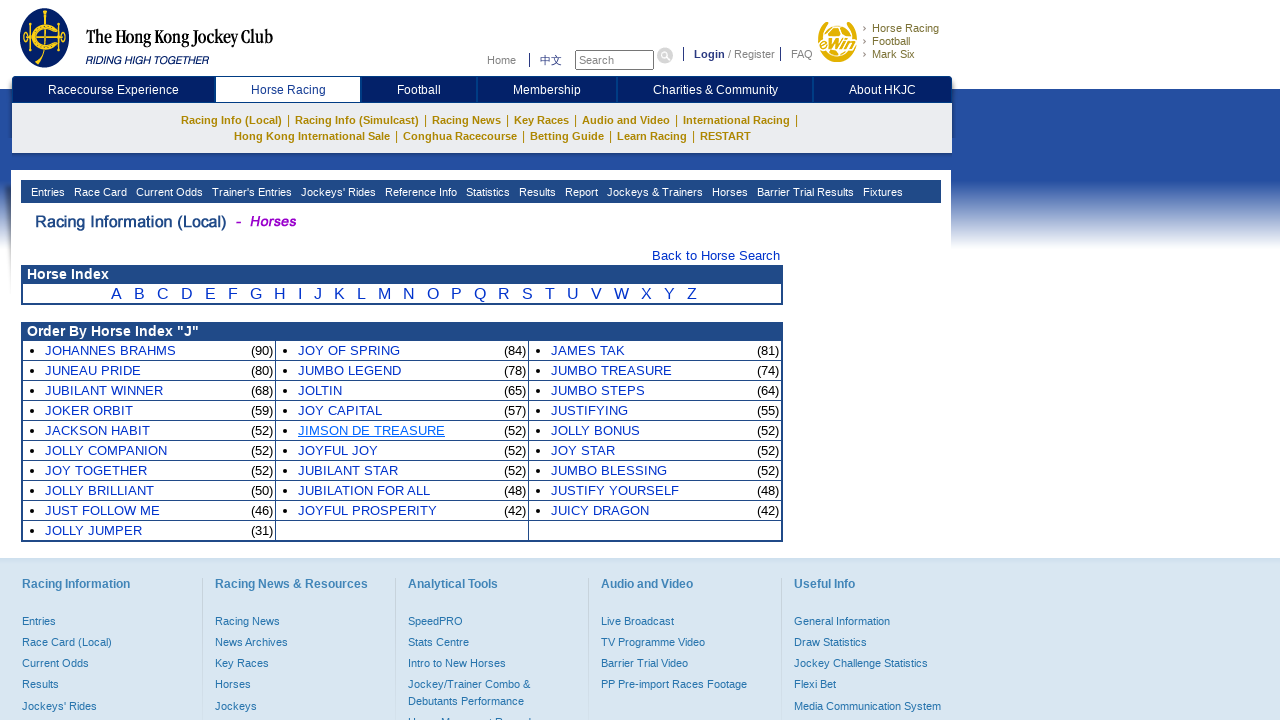

Horse listing table loaded for letter 'J'
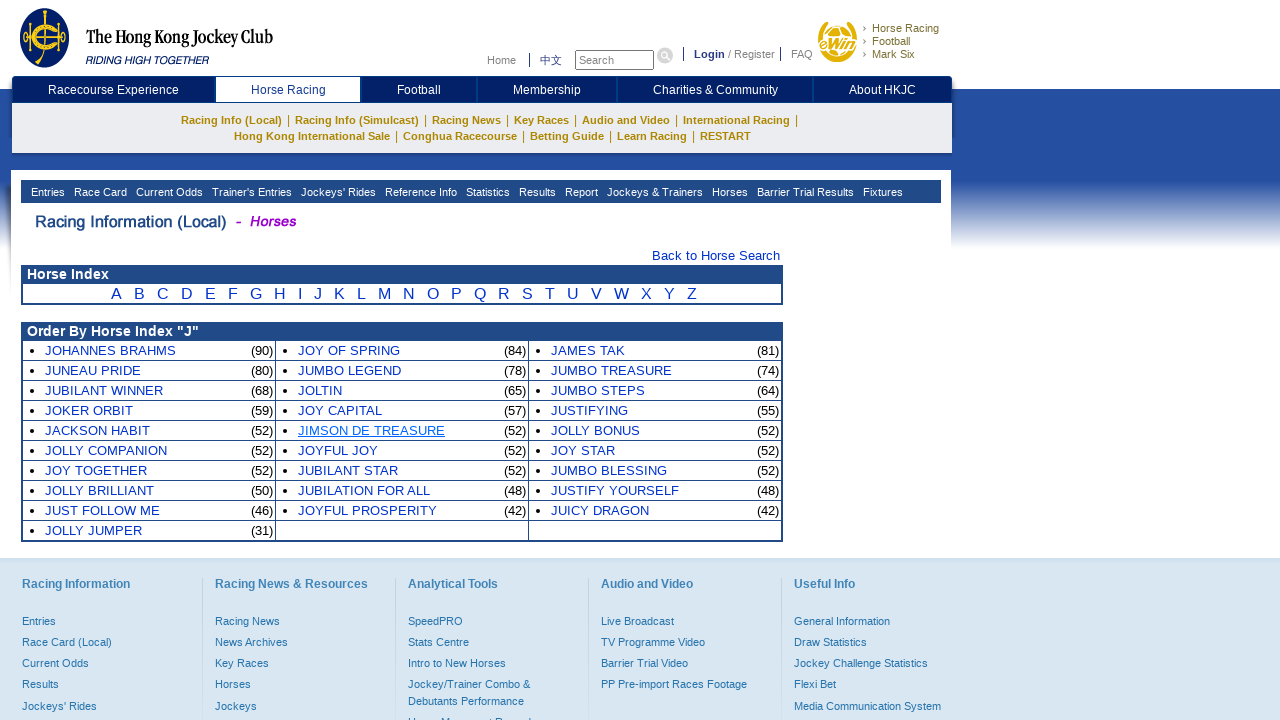

Navigated back from horse listing for letter 'J'
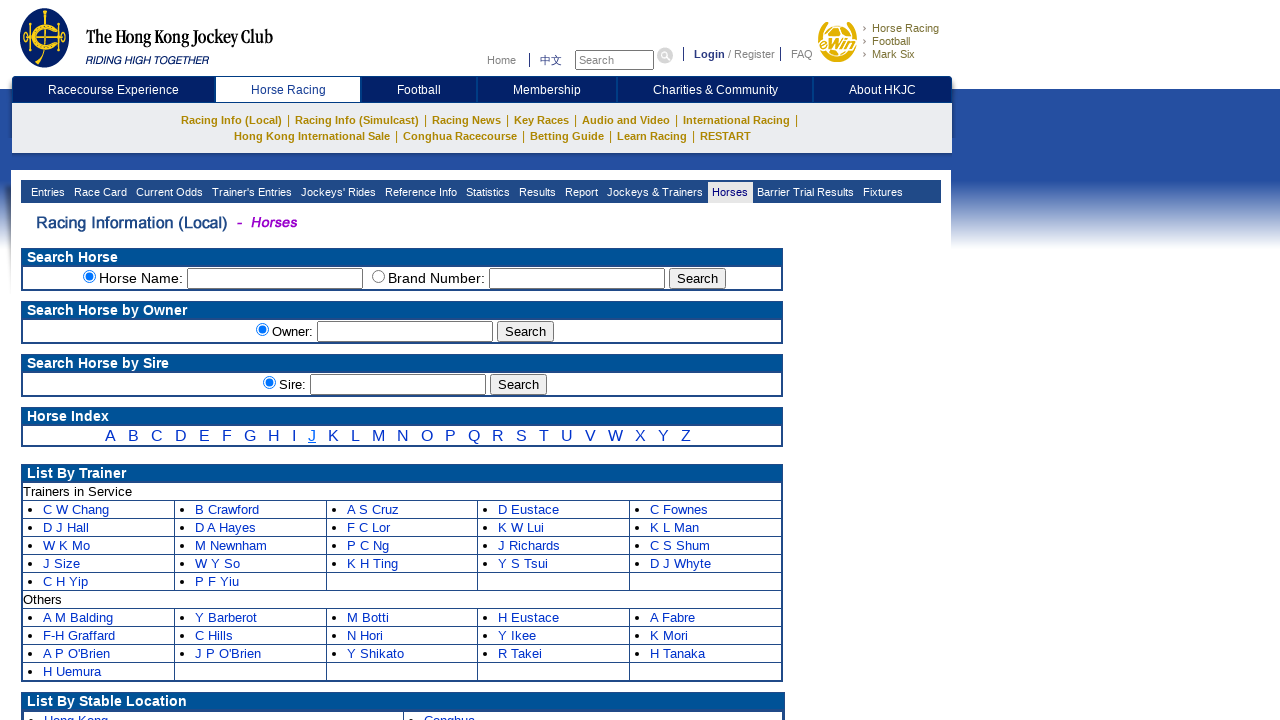

Horse selection page reloaded with letter 'J' link available
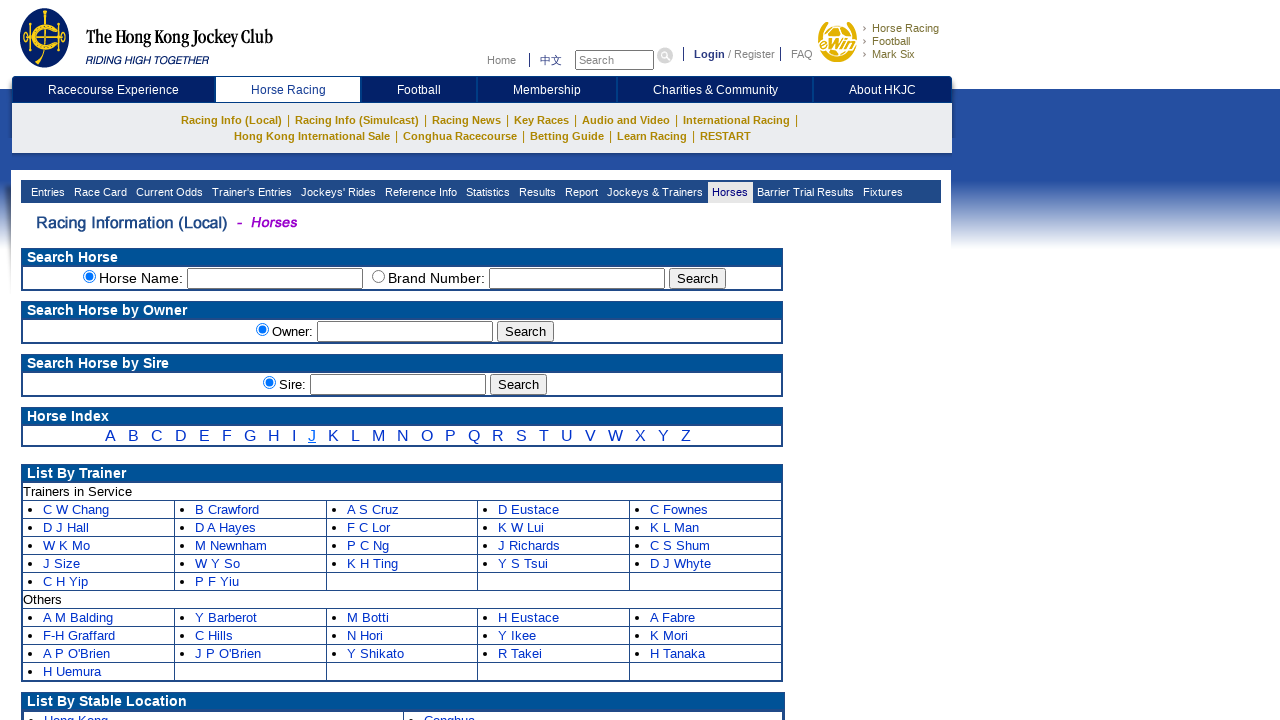

Clicked letter 'K' link to filter horses at (334, 436) on a:text-is('K')
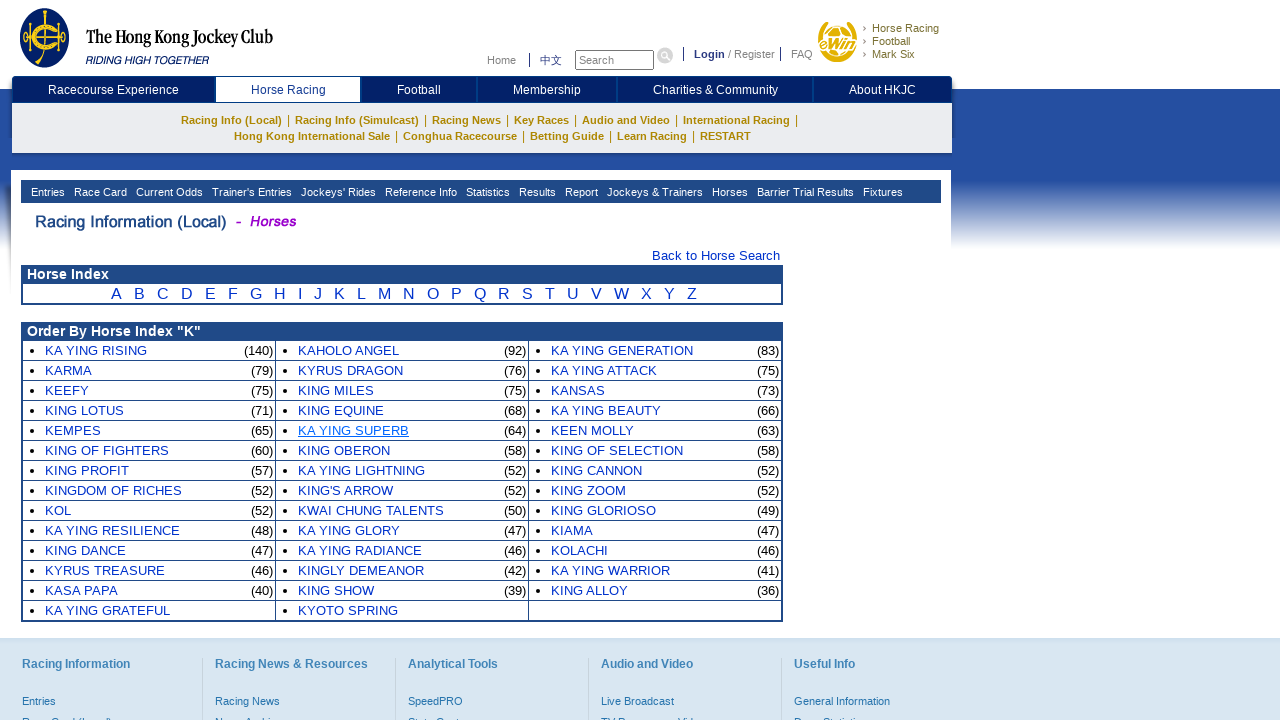

Horse listing table loaded for letter 'K'
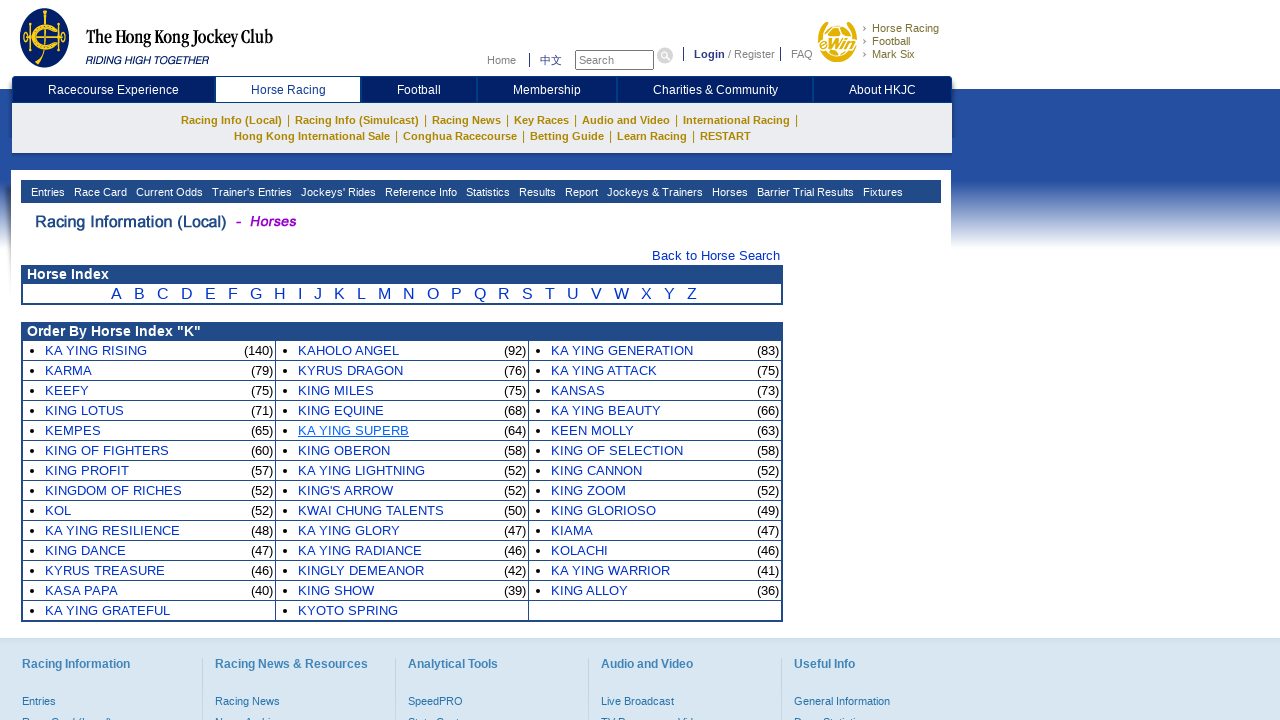

Navigated back from horse listing for letter 'K'
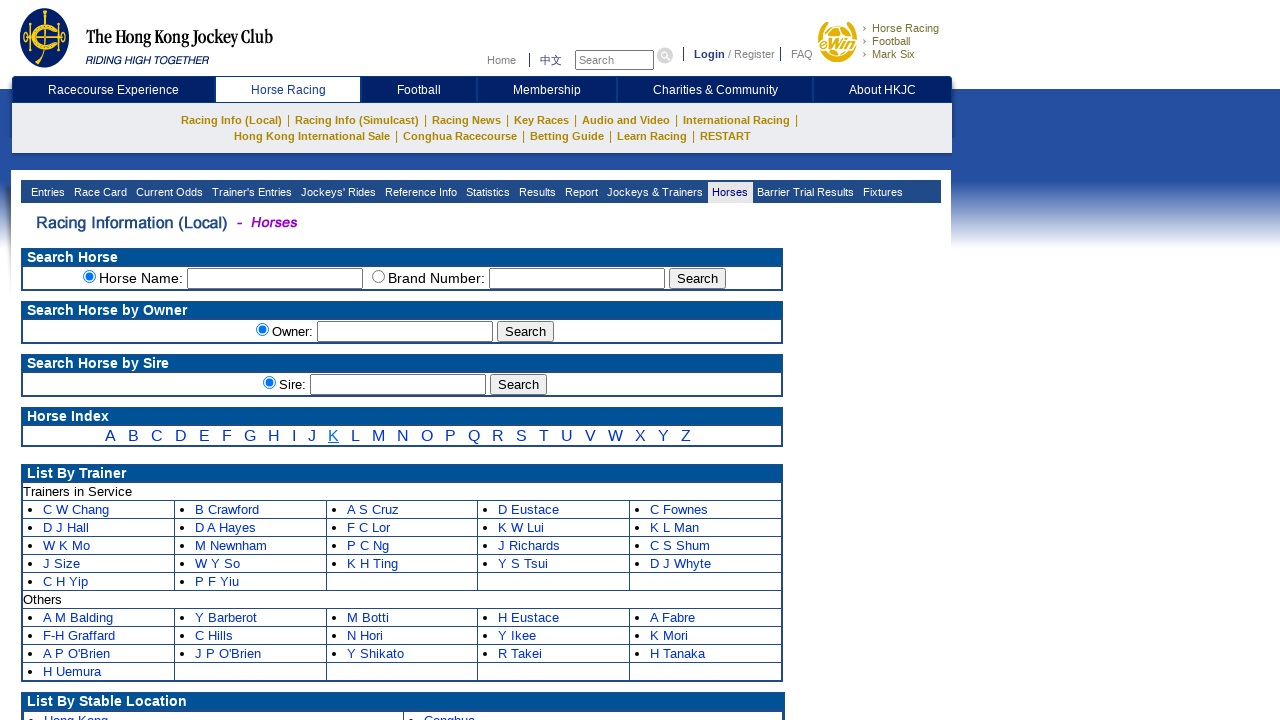

Horse selection page reloaded with letter 'K' link available
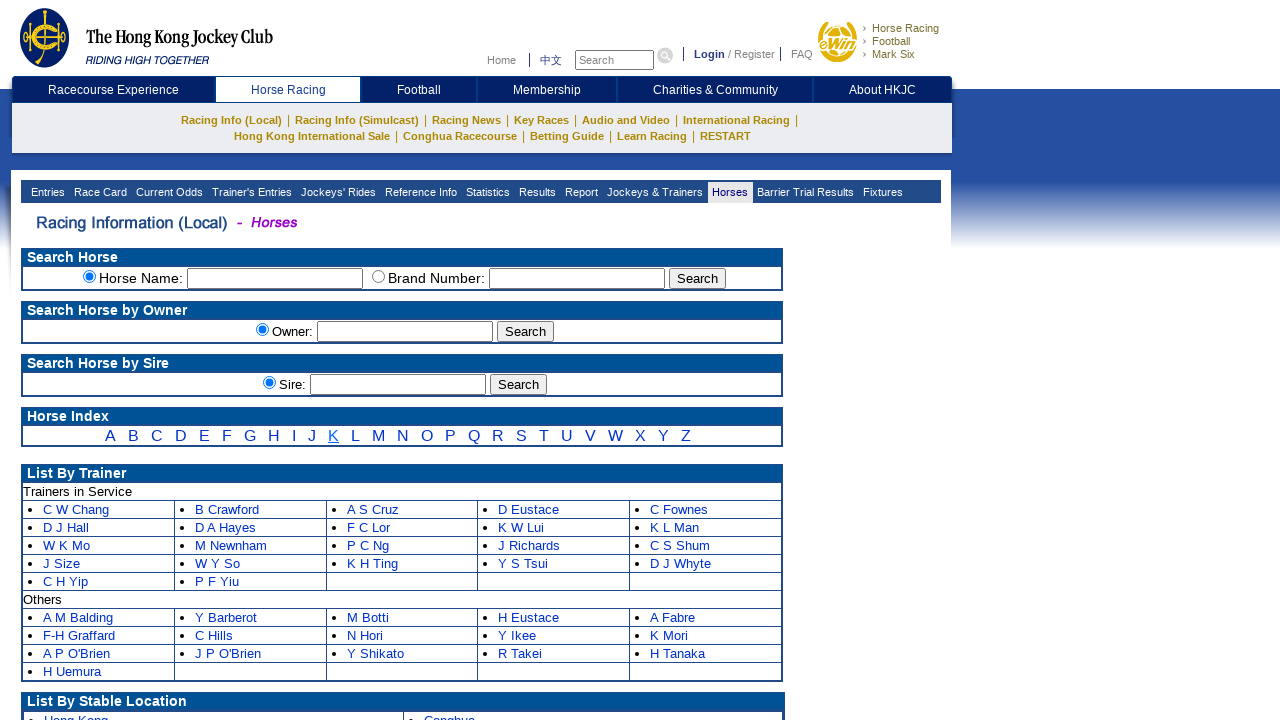

Clicked letter 'L' link to filter horses at (356, 436) on a:text-is('L')
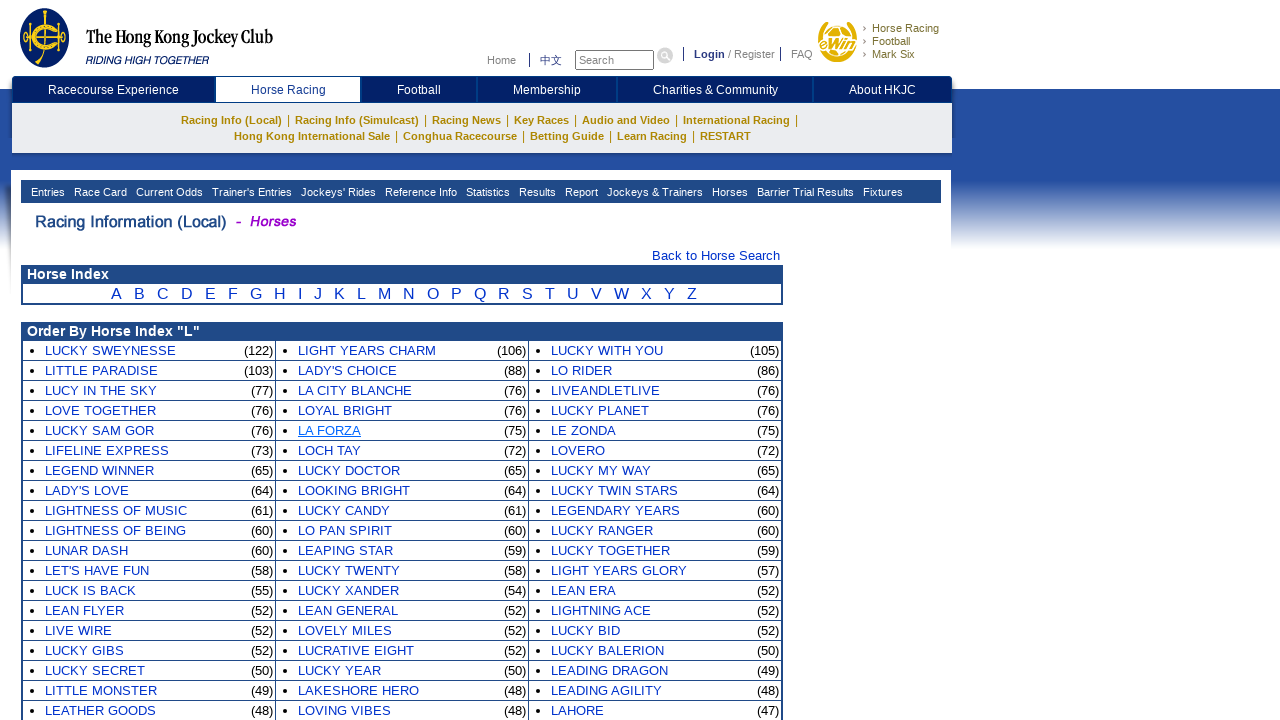

Horse listing table loaded for letter 'L'
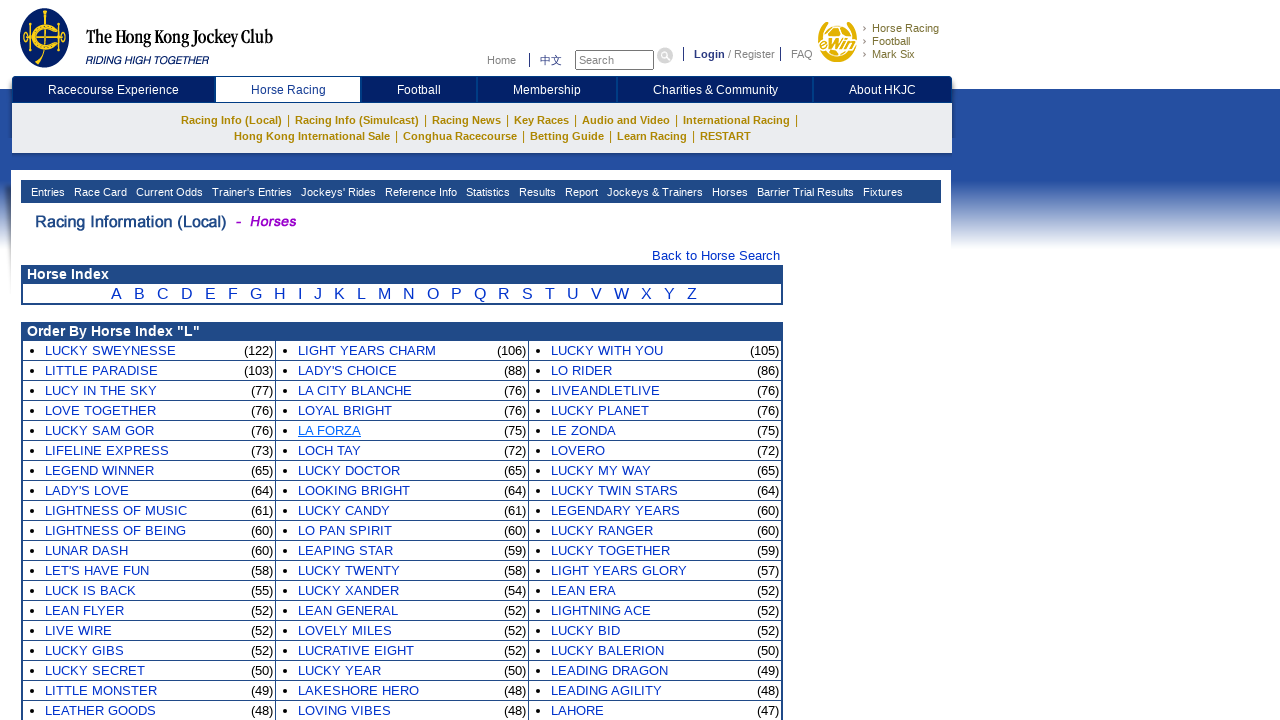

Navigated back from horse listing for letter 'L'
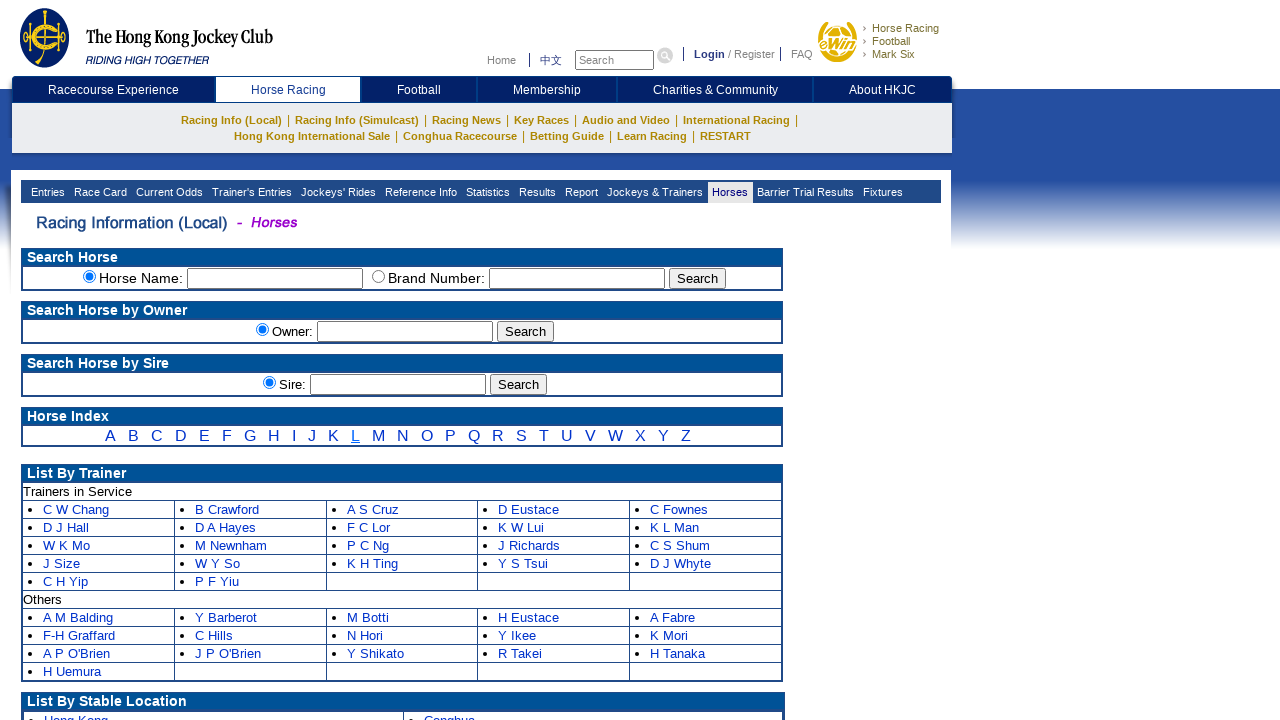

Horse selection page reloaded with letter 'L' link available
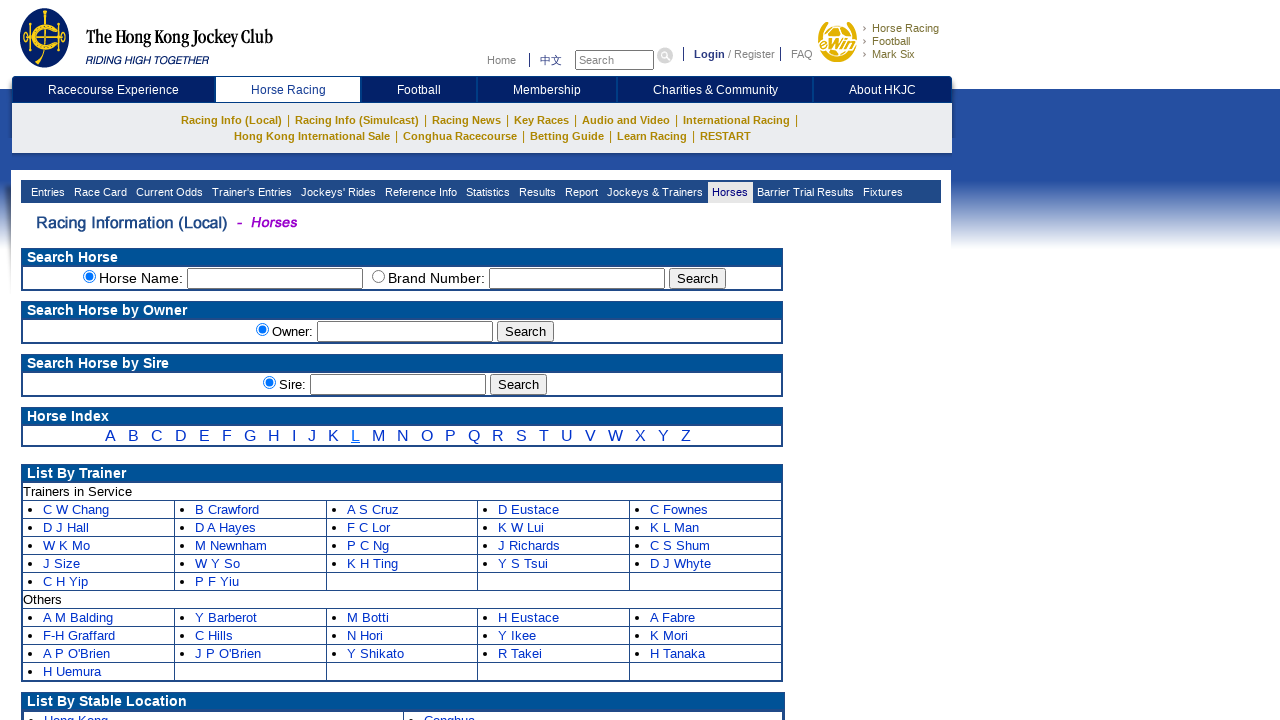

Clicked letter 'M' link to filter horses at (378, 436) on a:text-is('M')
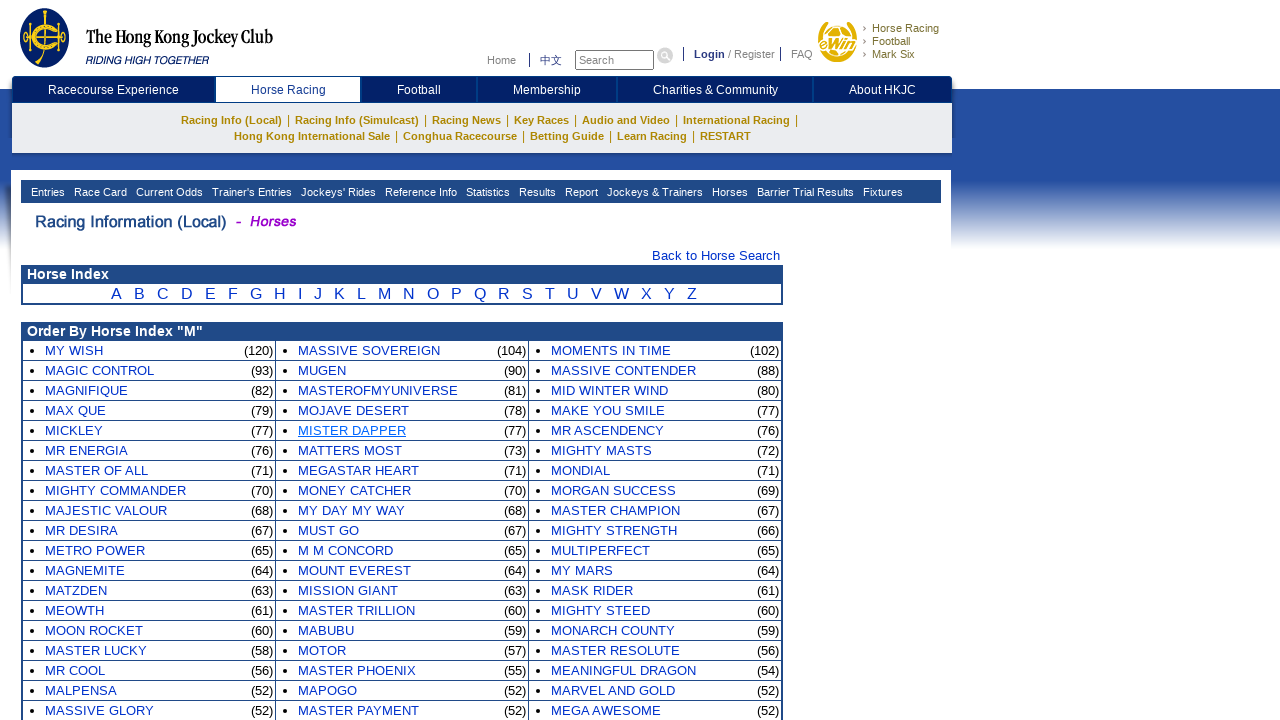

Horse listing table loaded for letter 'M'
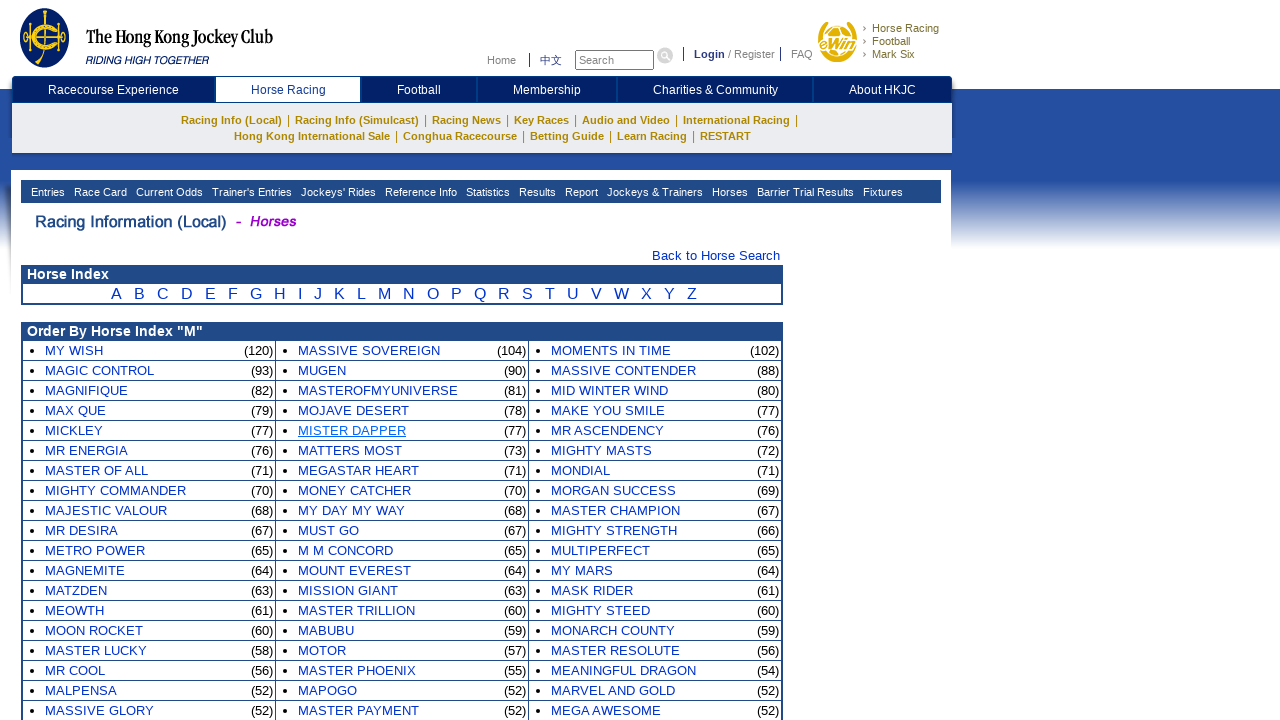

Navigated back from horse listing for letter 'M'
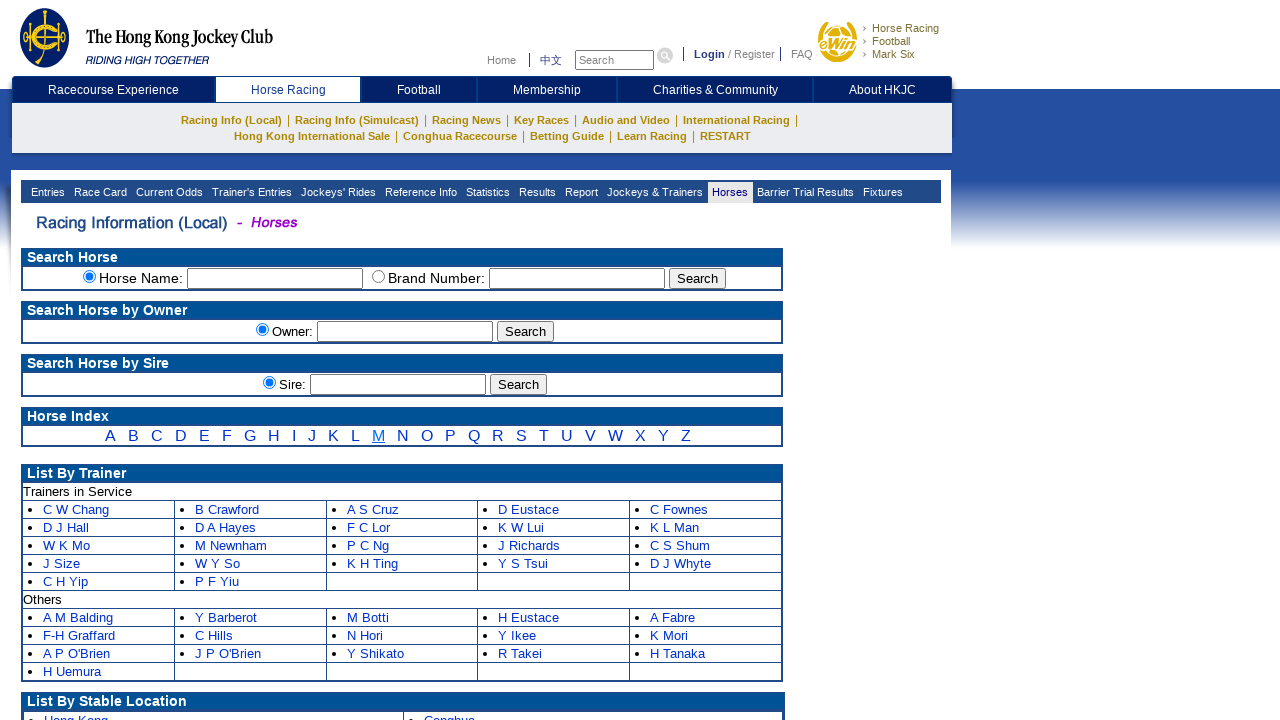

Horse selection page reloaded with letter 'M' link available
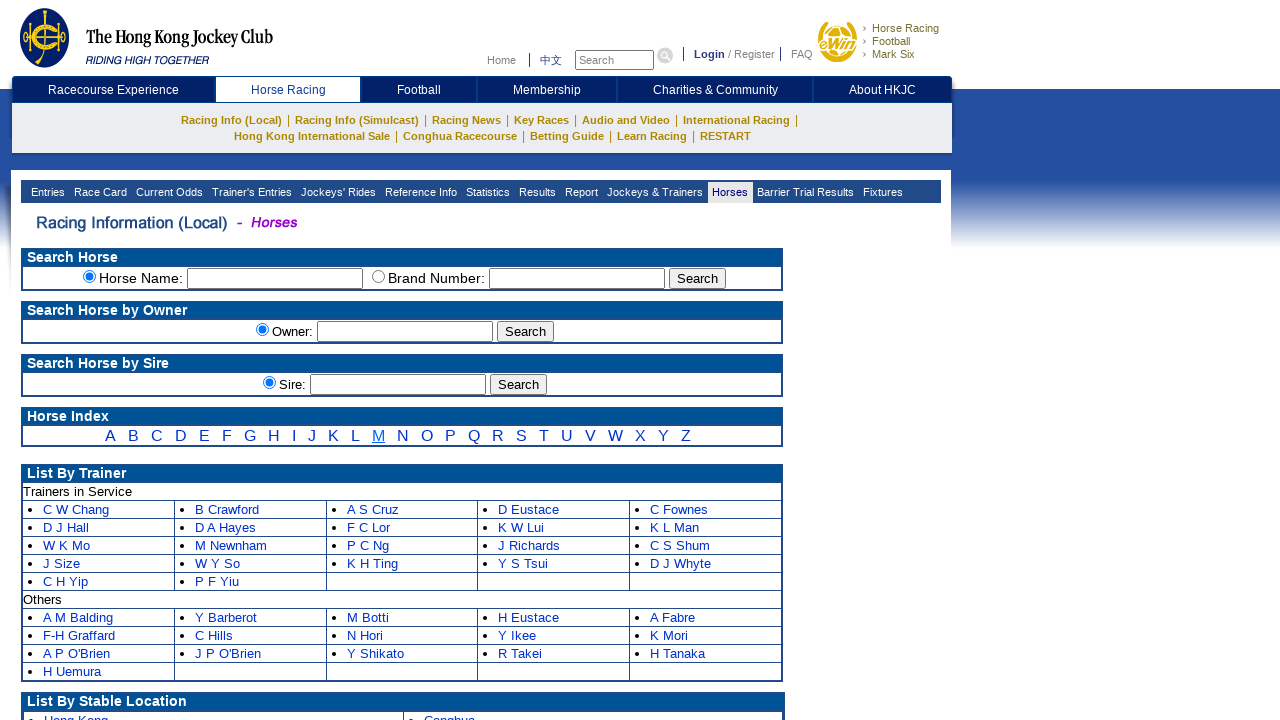

Clicked letter 'N' link to filter horses at (403, 436) on a:text-is('N')
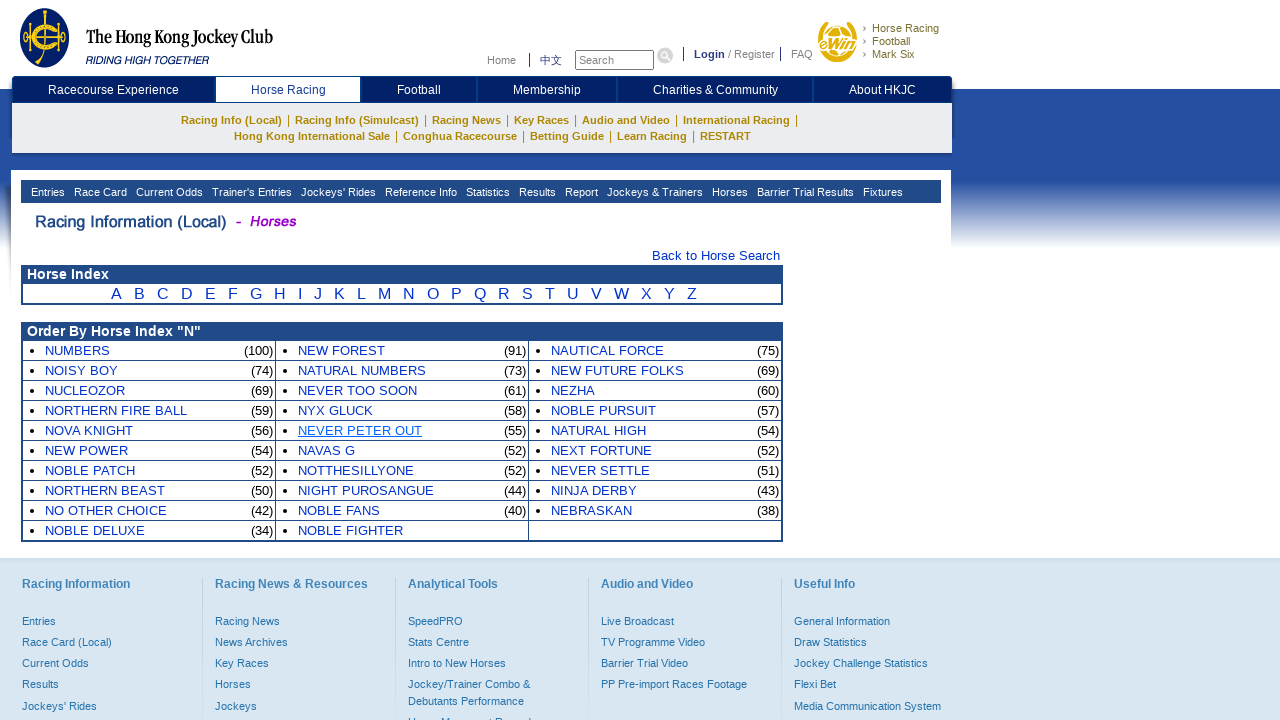

Horse listing table loaded for letter 'N'
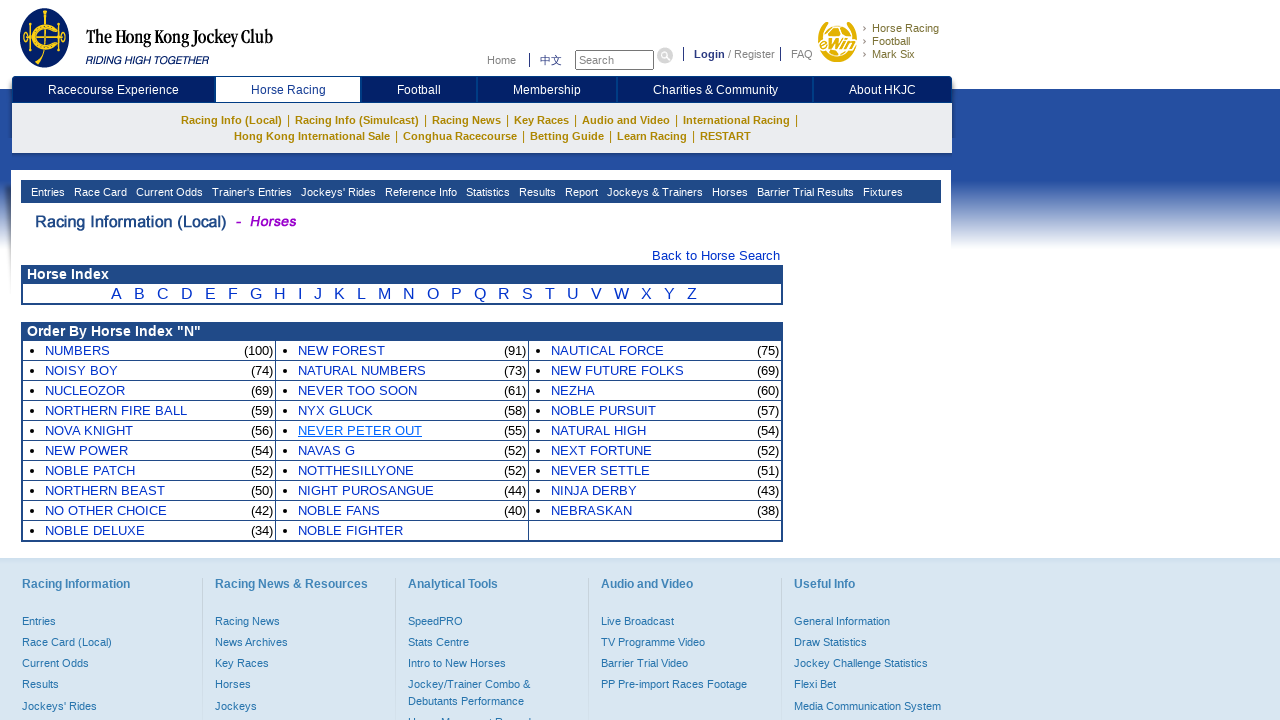

Navigated back from horse listing for letter 'N'
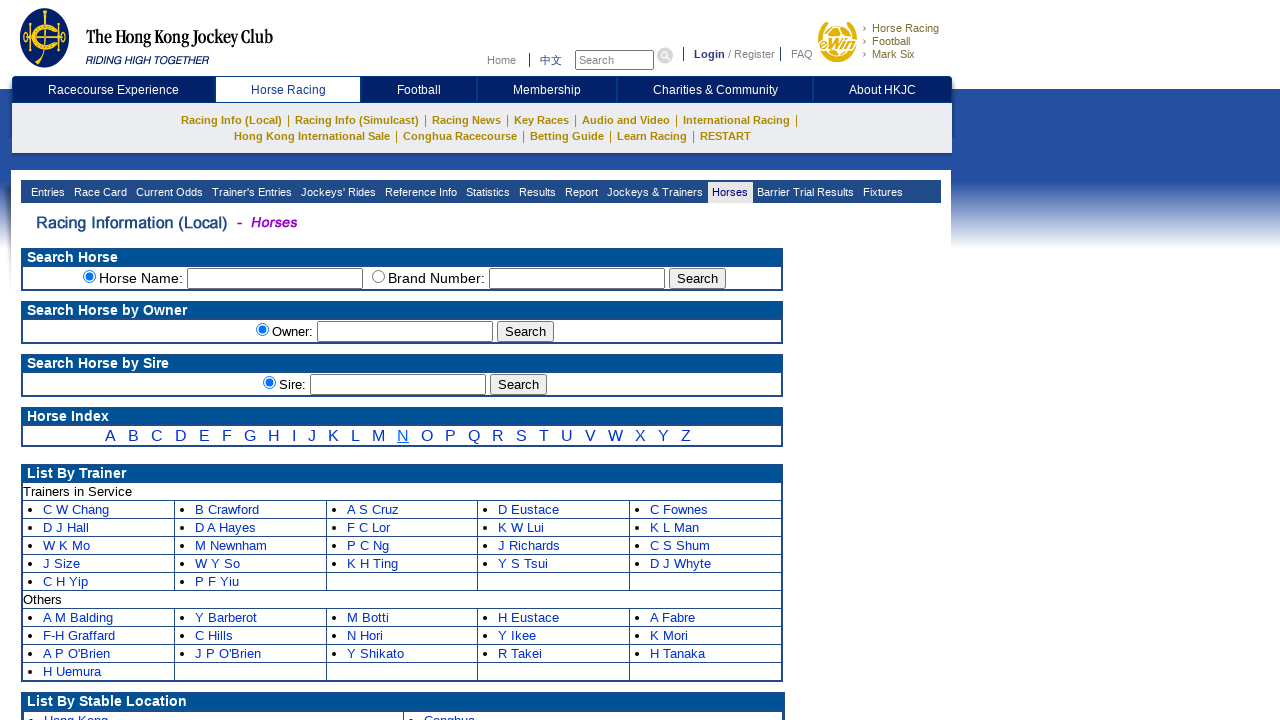

Horse selection page reloaded with letter 'N' link available
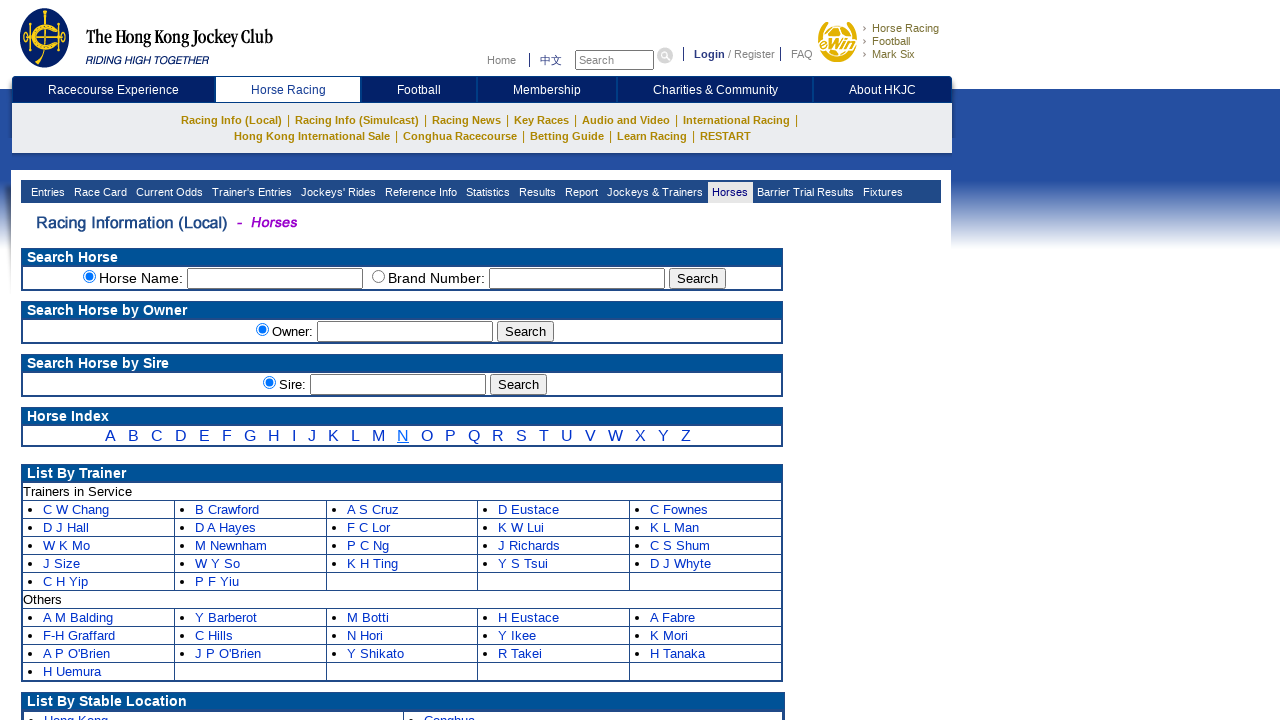

Clicked letter 'O' link to filter horses at (427, 436) on a:text-is('O')
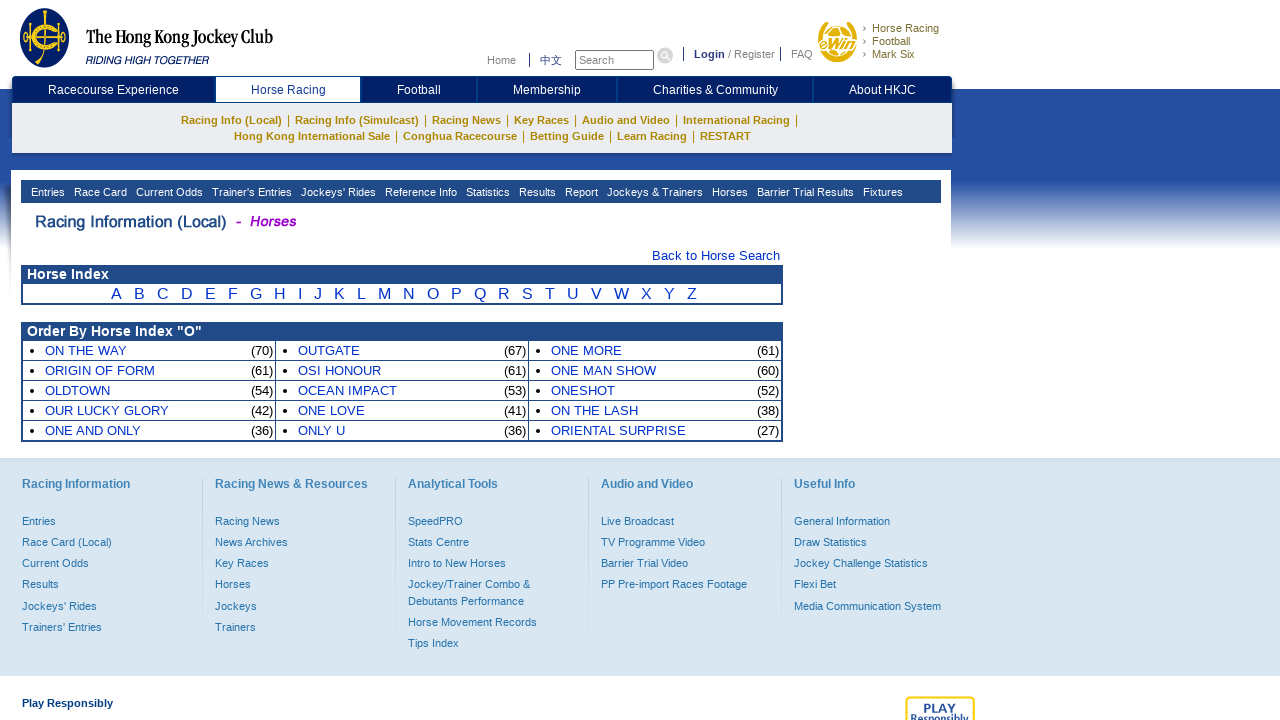

Horse listing table loaded for letter 'O'
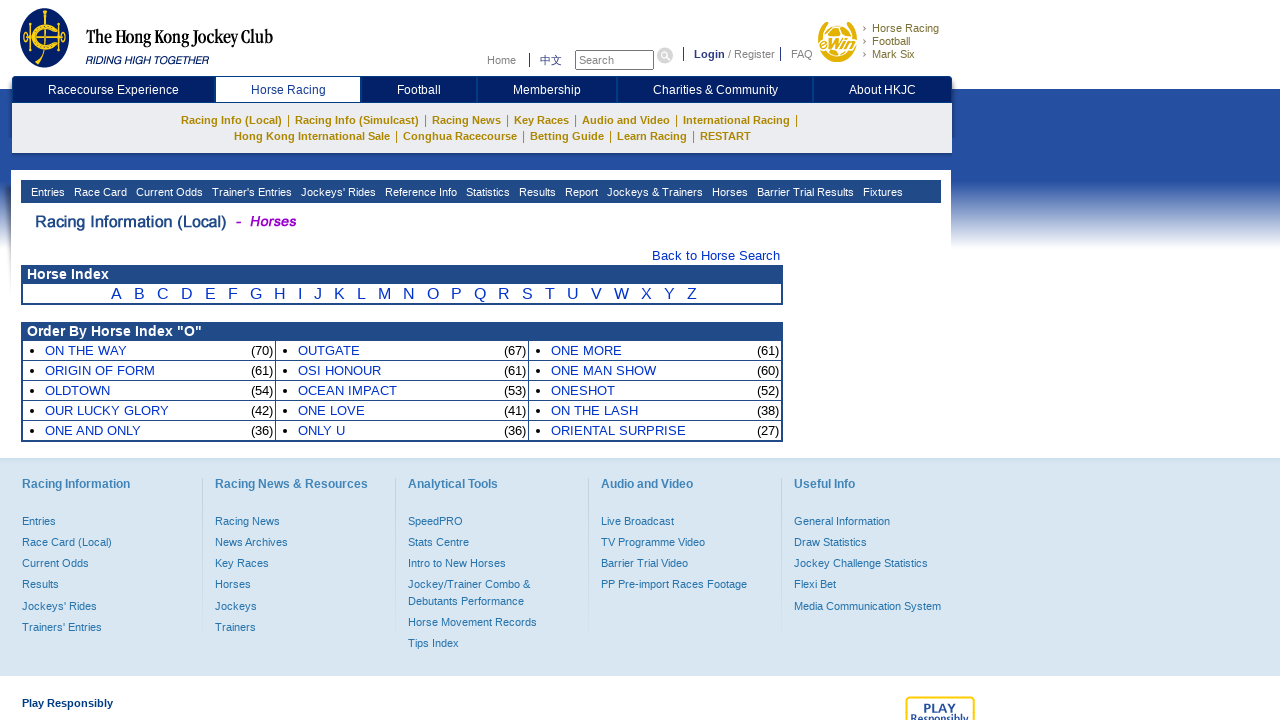

Navigated back from horse listing for letter 'O'
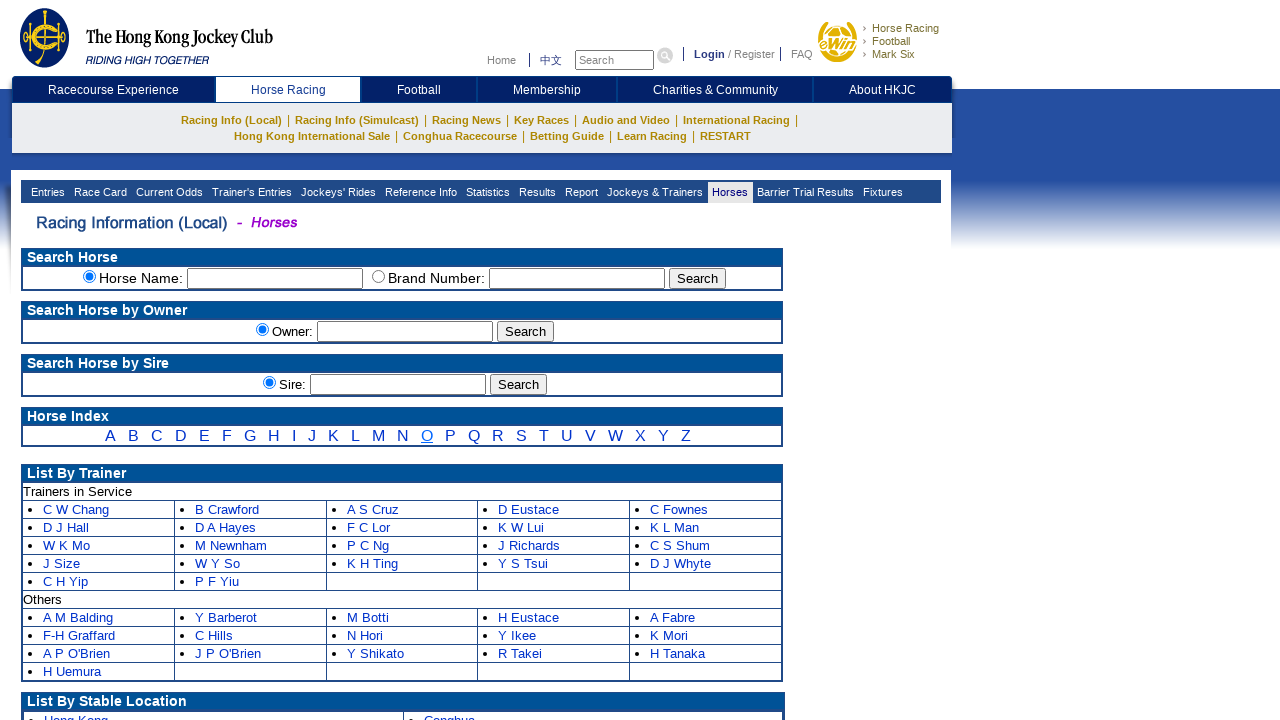

Horse selection page reloaded with letter 'O' link available
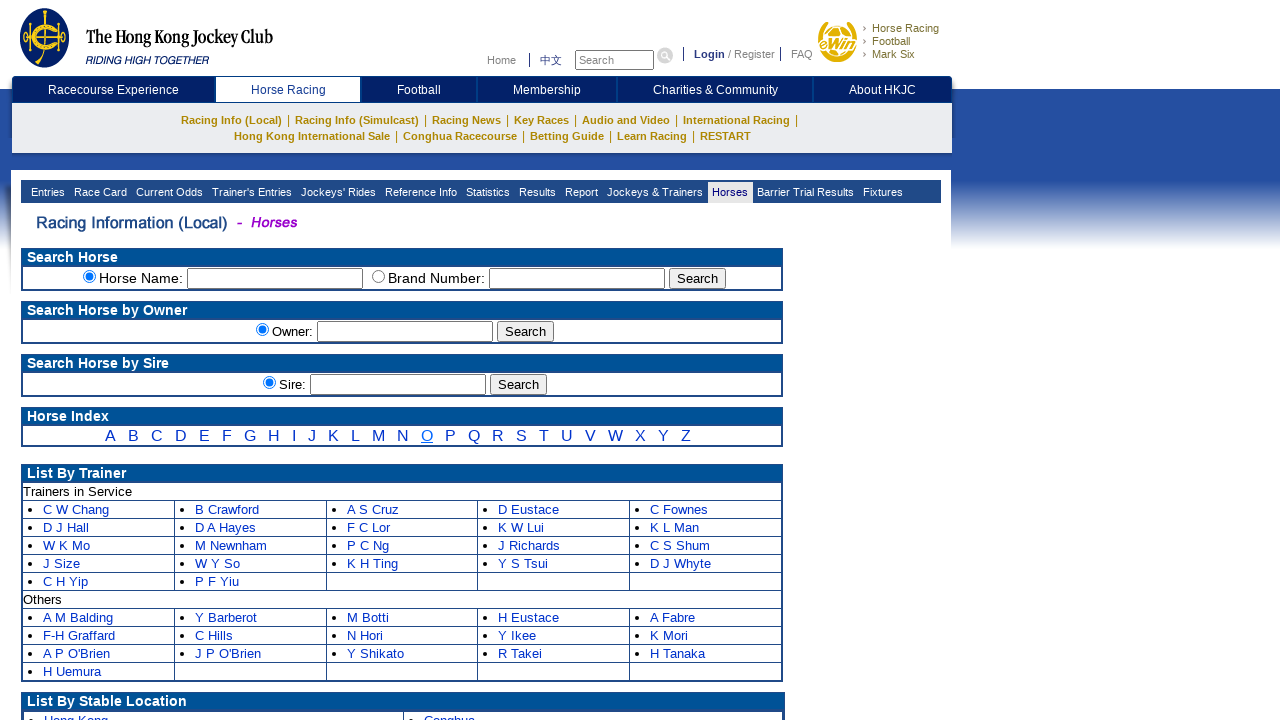

Clicked letter 'P' link to filter horses at (450, 436) on a:text-is('P')
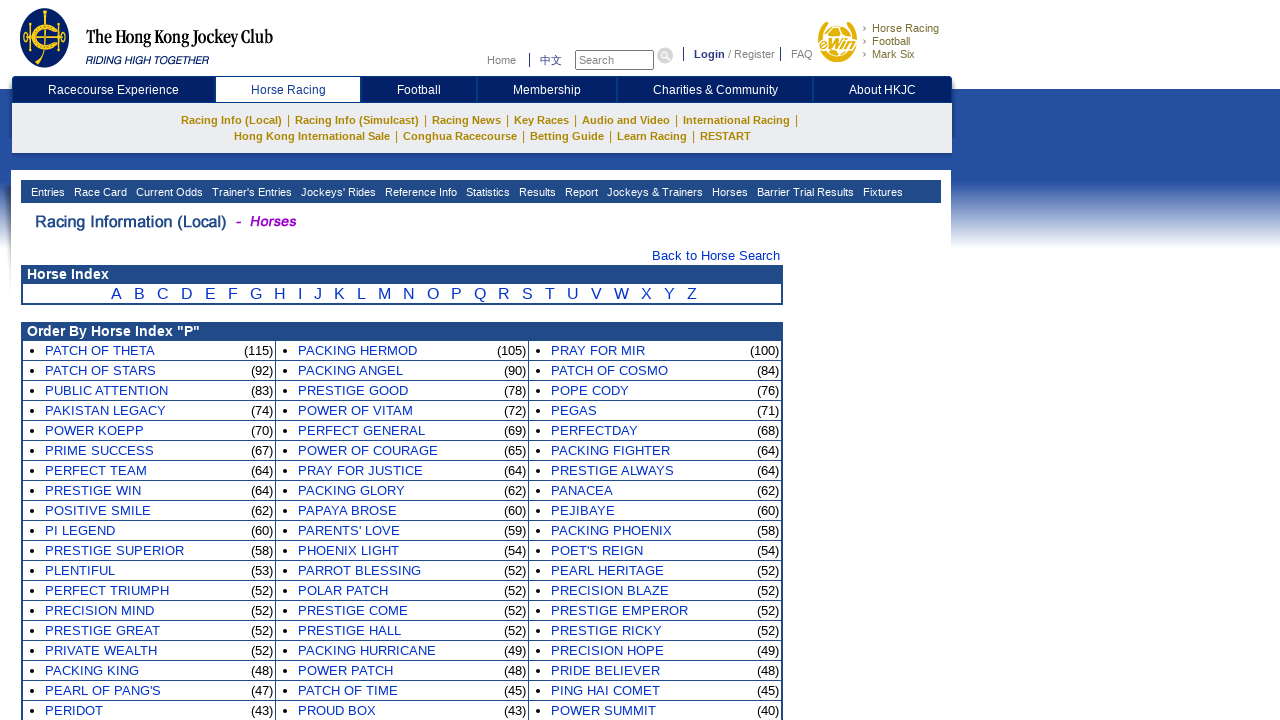

Horse listing table loaded for letter 'P'
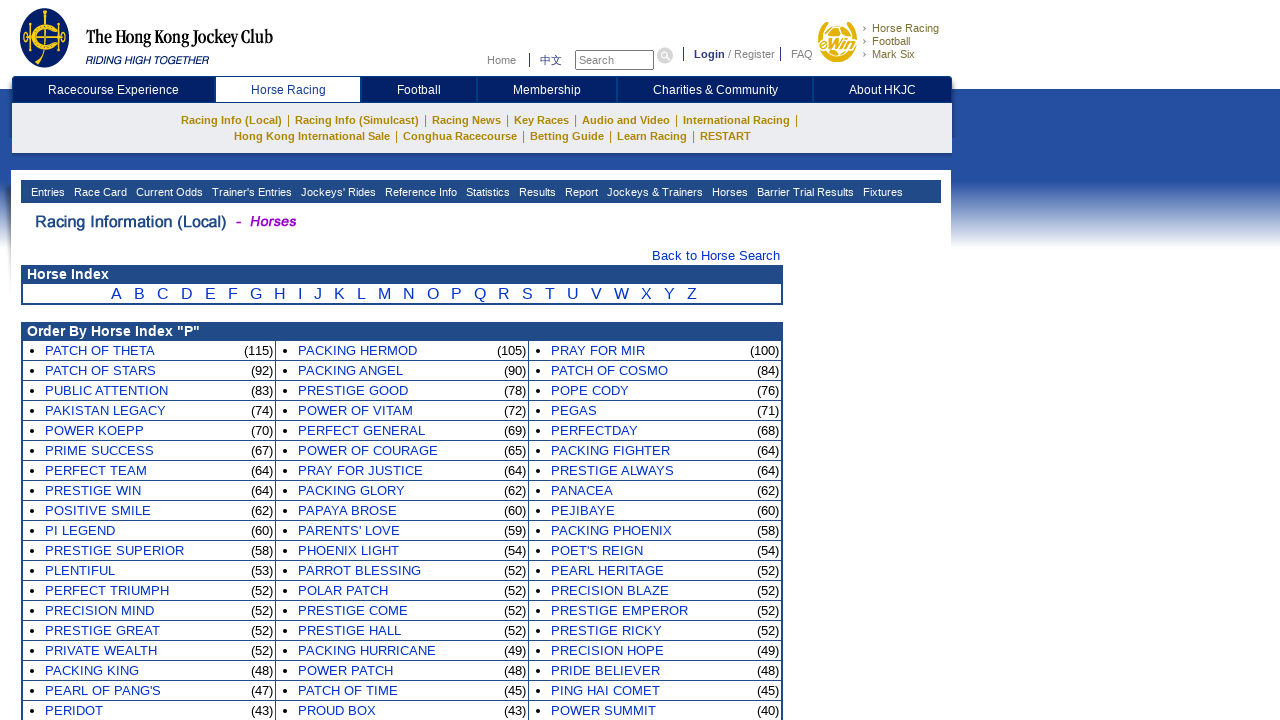

Navigated back from horse listing for letter 'P'
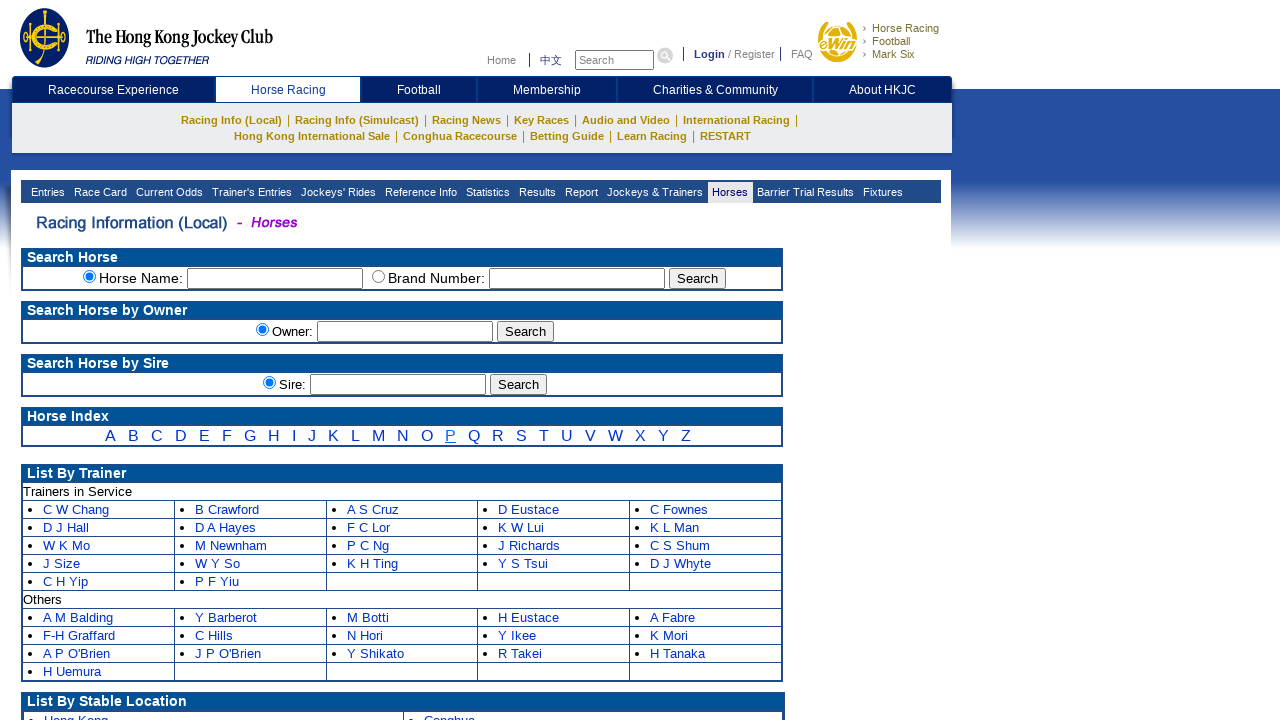

Horse selection page reloaded with letter 'P' link available
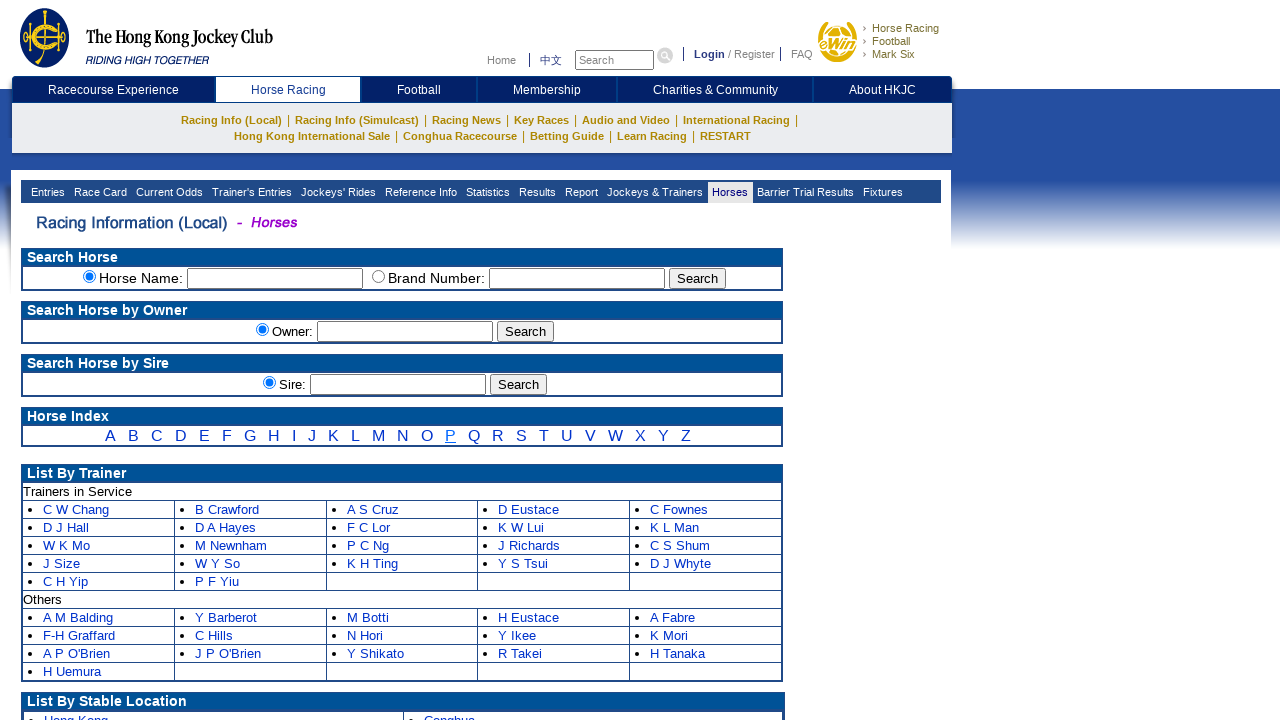

Clicked letter 'Q' link to filter horses at (474, 436) on a:text-is('Q')
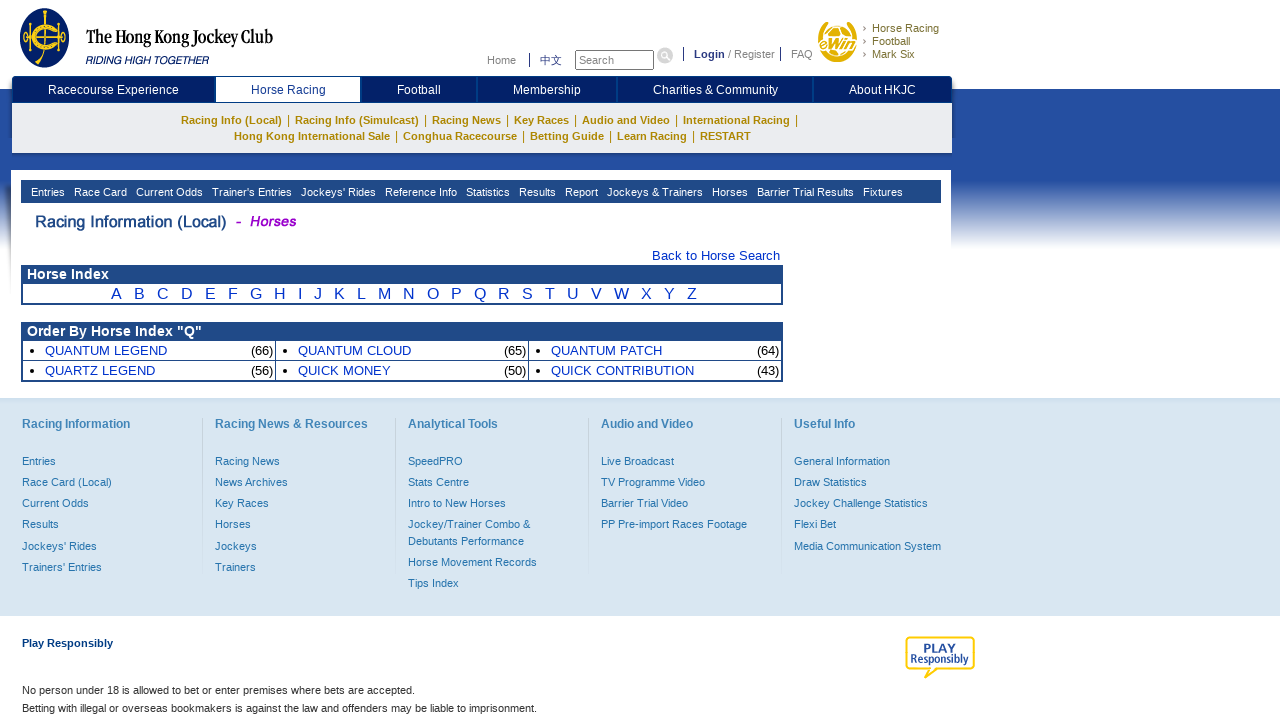

Horse listing table loaded for letter 'Q'
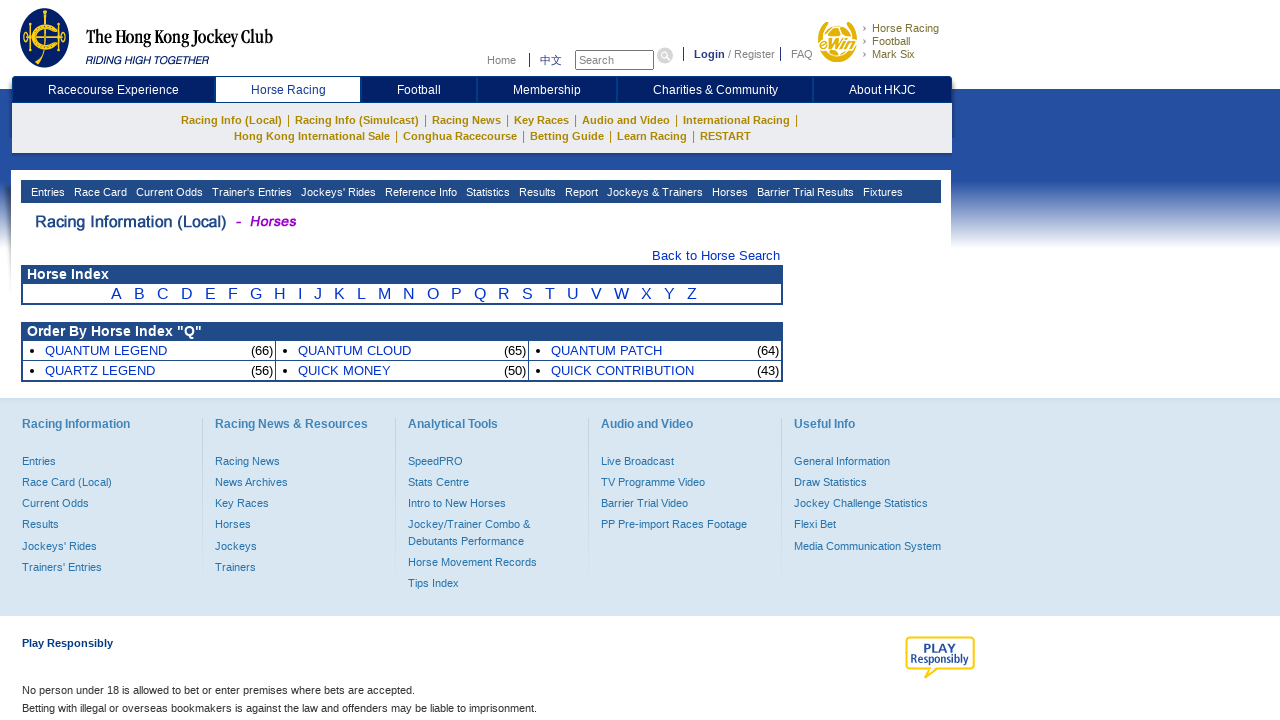

Navigated back from horse listing for letter 'Q'
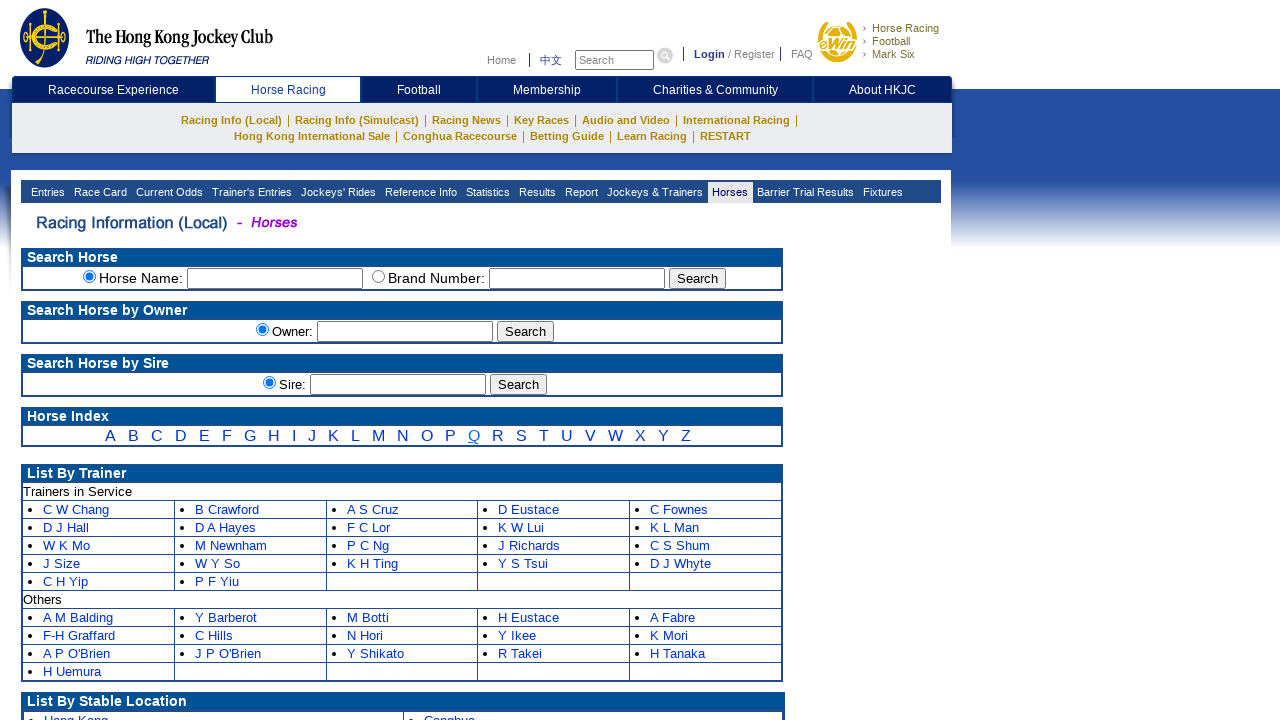

Horse selection page reloaded with letter 'Q' link available
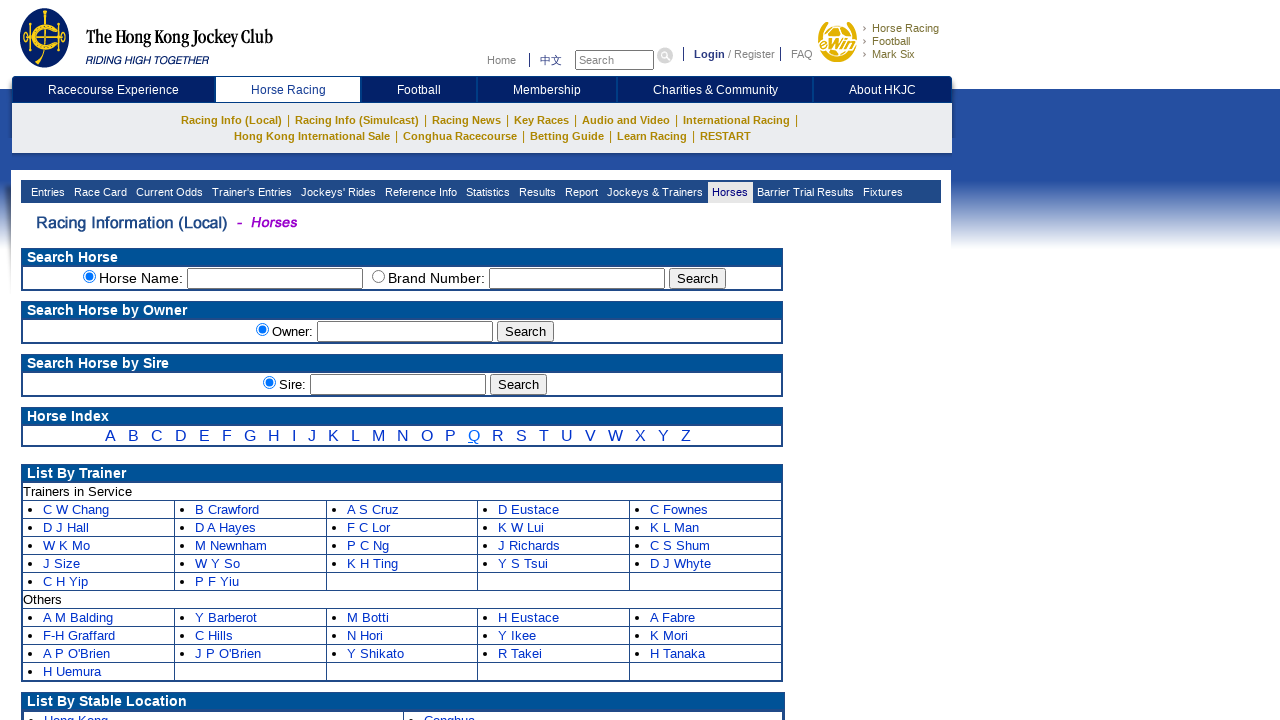

Clicked letter 'R' link to filter horses at (498, 436) on a:text-is('R')
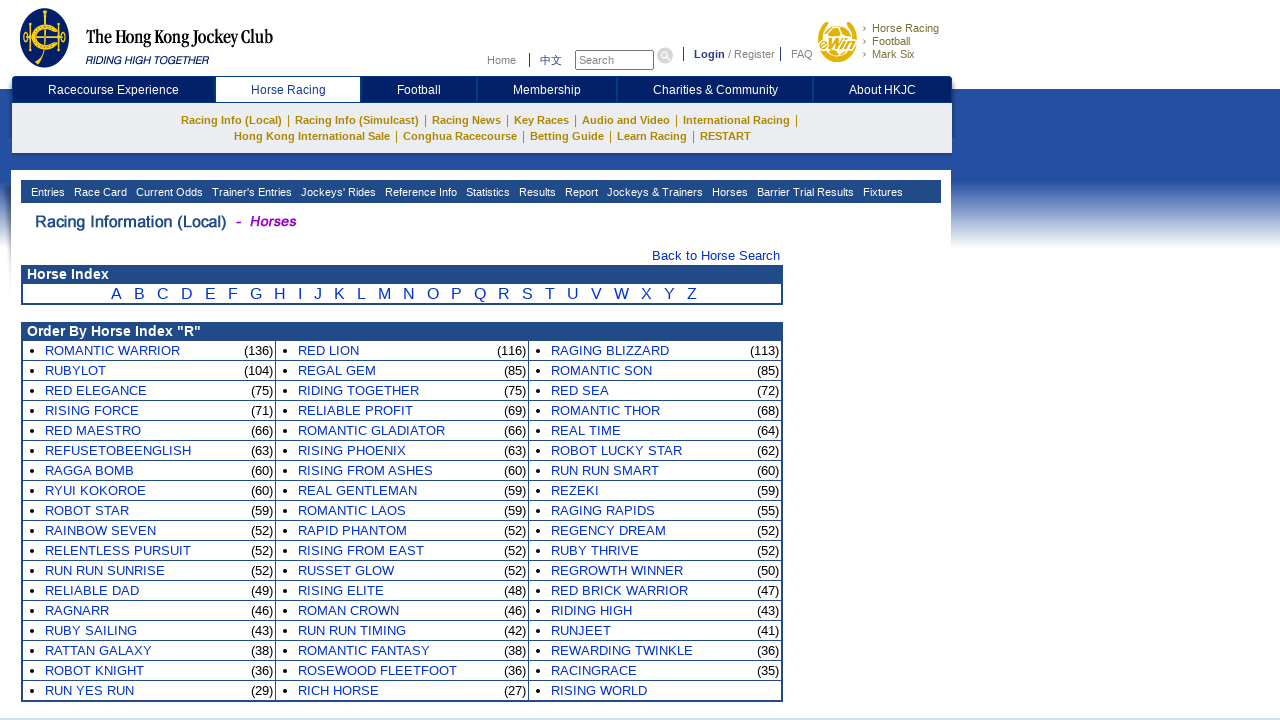

Horse listing table loaded for letter 'R'
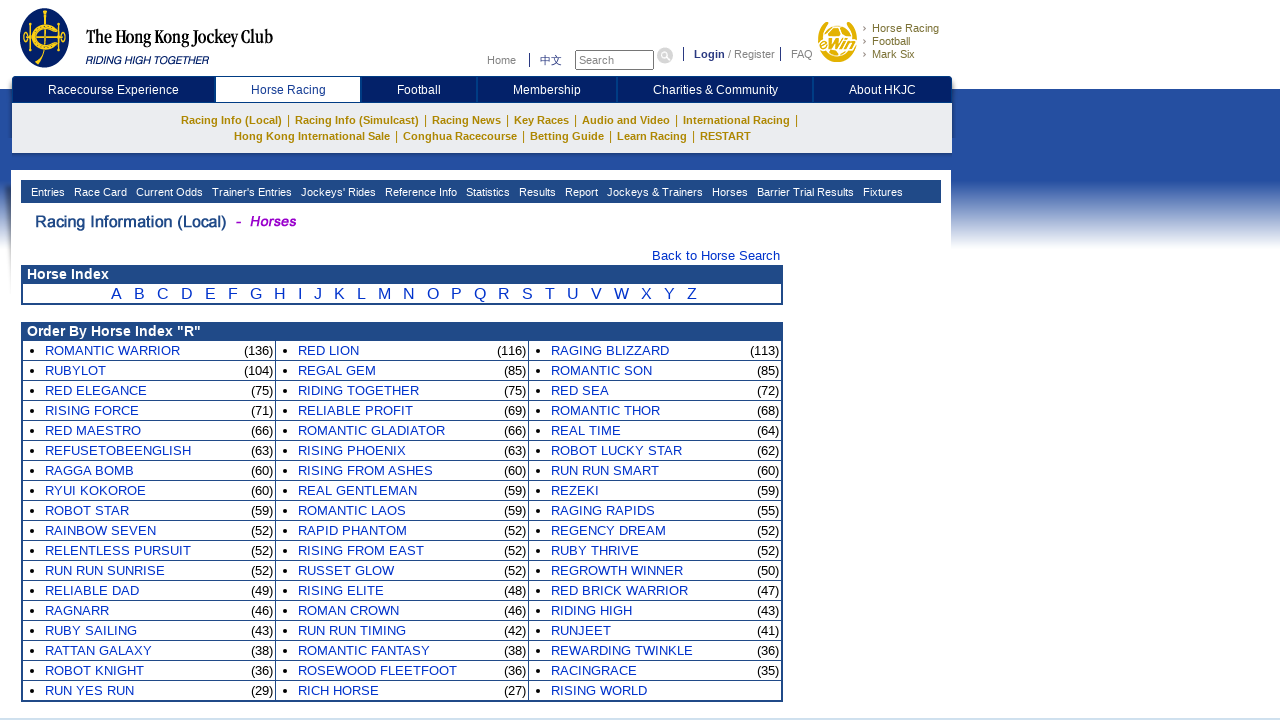

Navigated back from horse listing for letter 'R'
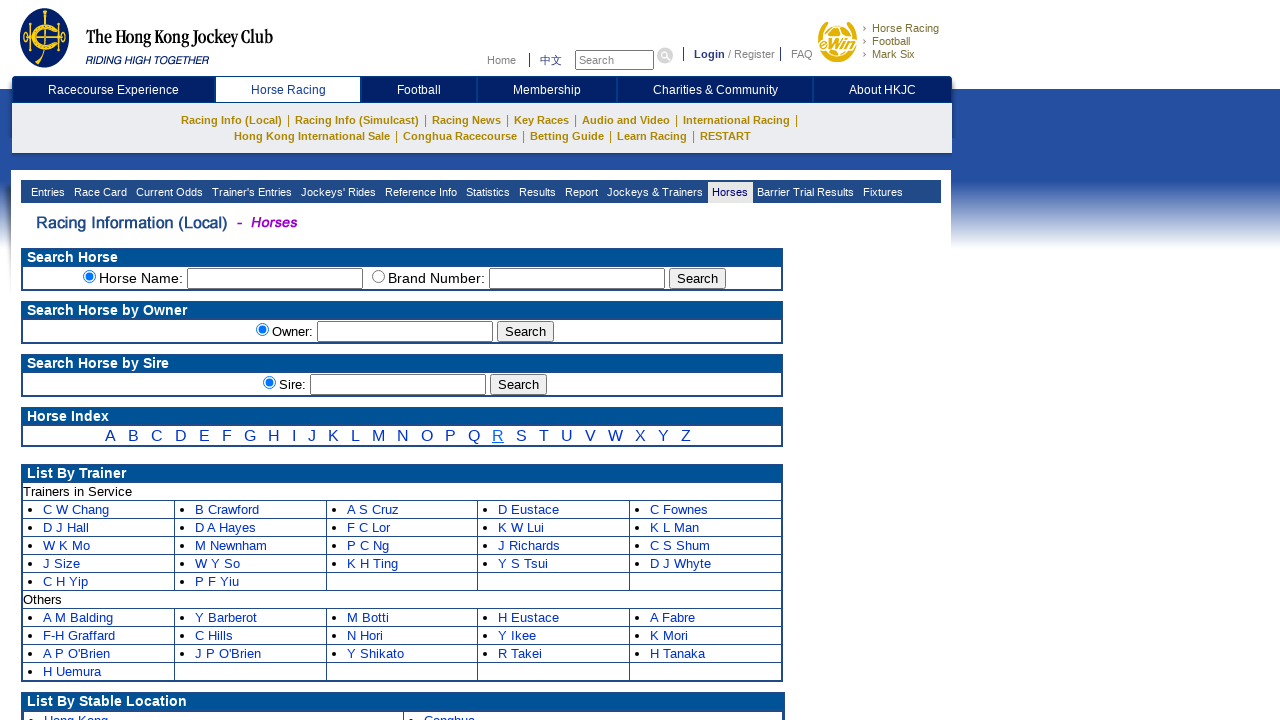

Horse selection page reloaded with letter 'R' link available
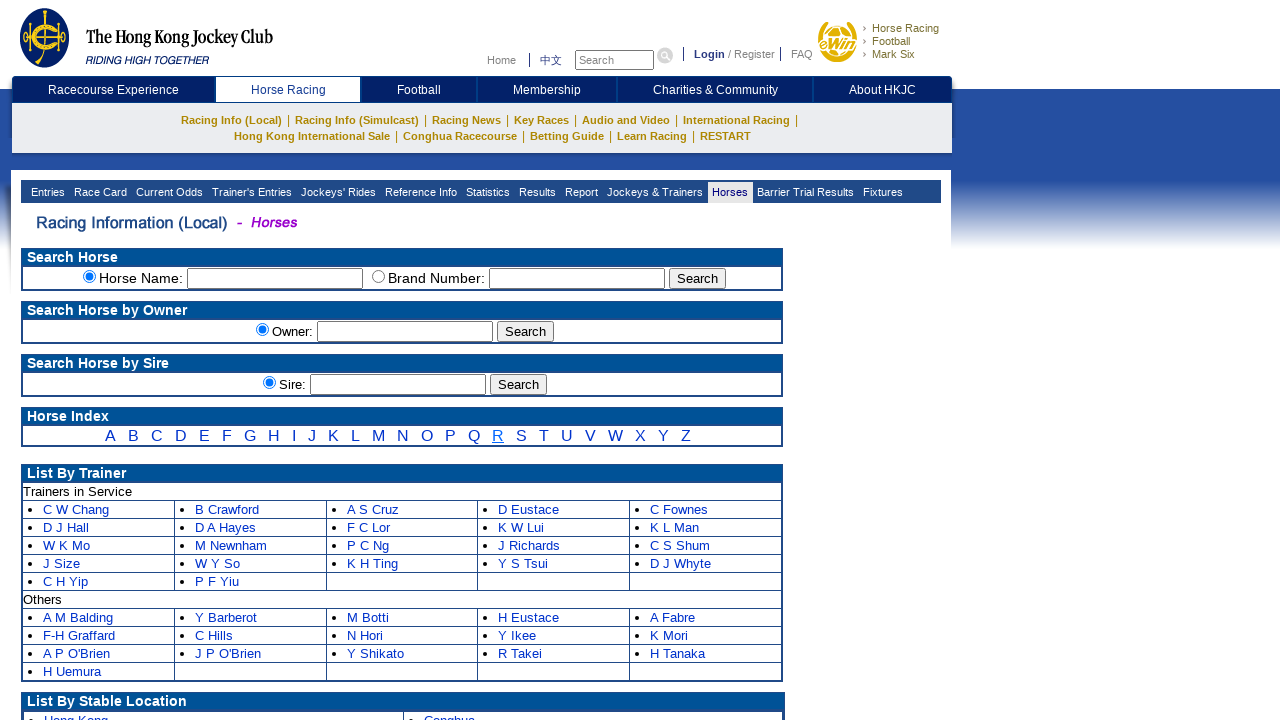

Clicked letter 'S' link to filter horses at (522, 436) on a:text-is('S')
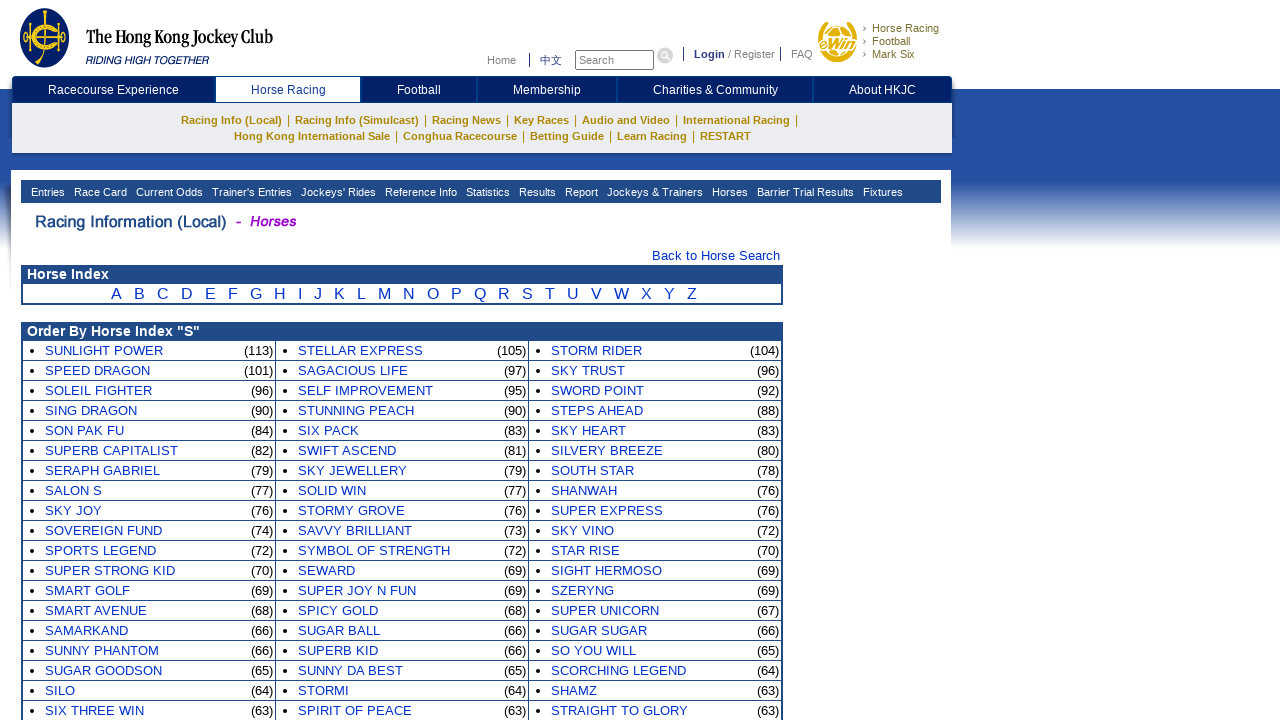

Horse listing table loaded for letter 'S'
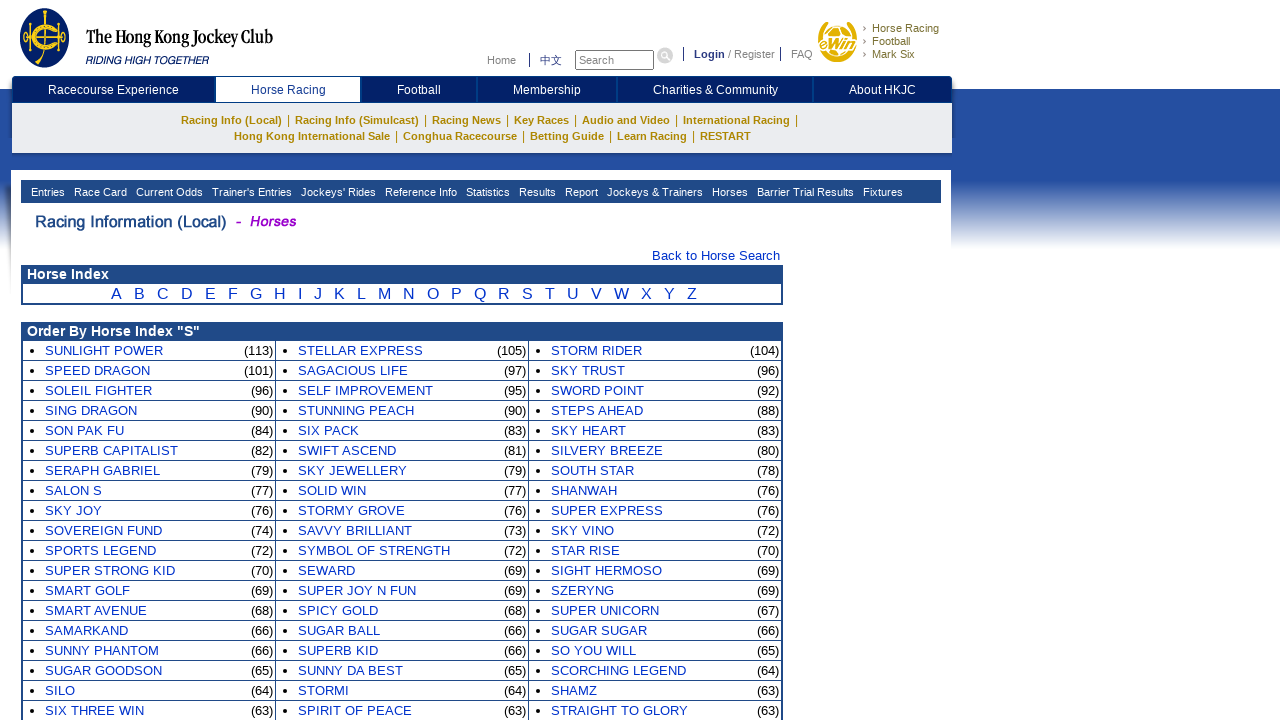

Navigated back from horse listing for letter 'S'
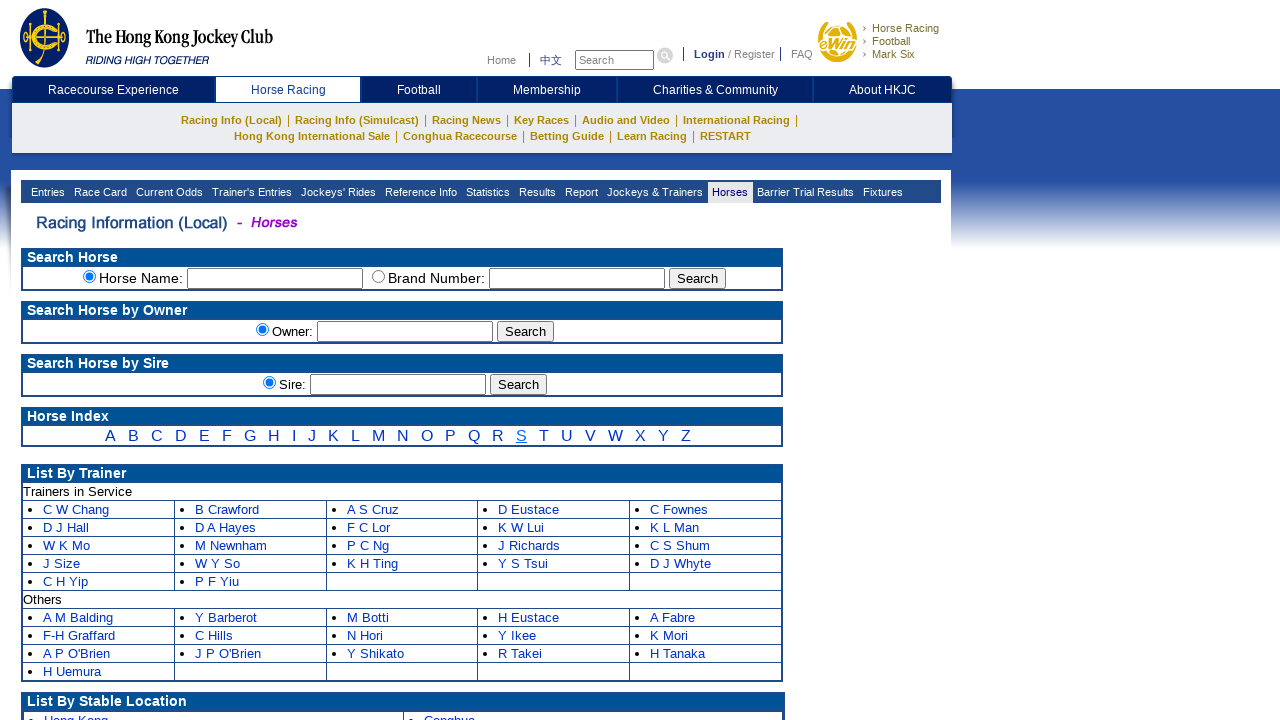

Horse selection page reloaded with letter 'S' link available
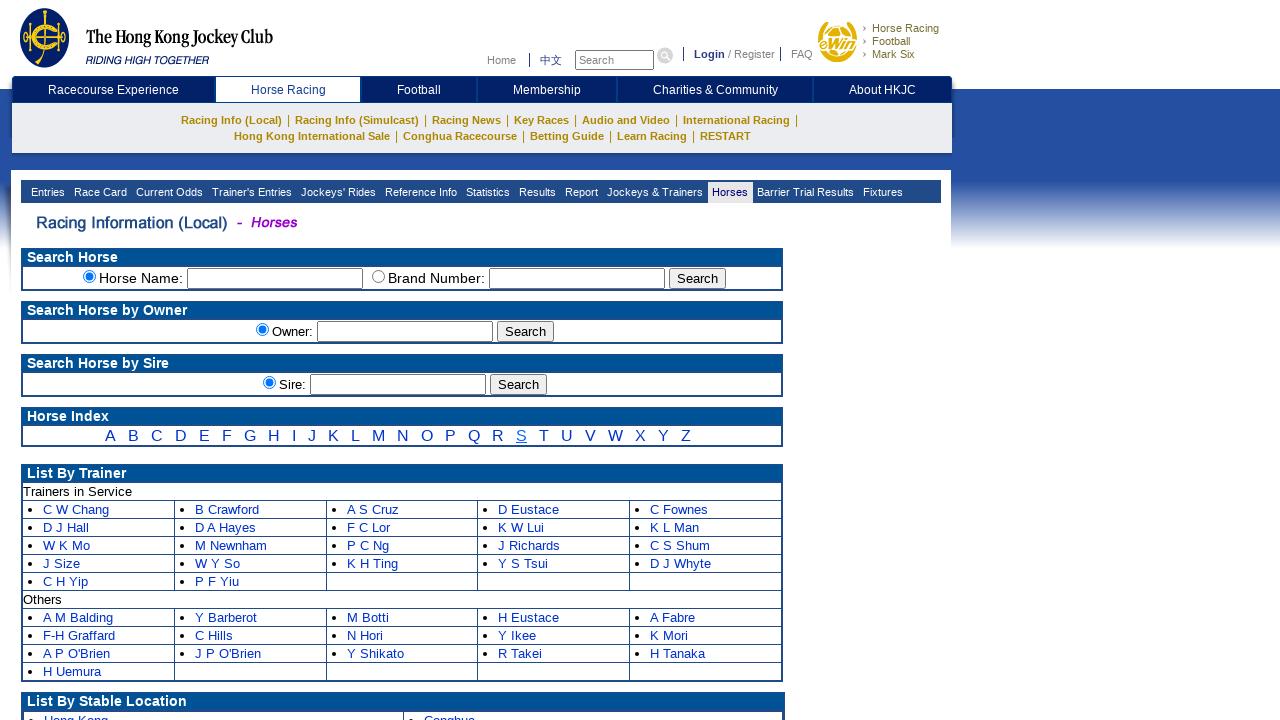

Clicked letter 'T' link to filter horses at (544, 436) on a:text-is('T')
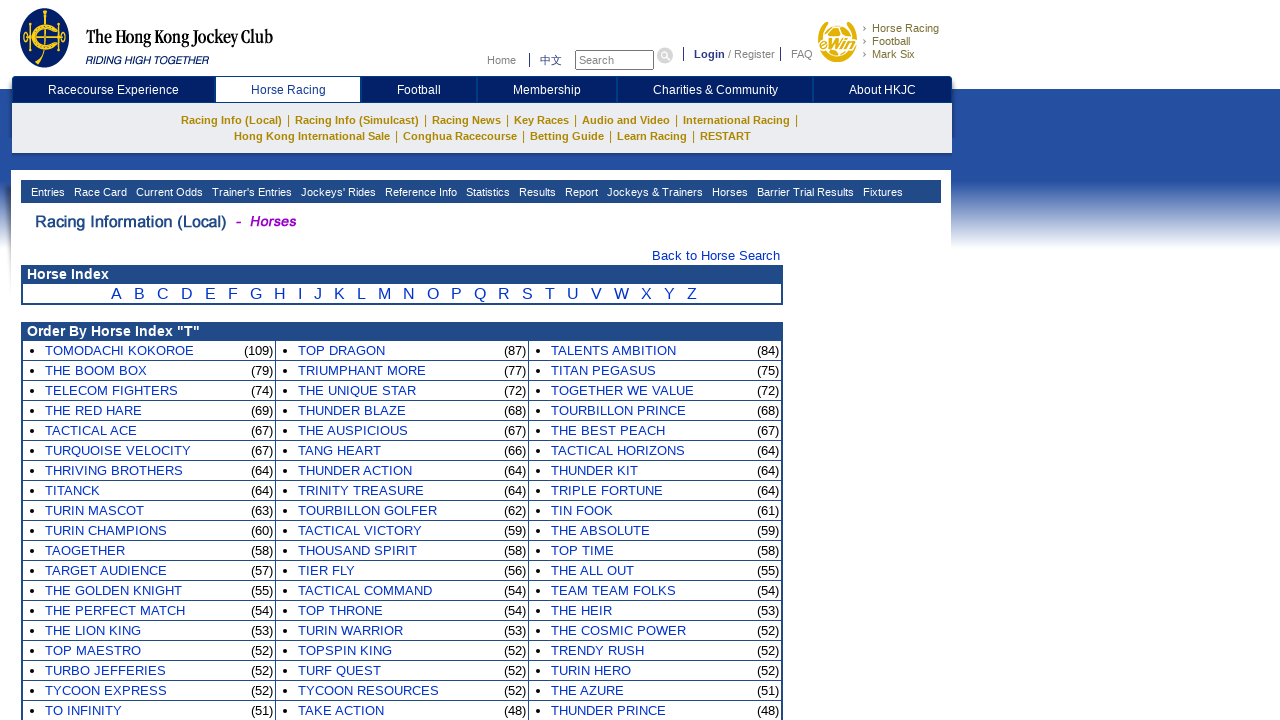

Horse listing table loaded for letter 'T'
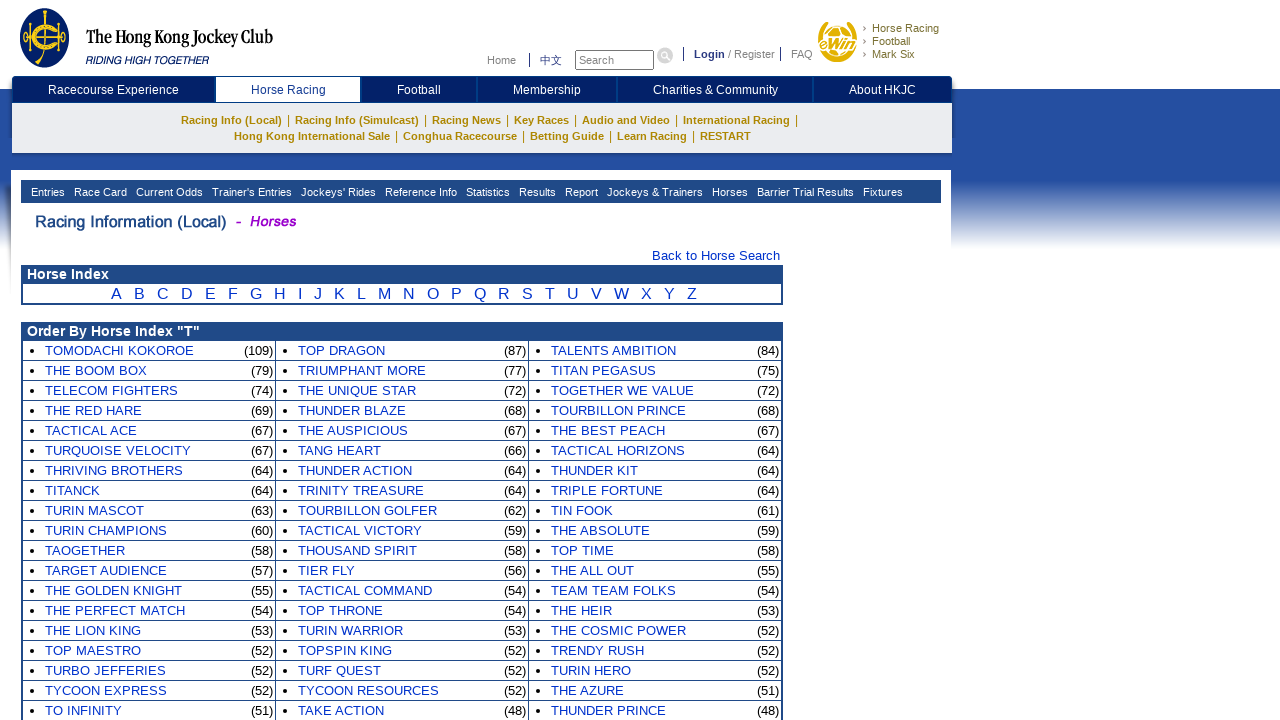

Navigated back from horse listing for letter 'T'
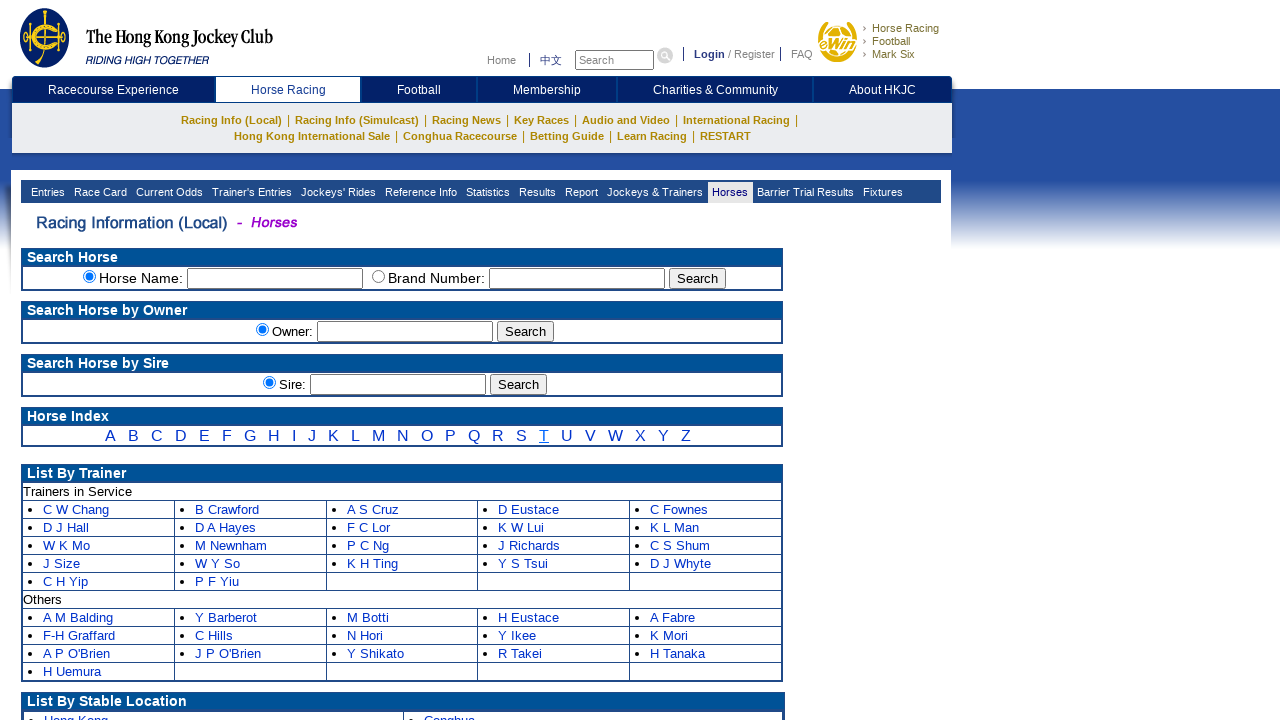

Horse selection page reloaded with letter 'T' link available
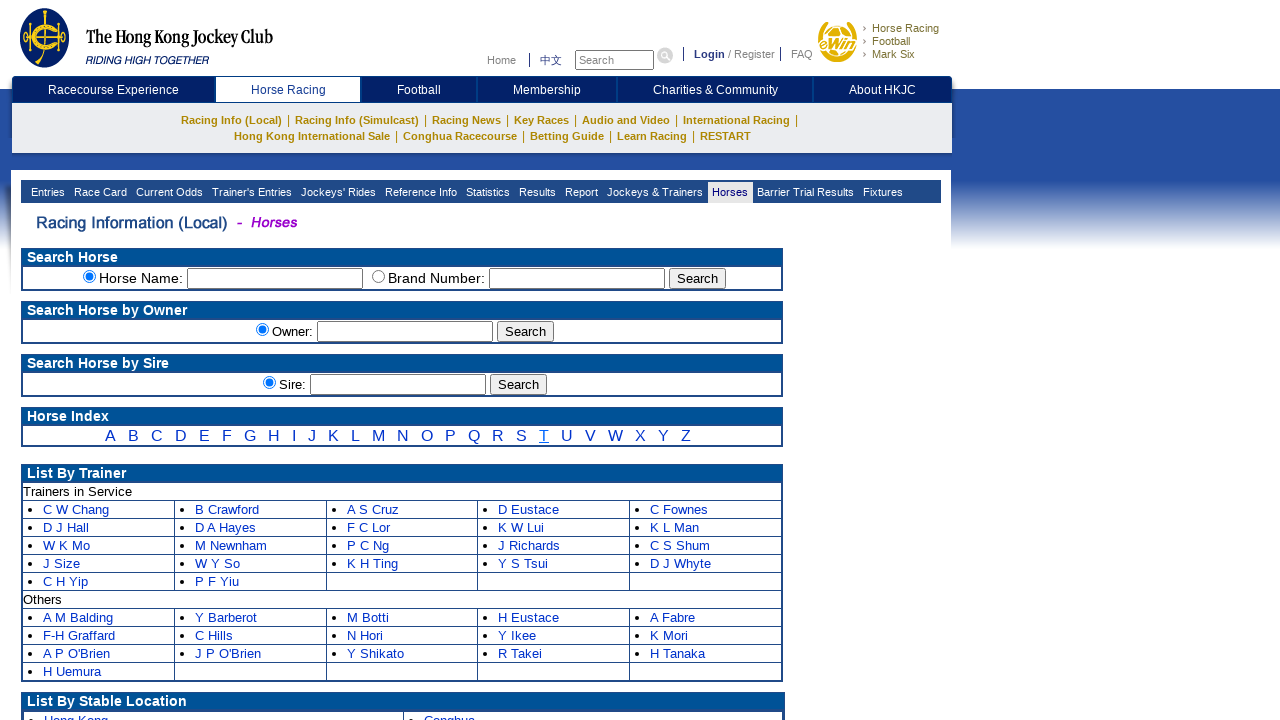

Clicked letter 'U' link to filter horses at (567, 436) on a:text-is('U')
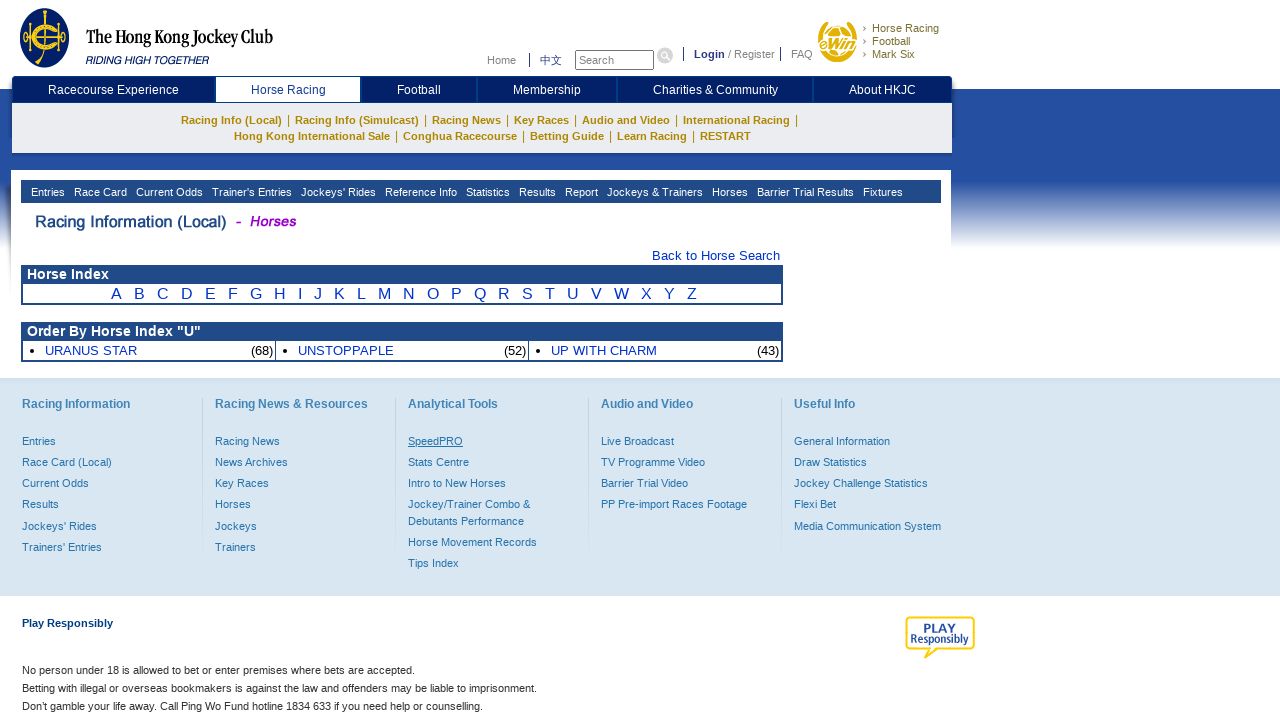

Horse listing table loaded for letter 'U'
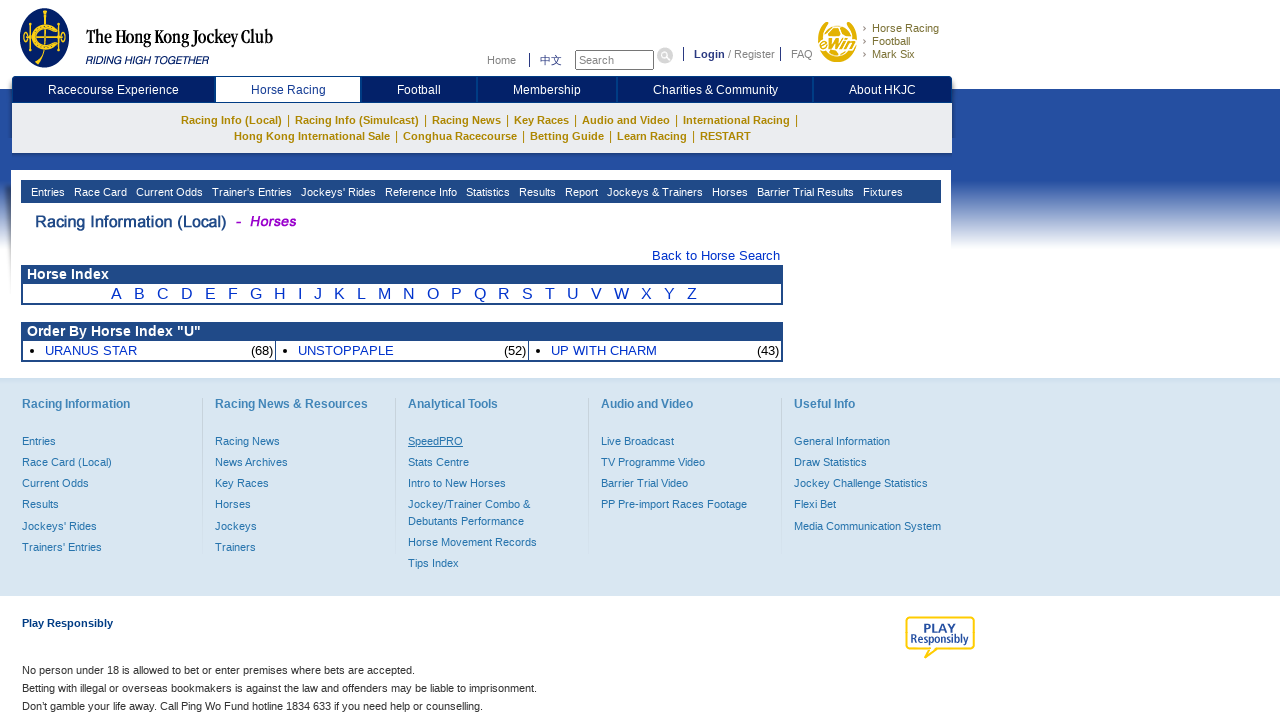

Navigated back from horse listing for letter 'U'
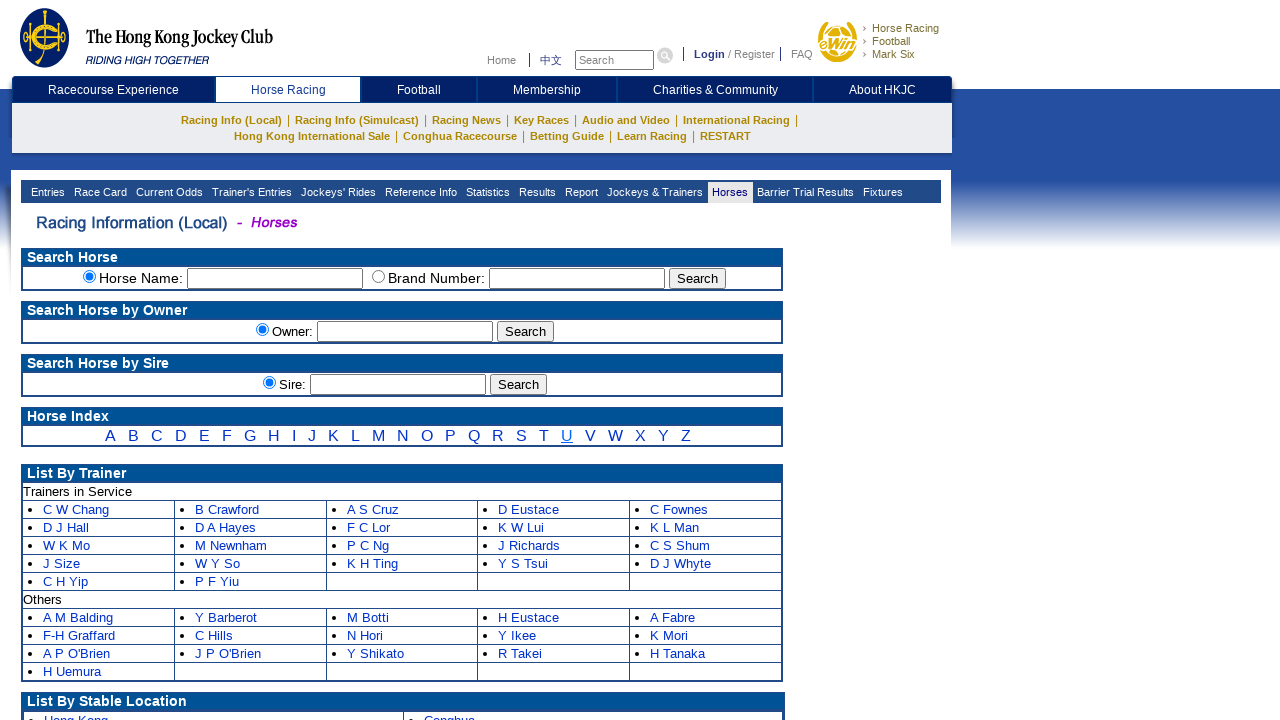

Horse selection page reloaded with letter 'U' link available
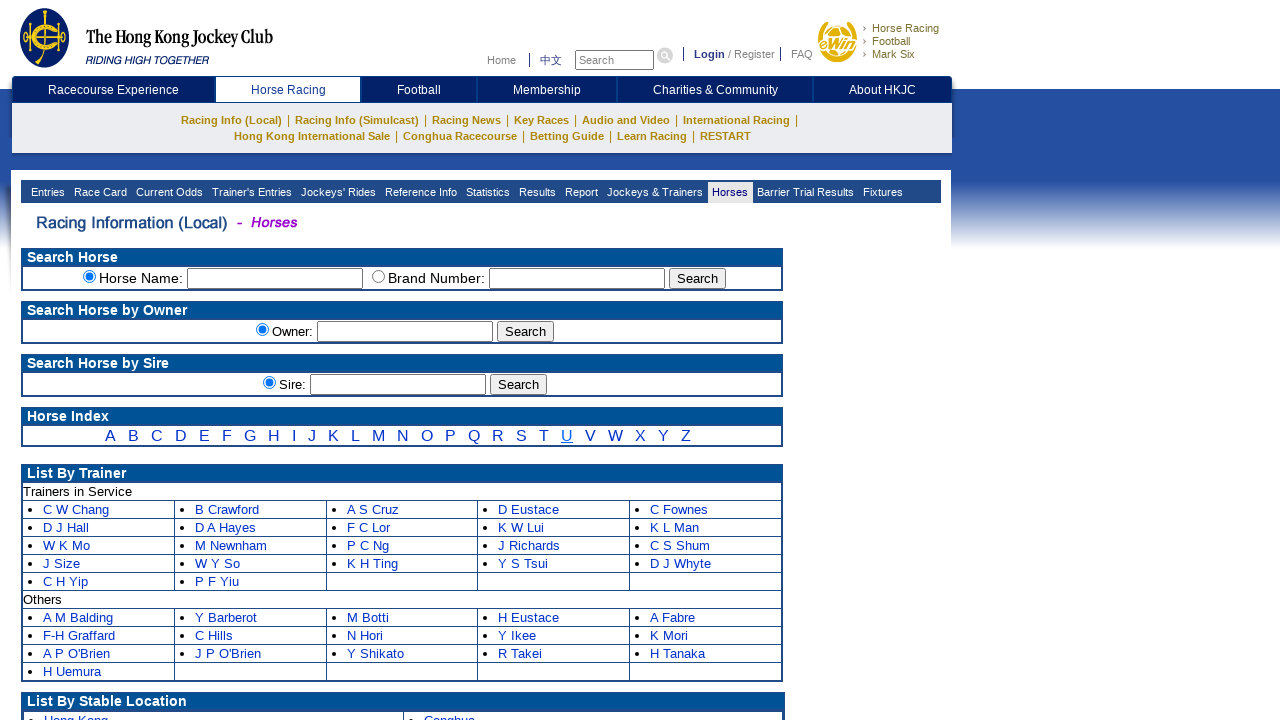

Clicked letter 'V' link to filter horses at (590, 436) on a:text-is('V')
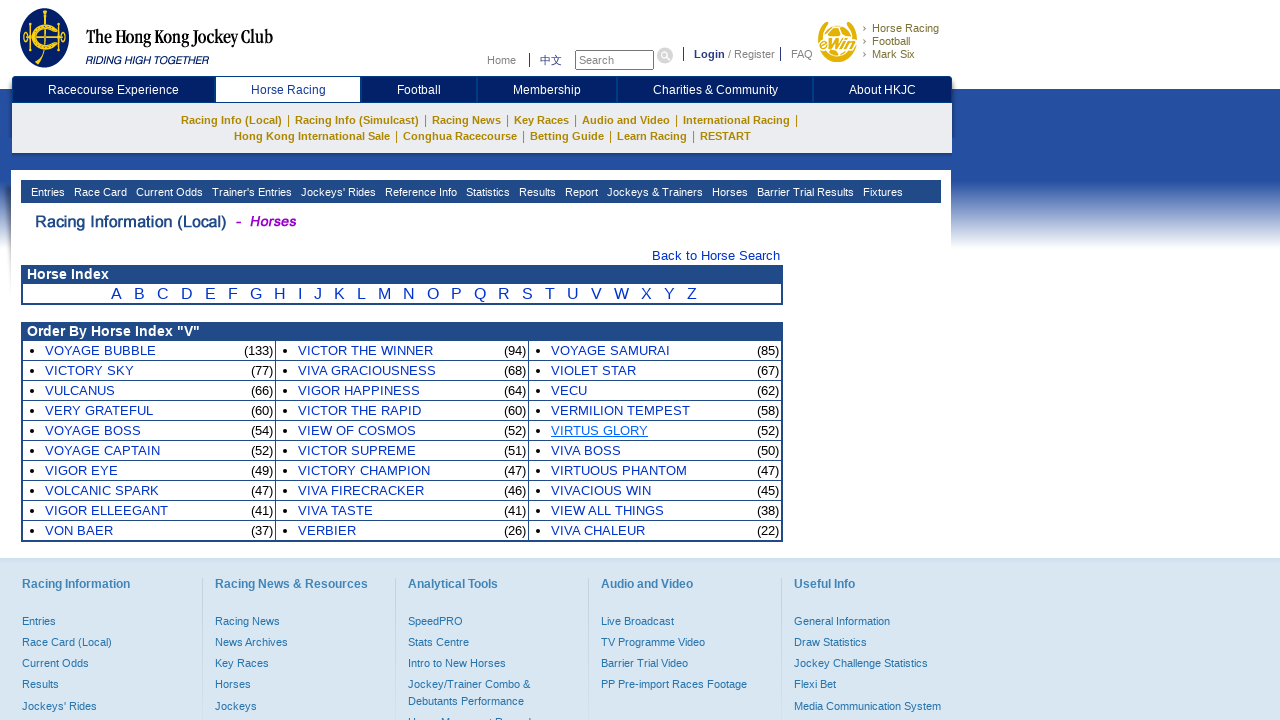

Horse listing table loaded for letter 'V'
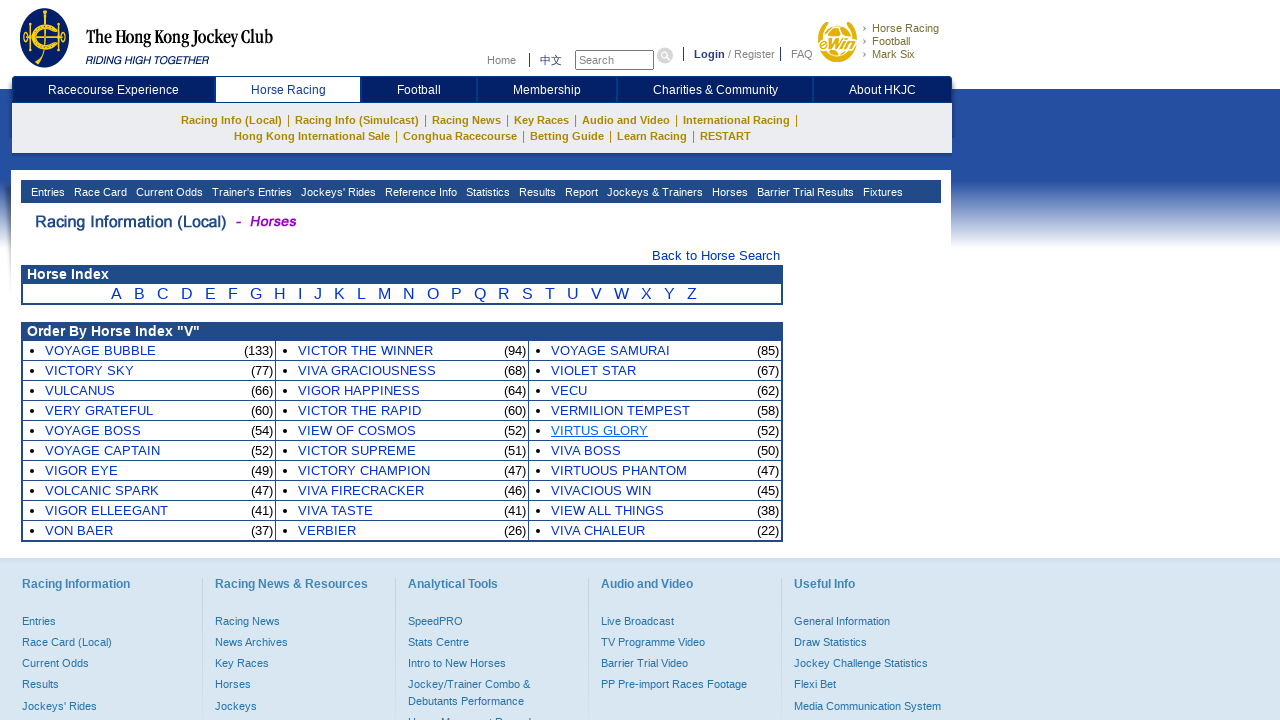

Navigated back from horse listing for letter 'V'
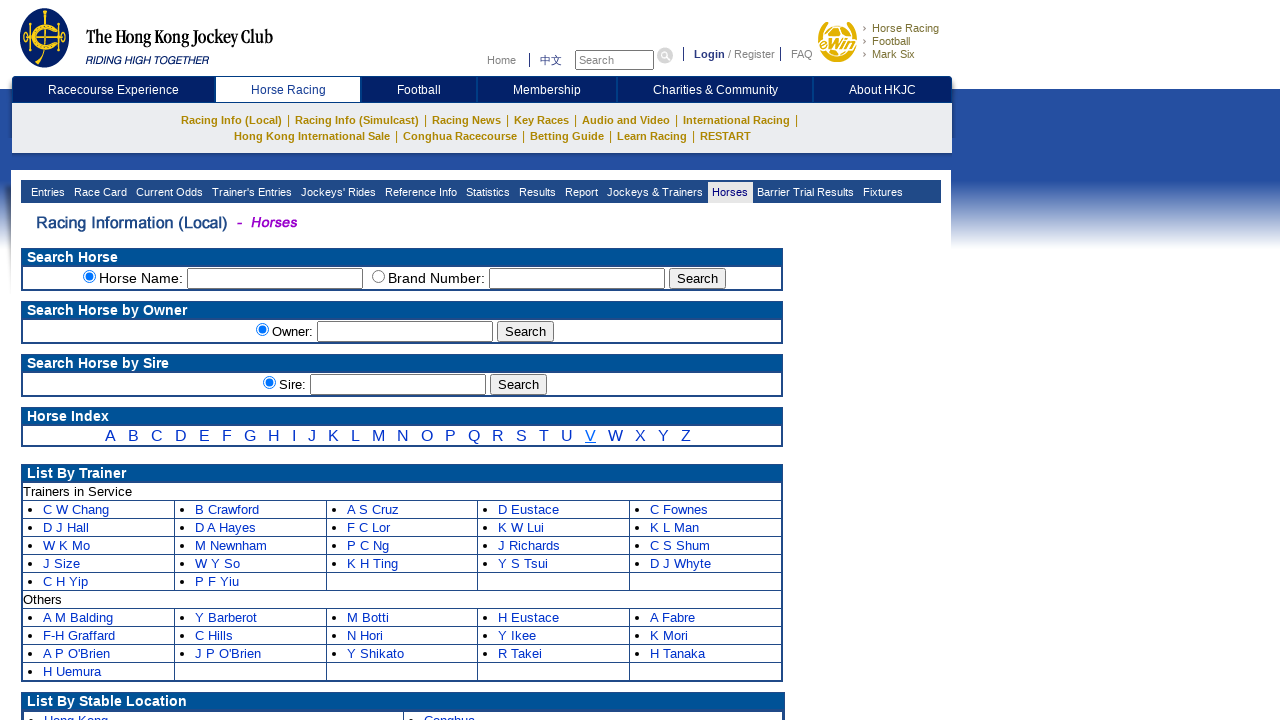

Horse selection page reloaded with letter 'V' link available
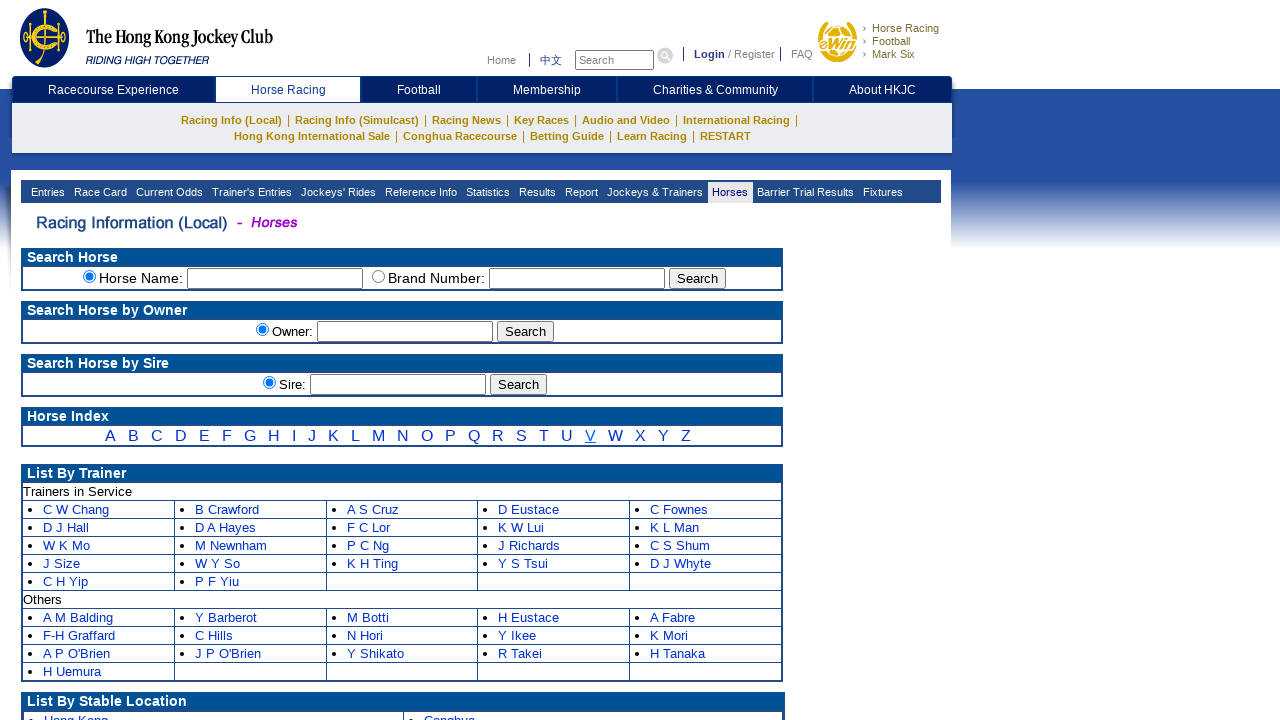

Clicked letter 'W' link to filter horses at (616, 436) on a:text-is('W')
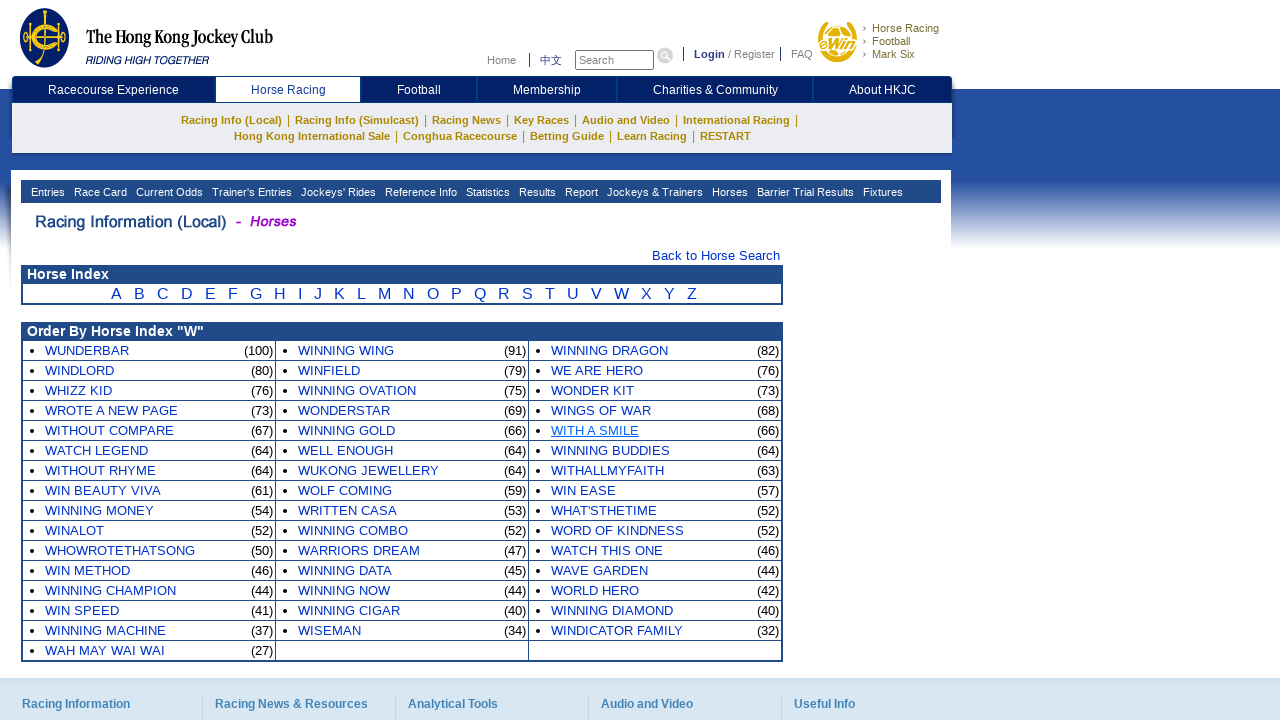

Horse listing table loaded for letter 'W'
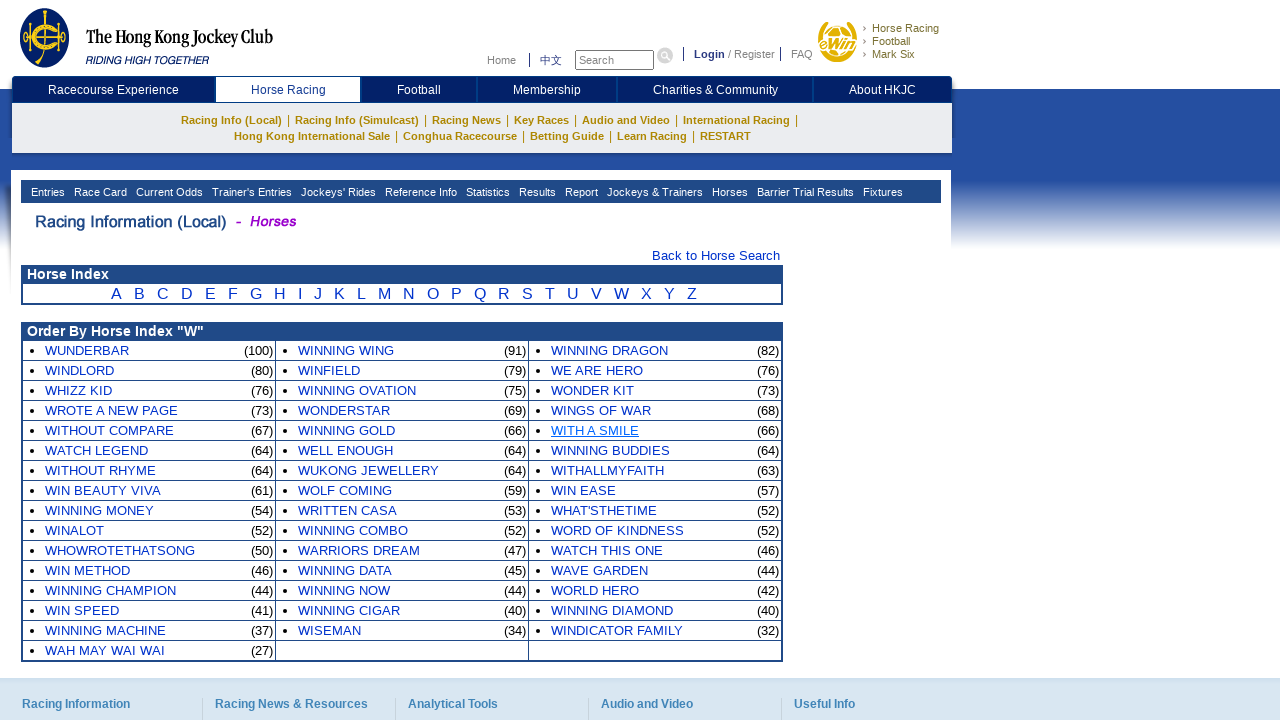

Navigated back from horse listing for letter 'W'
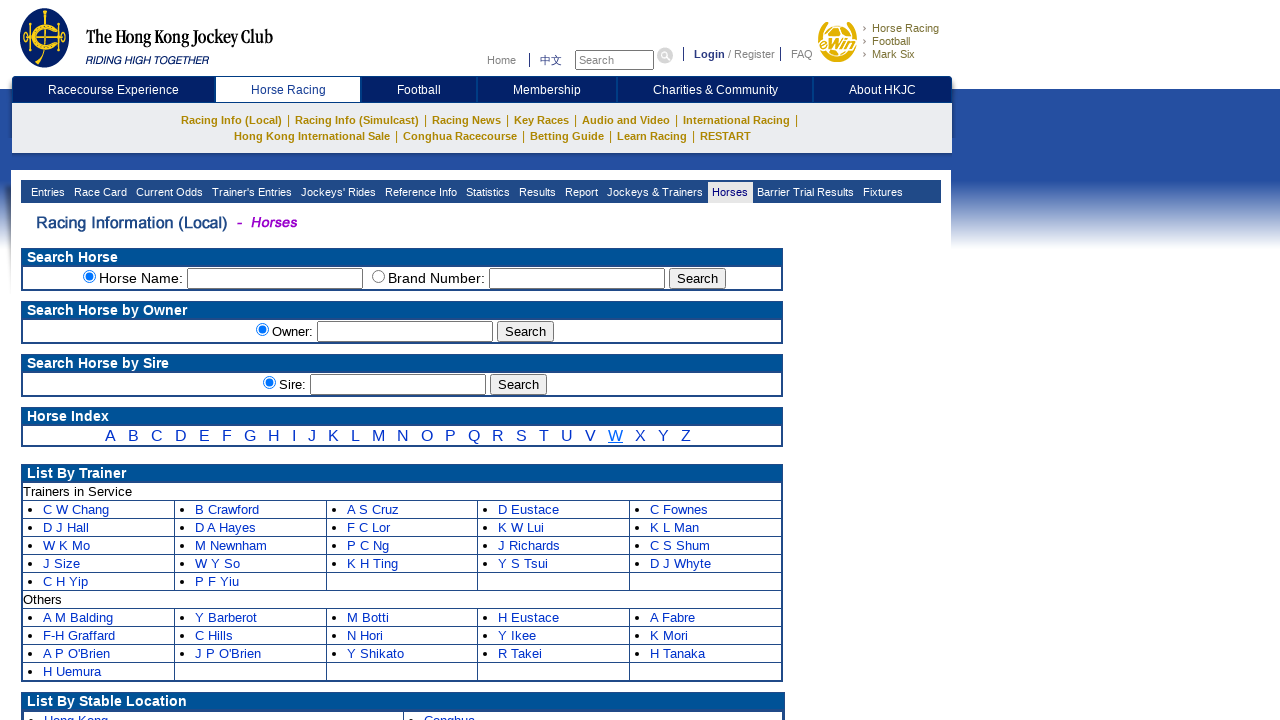

Horse selection page reloaded with letter 'W' link available
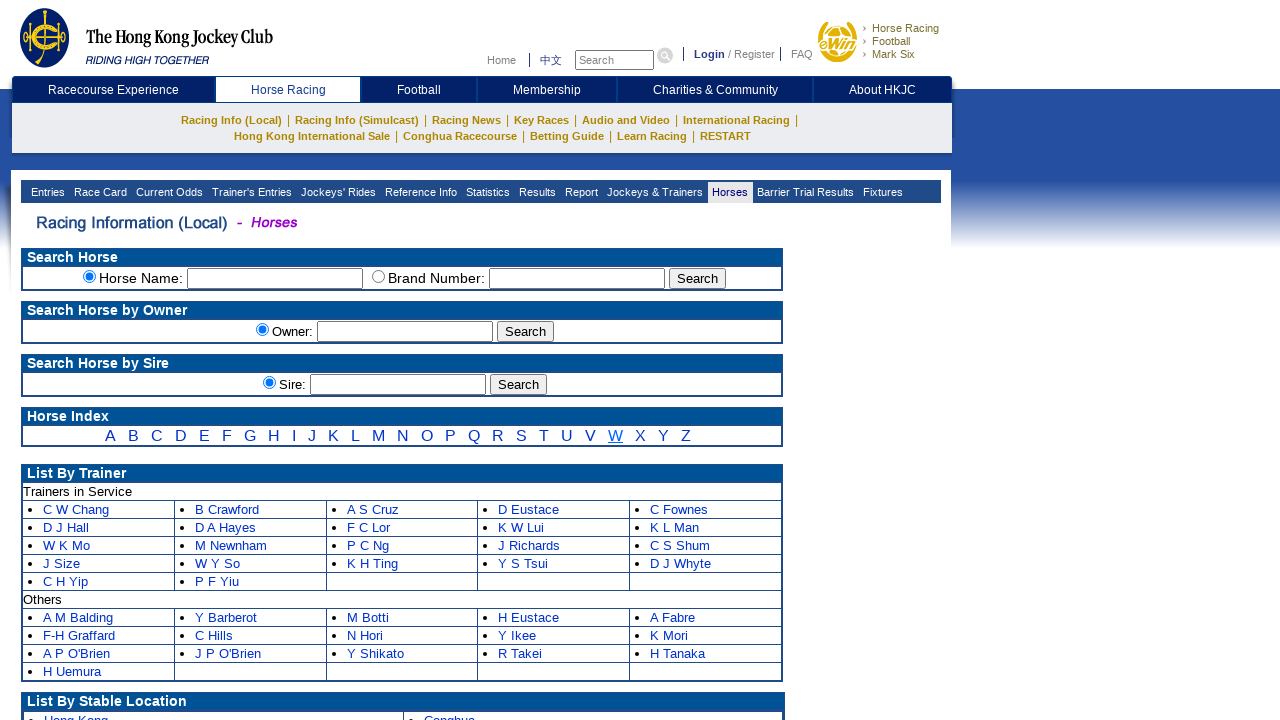

Clicked letter 'X' link to filter horses at (640, 436) on a:text-is('X')
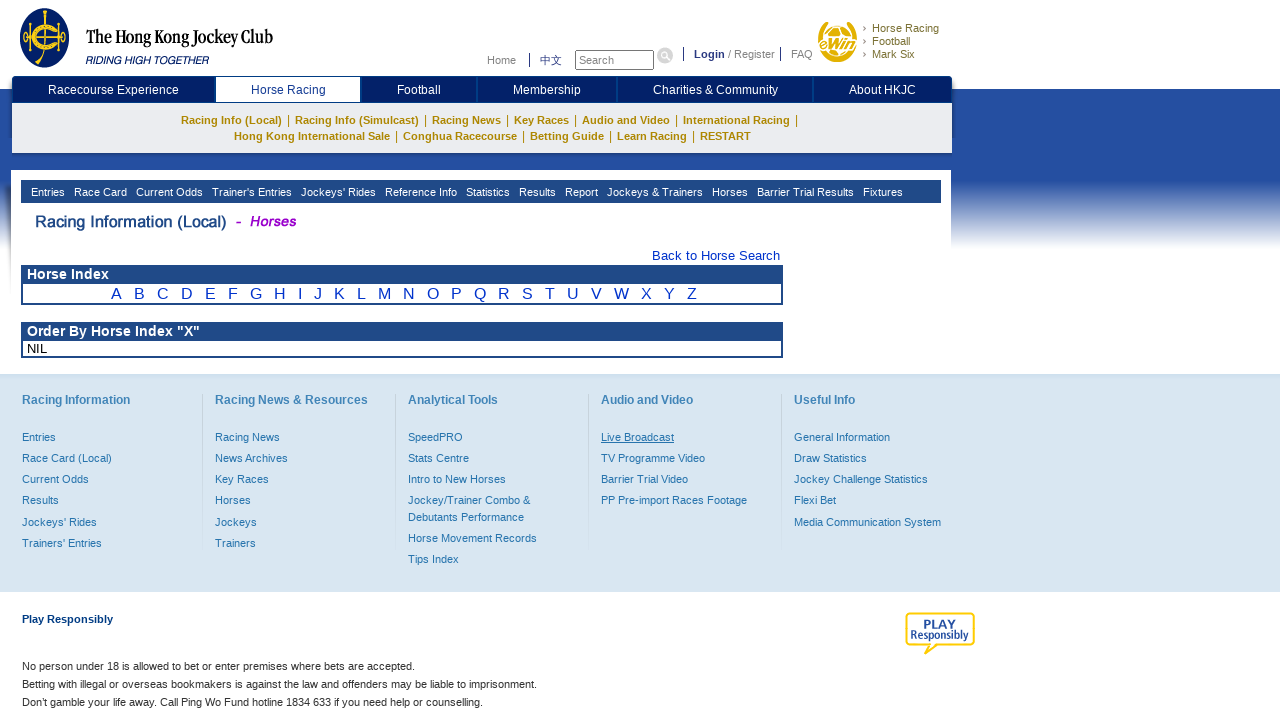

Horse listing table loaded for letter 'X'
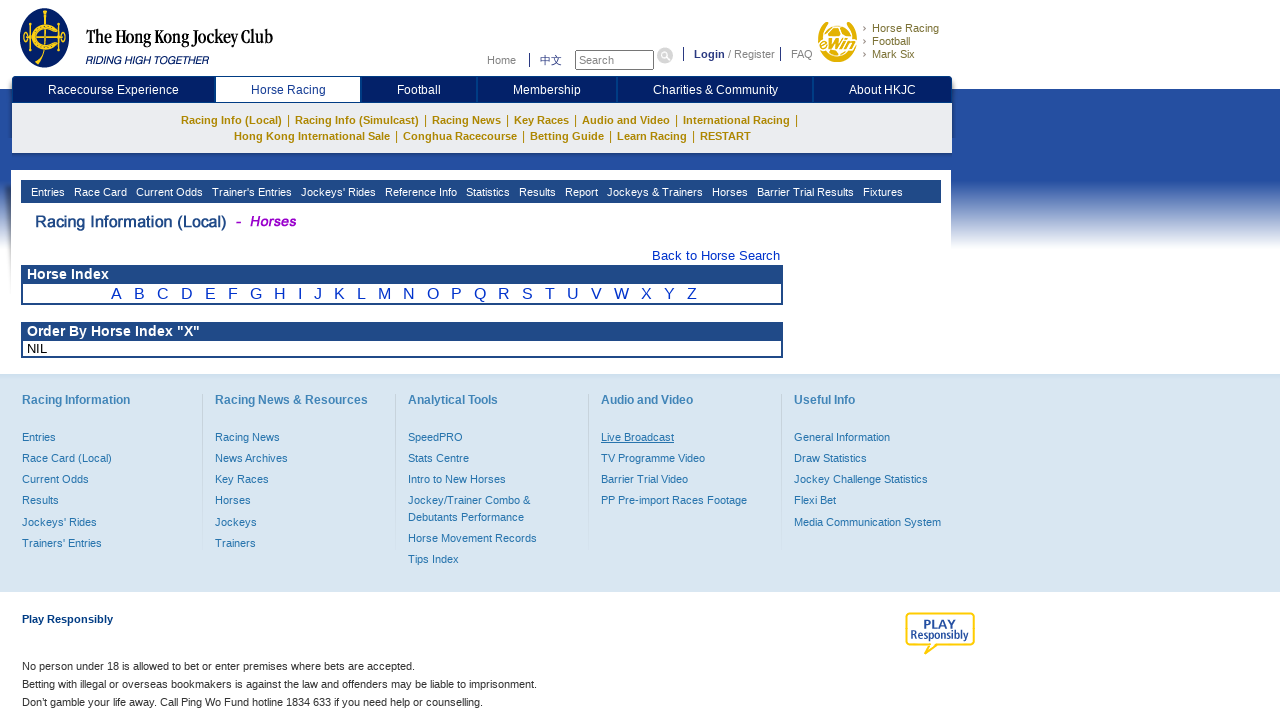

Navigated back from horse listing for letter 'X'
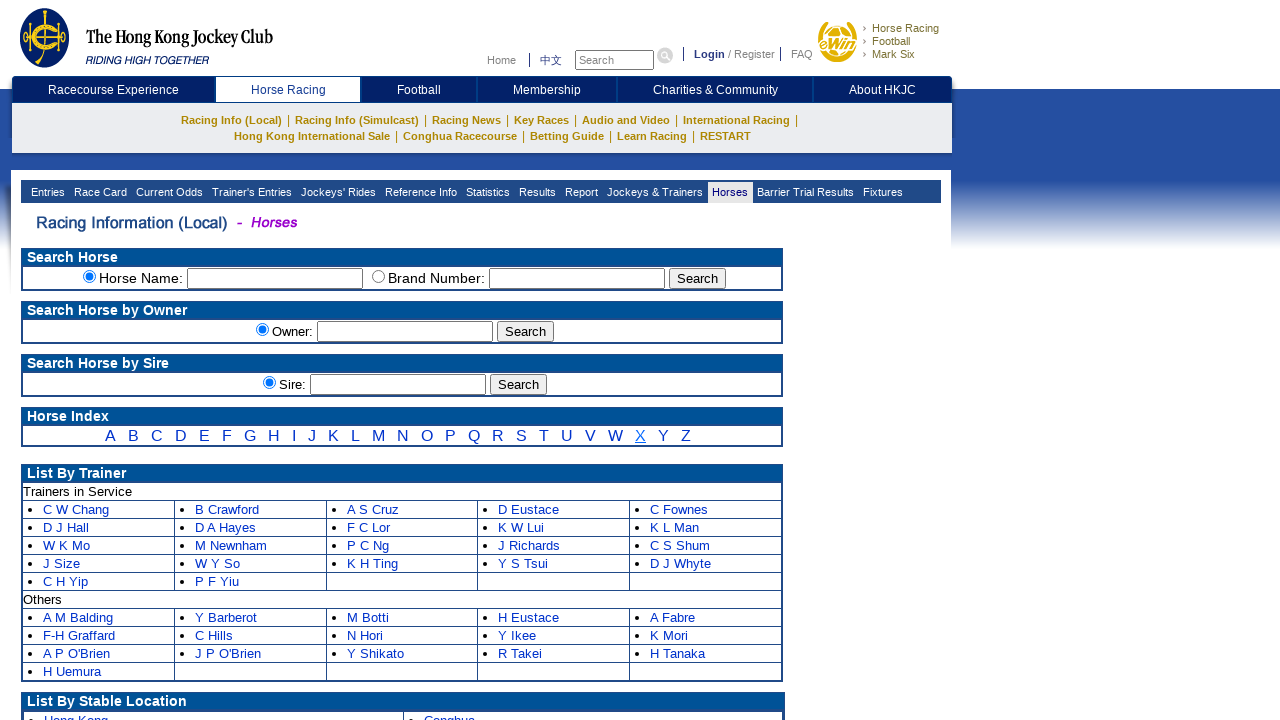

Horse selection page reloaded with letter 'X' link available
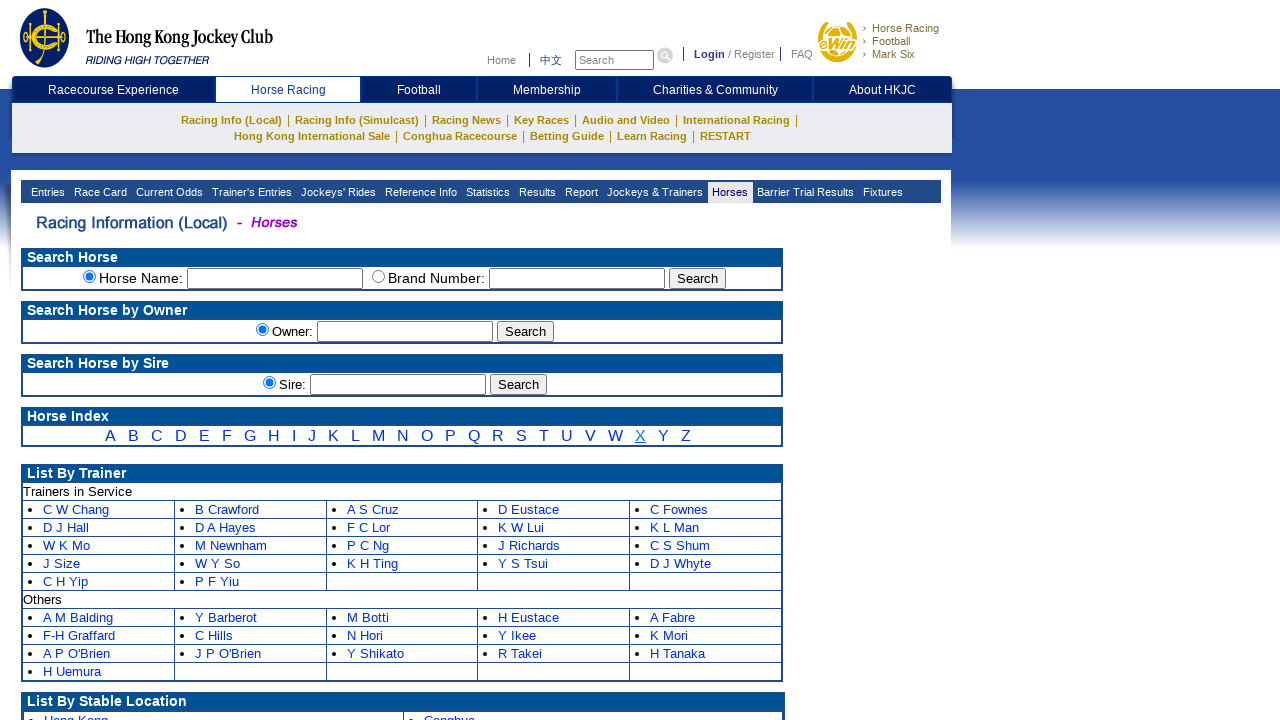

Clicked letter 'Y' link to filter horses at (664, 436) on a:text-is('Y')
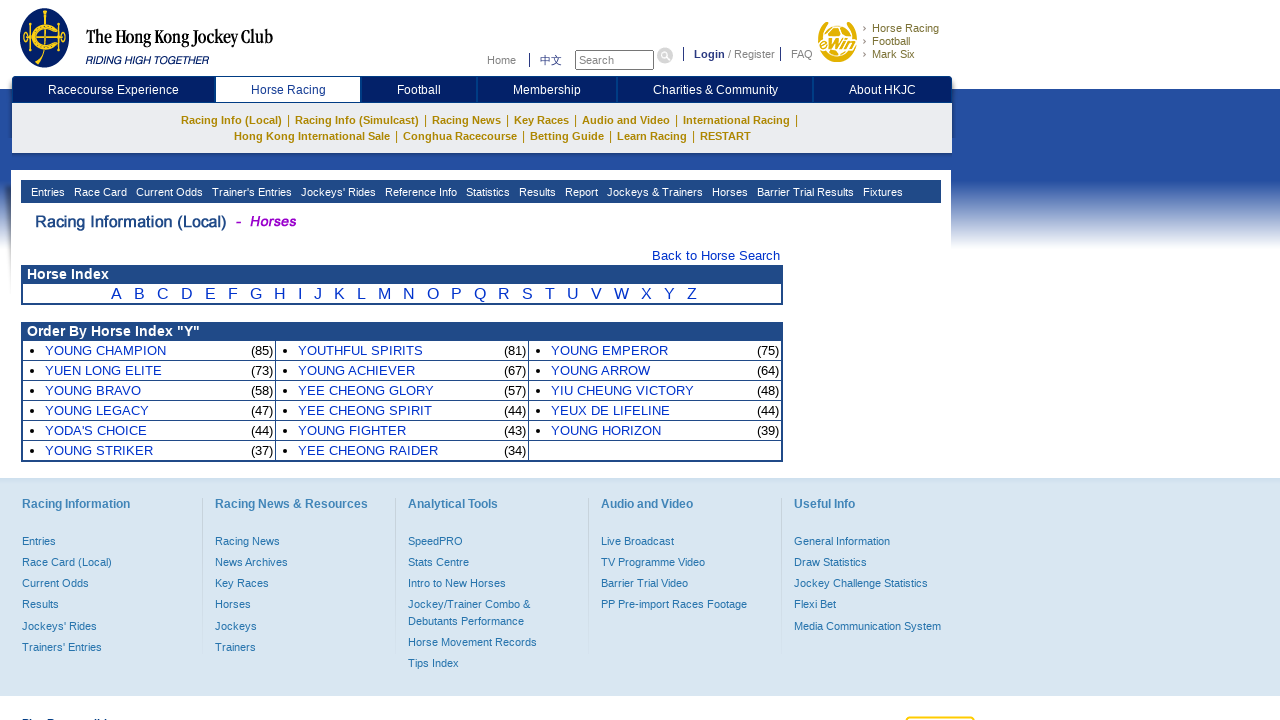

Horse listing table loaded for letter 'Y'
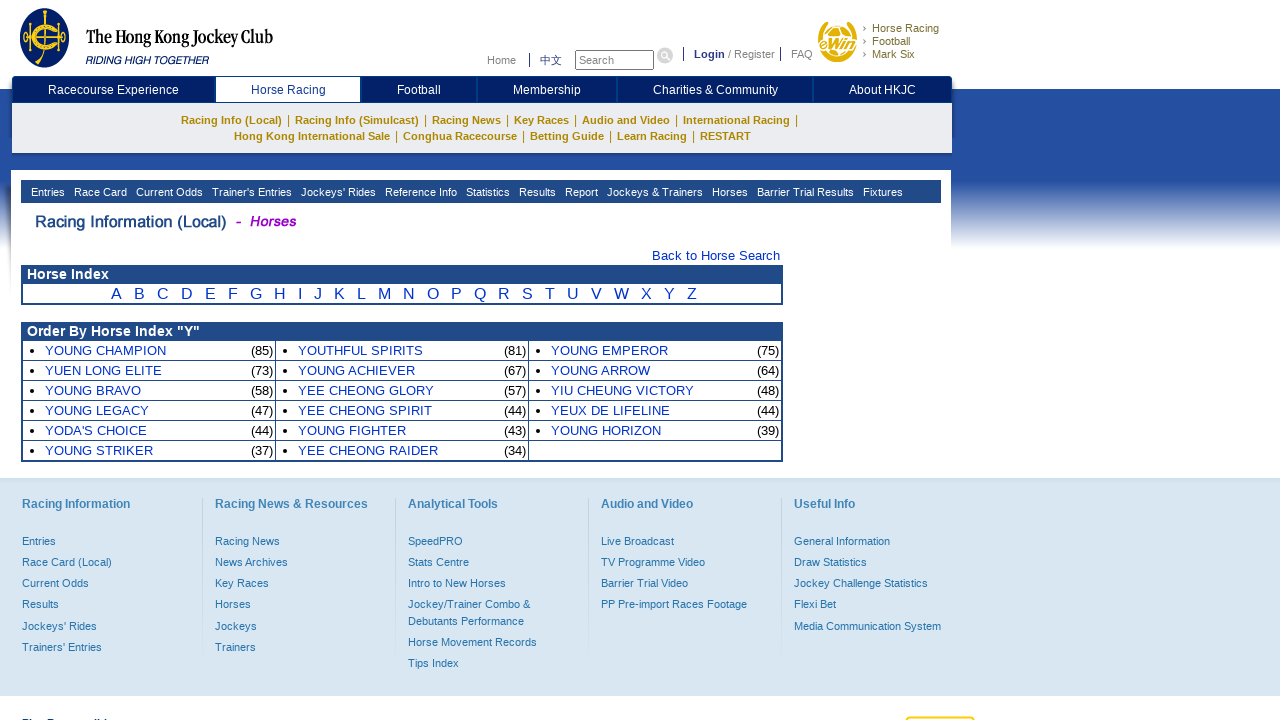

Navigated back from horse listing for letter 'Y'
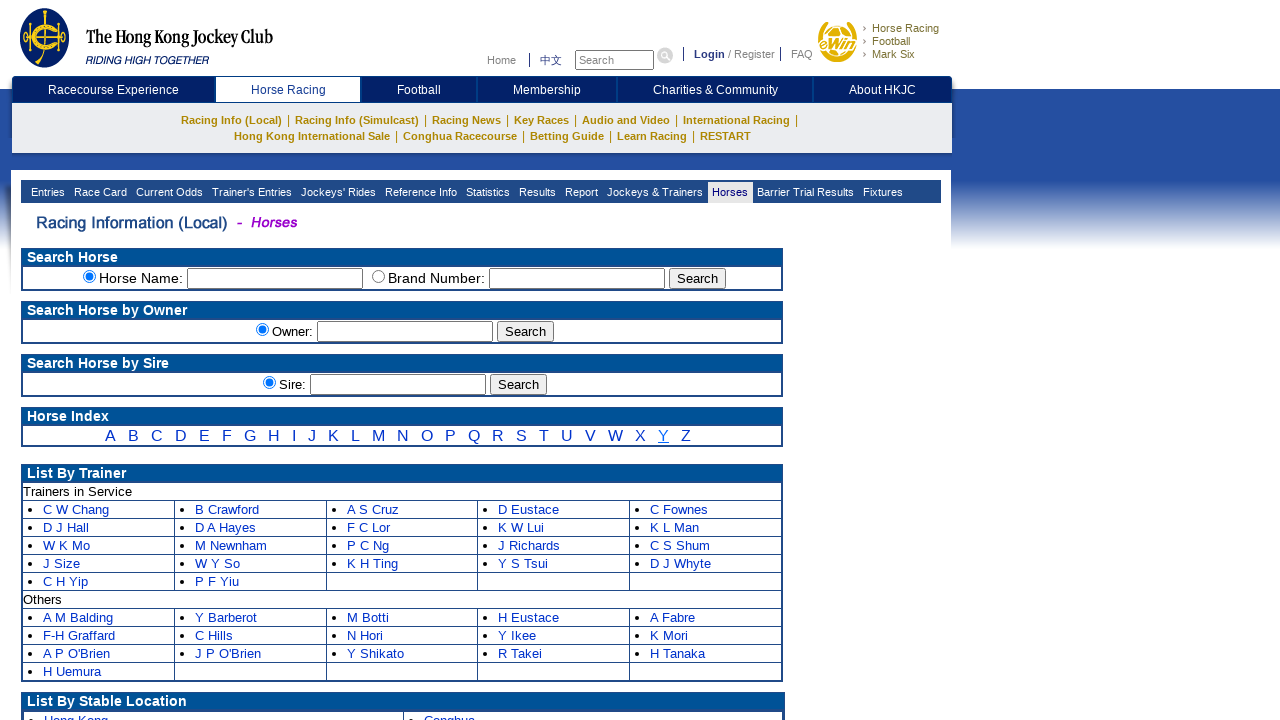

Horse selection page reloaded with letter 'Y' link available
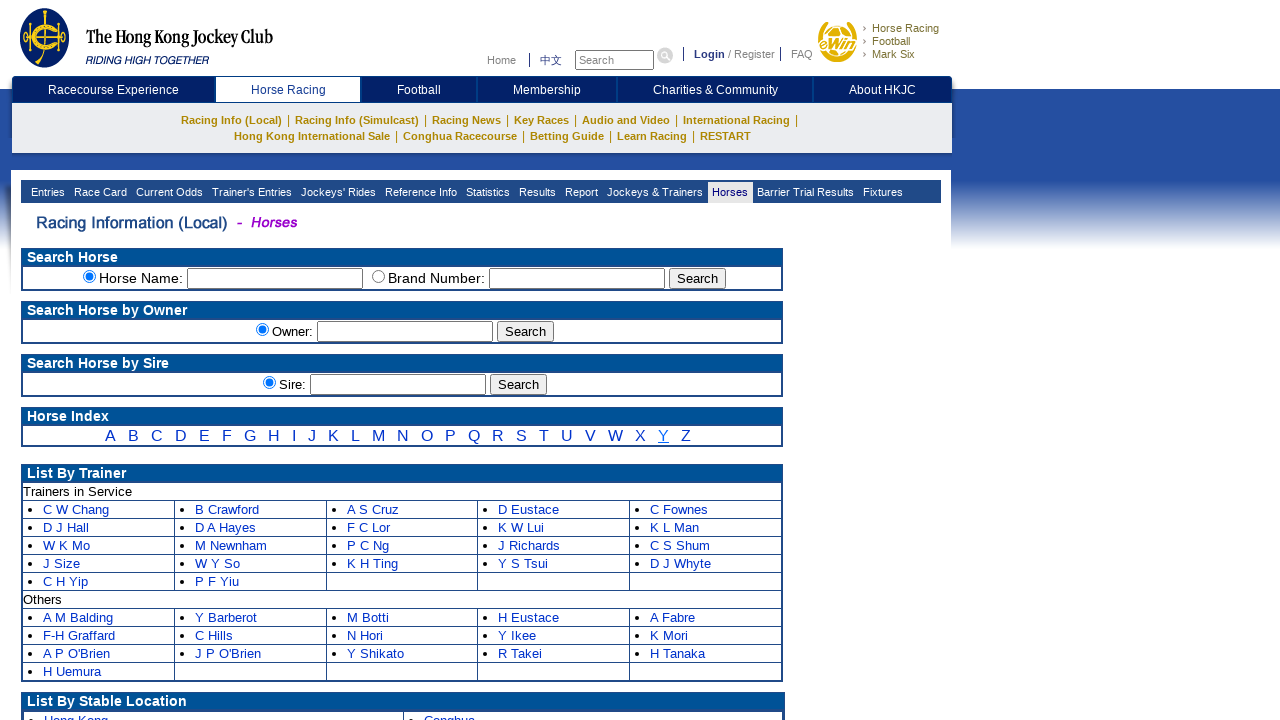

Clicked letter 'Z' link to filter horses at (686, 436) on a:text-is('Z')
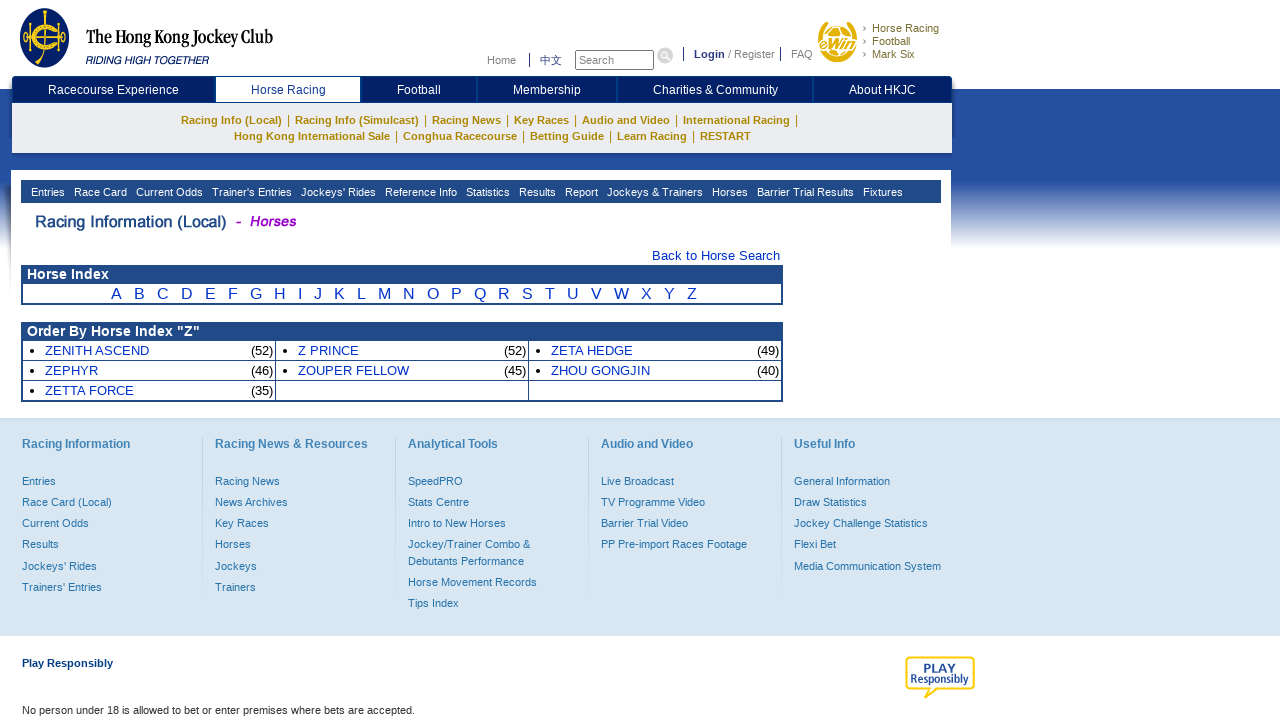

Horse listing table loaded for letter 'Z'
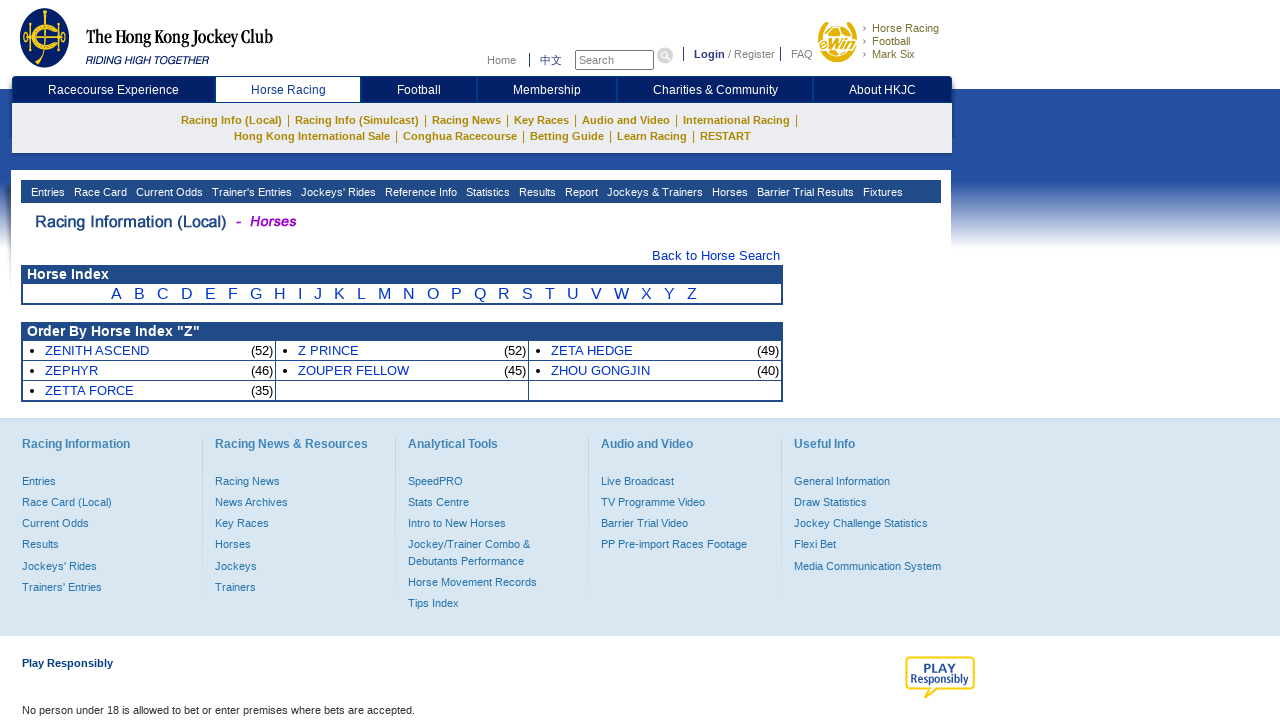

Navigated back from horse listing for letter 'Z'
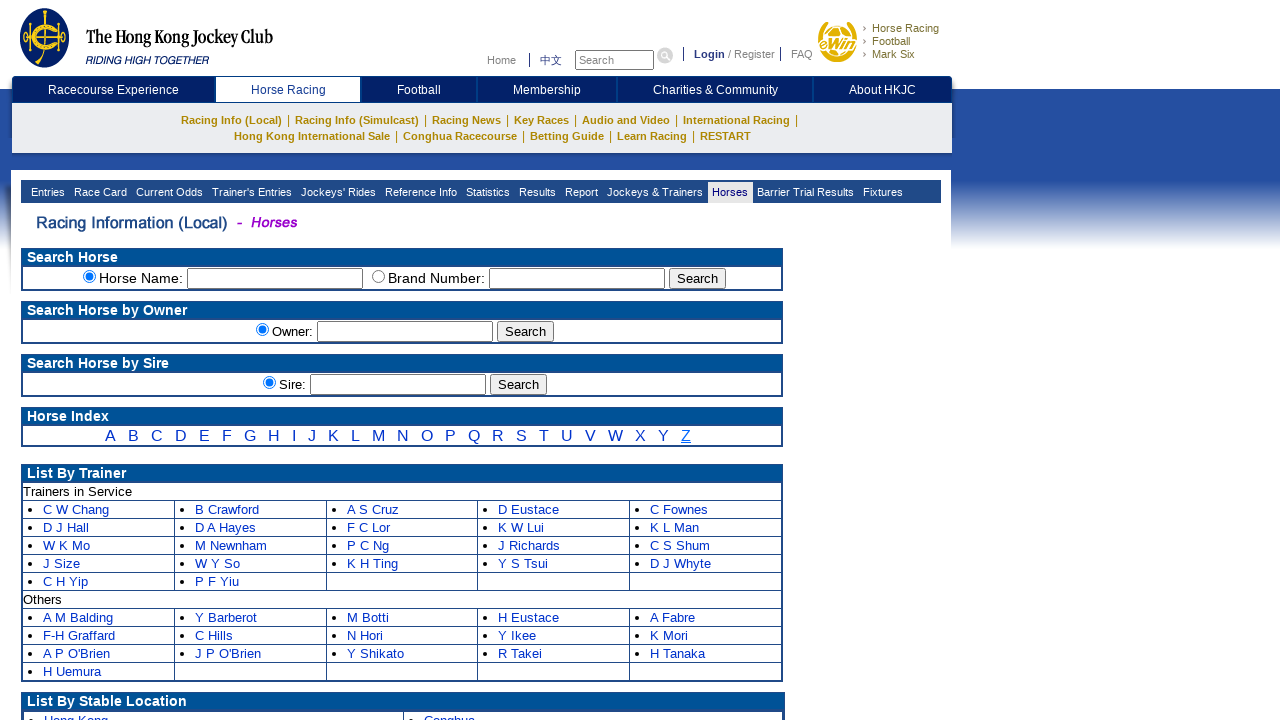

Horse selection page reloaded with letter 'Z' link available
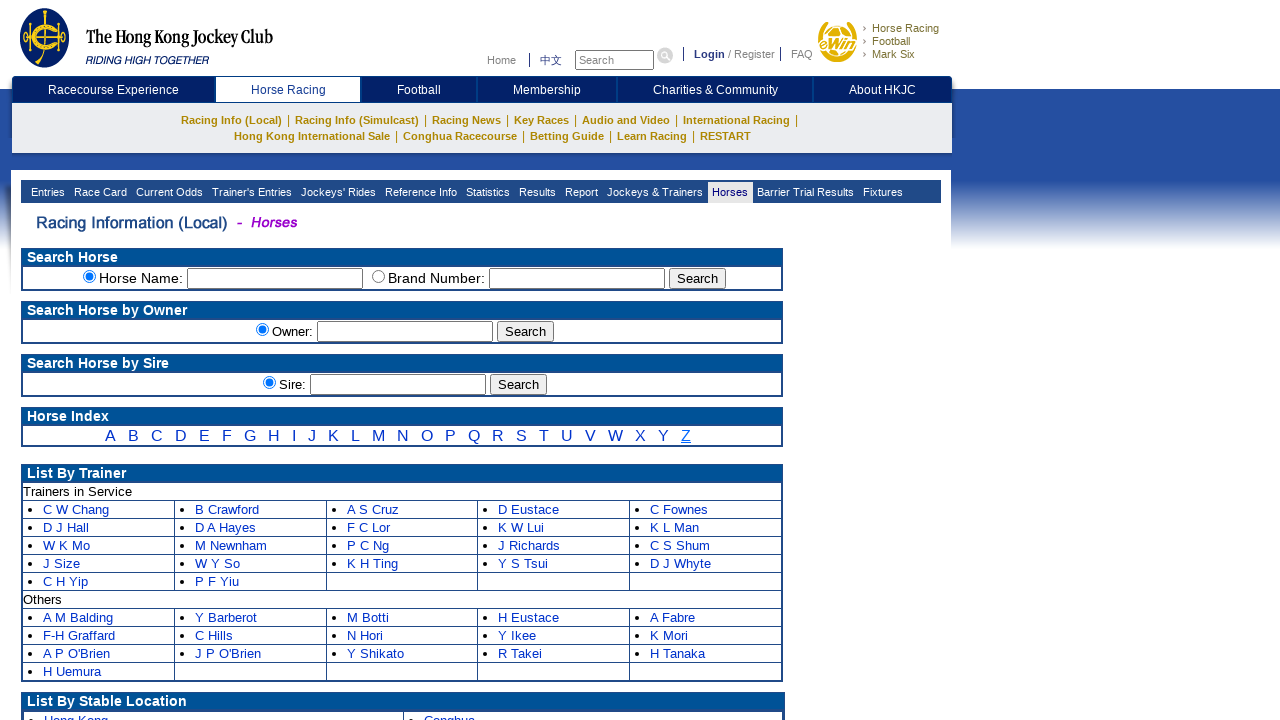

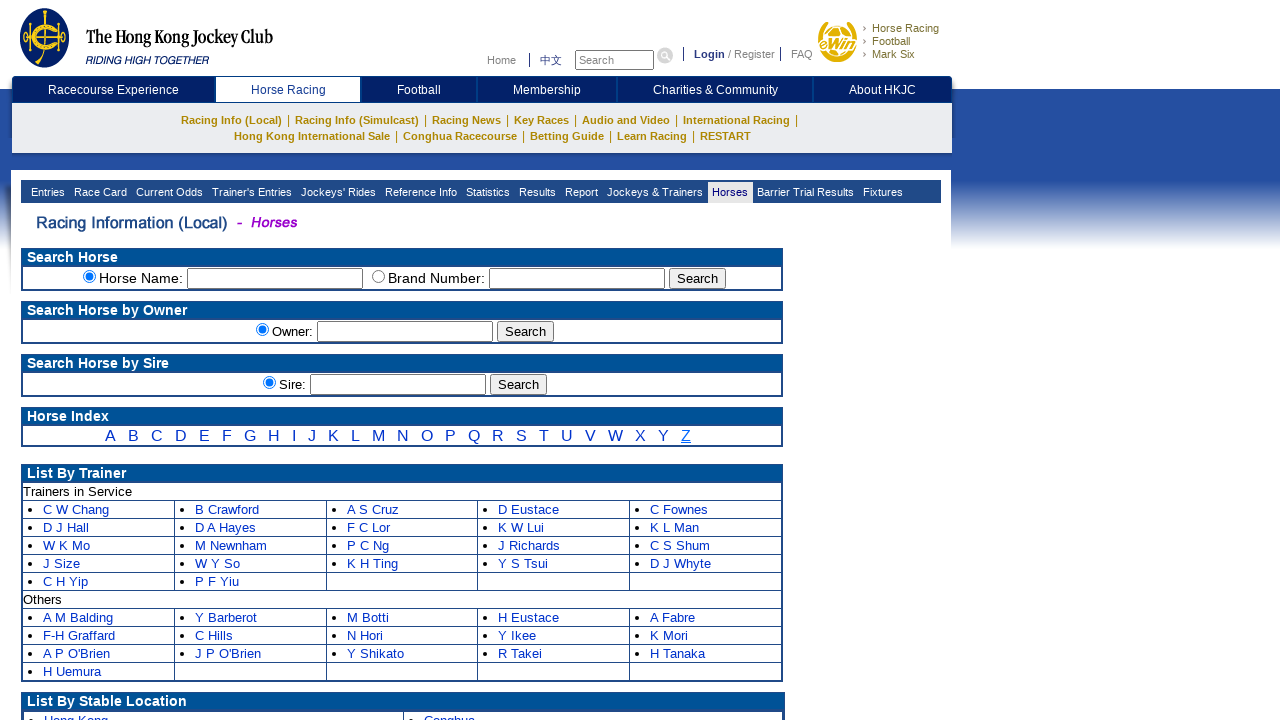